Tests filling out a large form by entering text into all input fields and clicking the submit button

Starting URL: http://suninjuly.github.io/huge_form.html

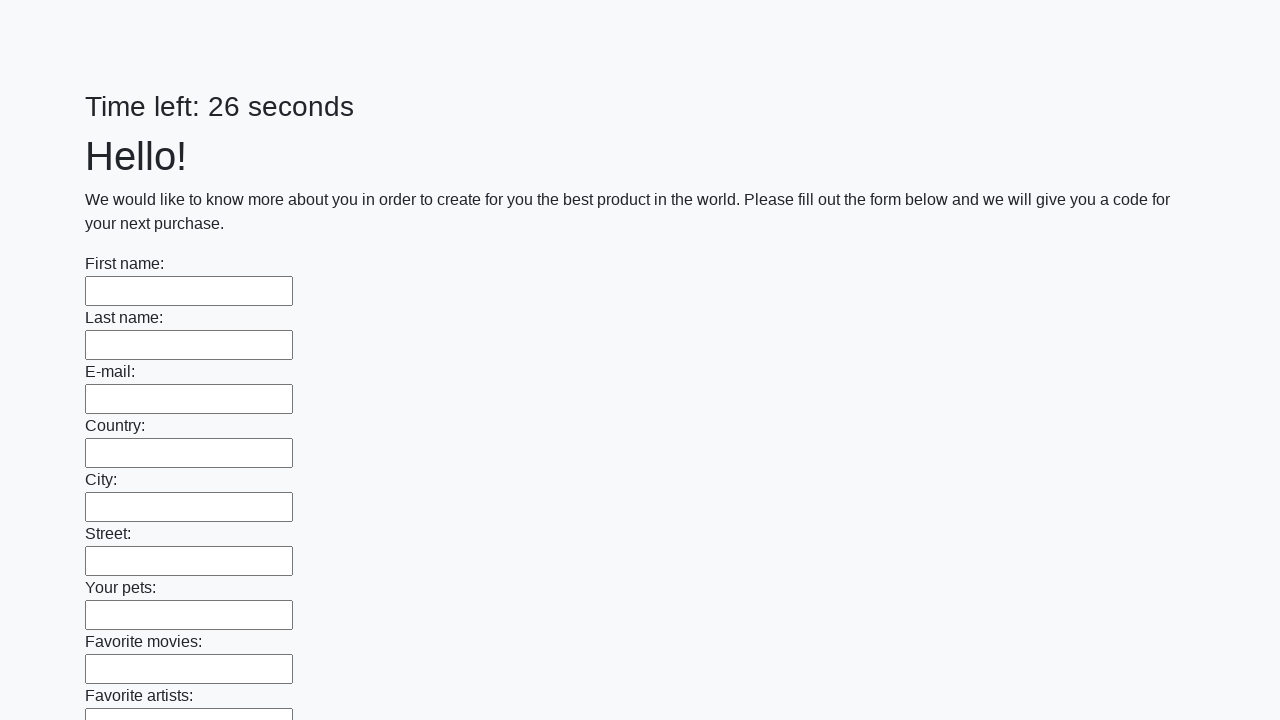

Navigated to huge form page
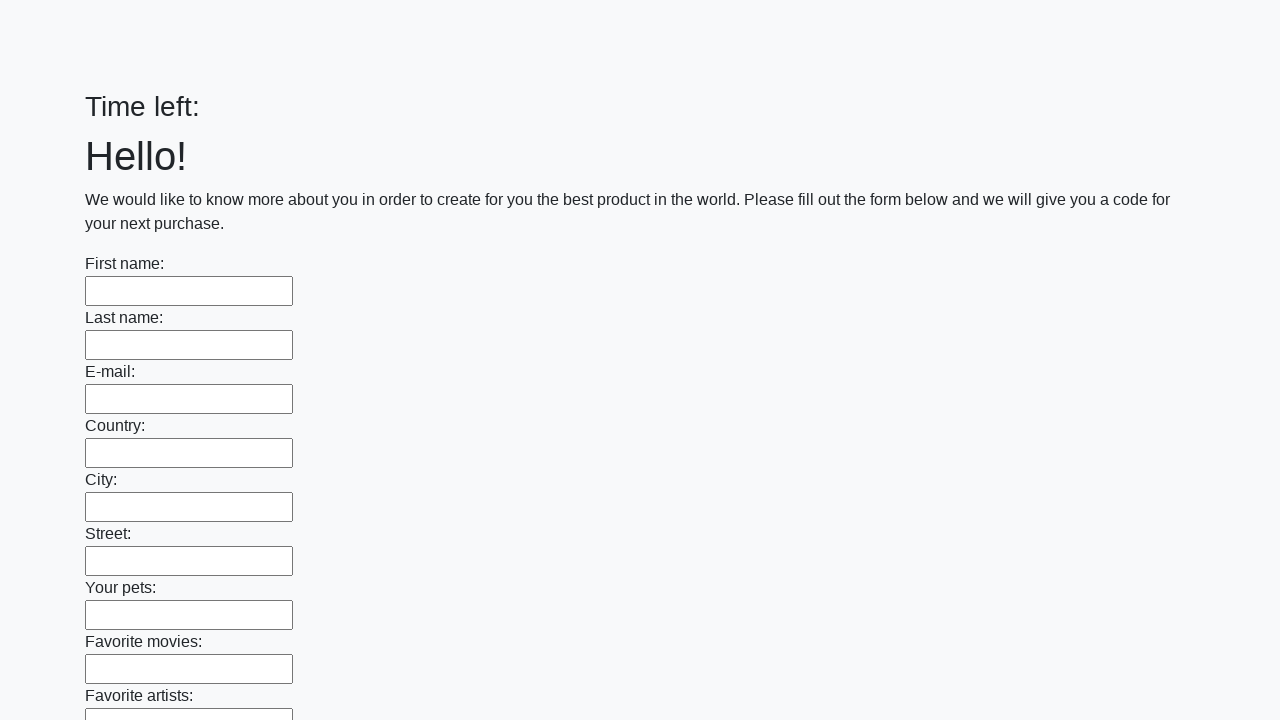

Filled input field with 'TestInput123' on input >> nth=0
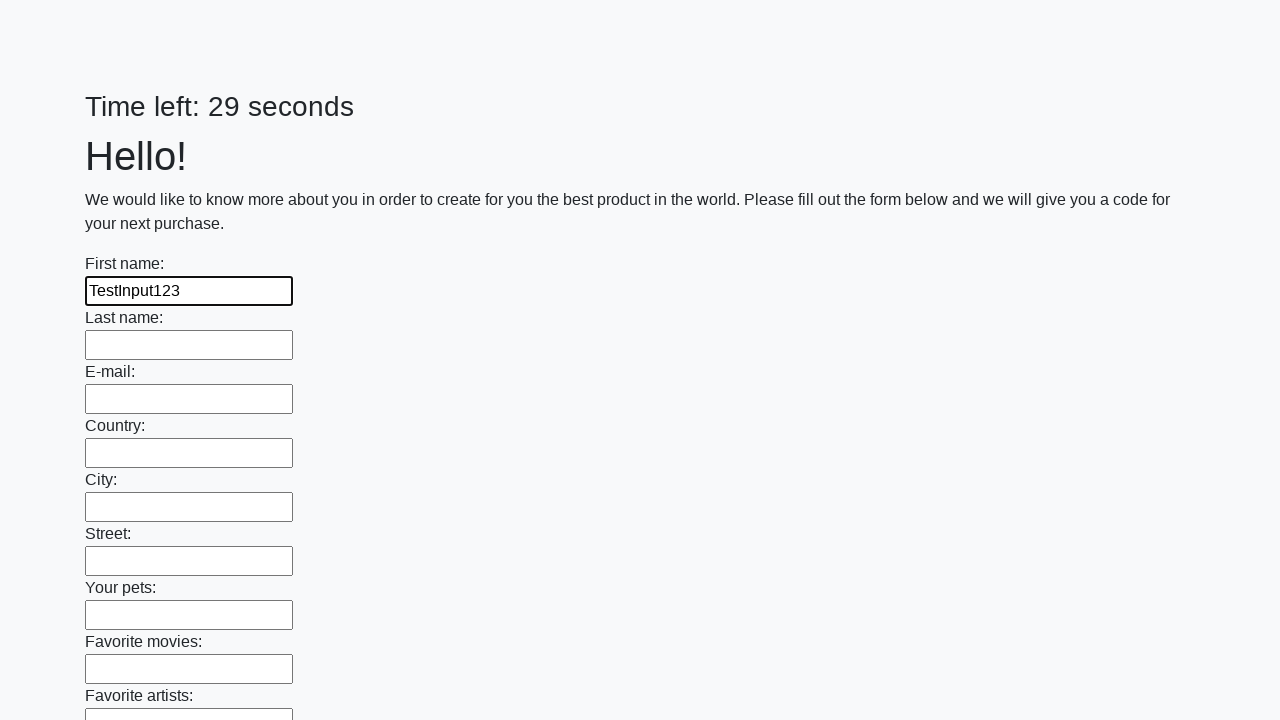

Filled input field with 'TestInput123' on input >> nth=1
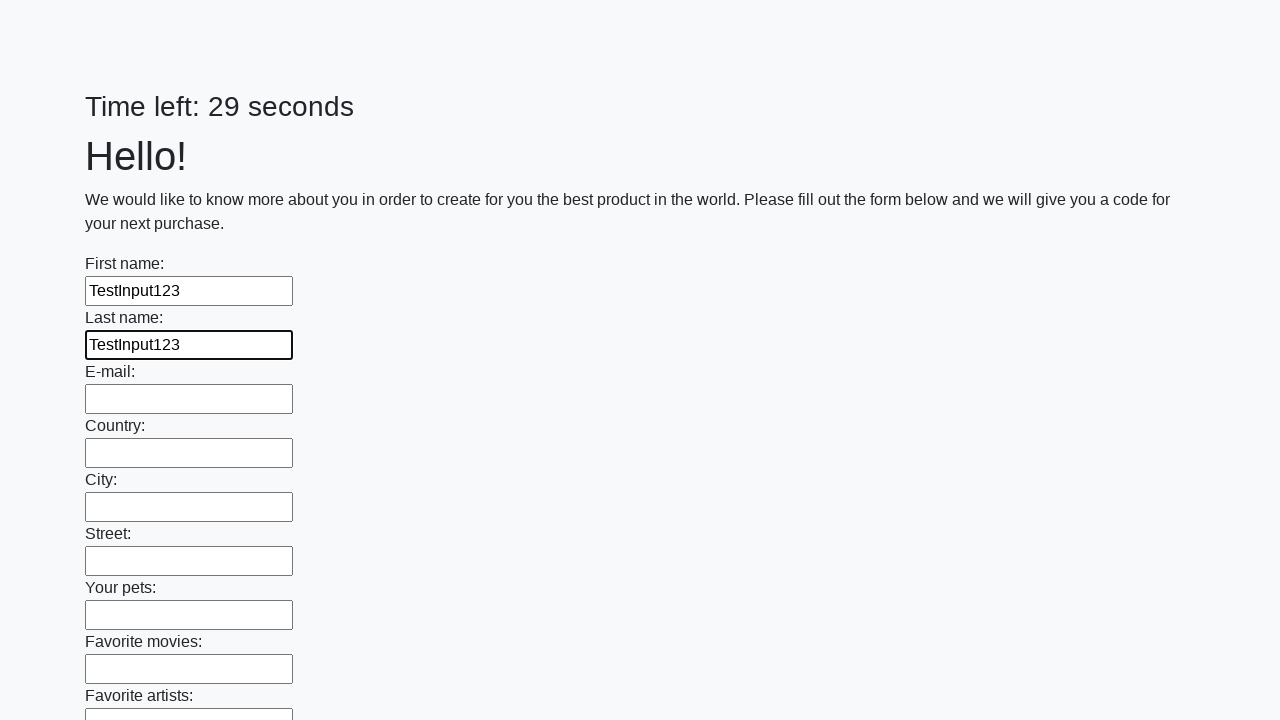

Filled input field with 'TestInput123' on input >> nth=2
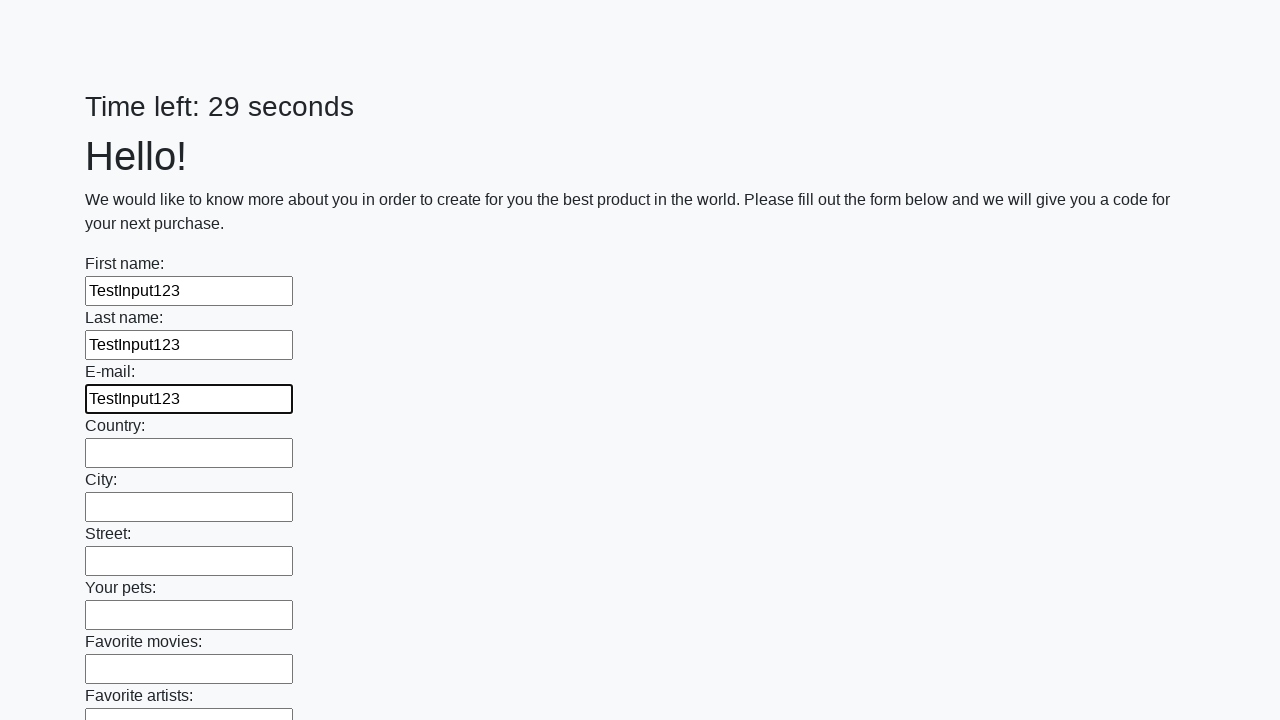

Filled input field with 'TestInput123' on input >> nth=3
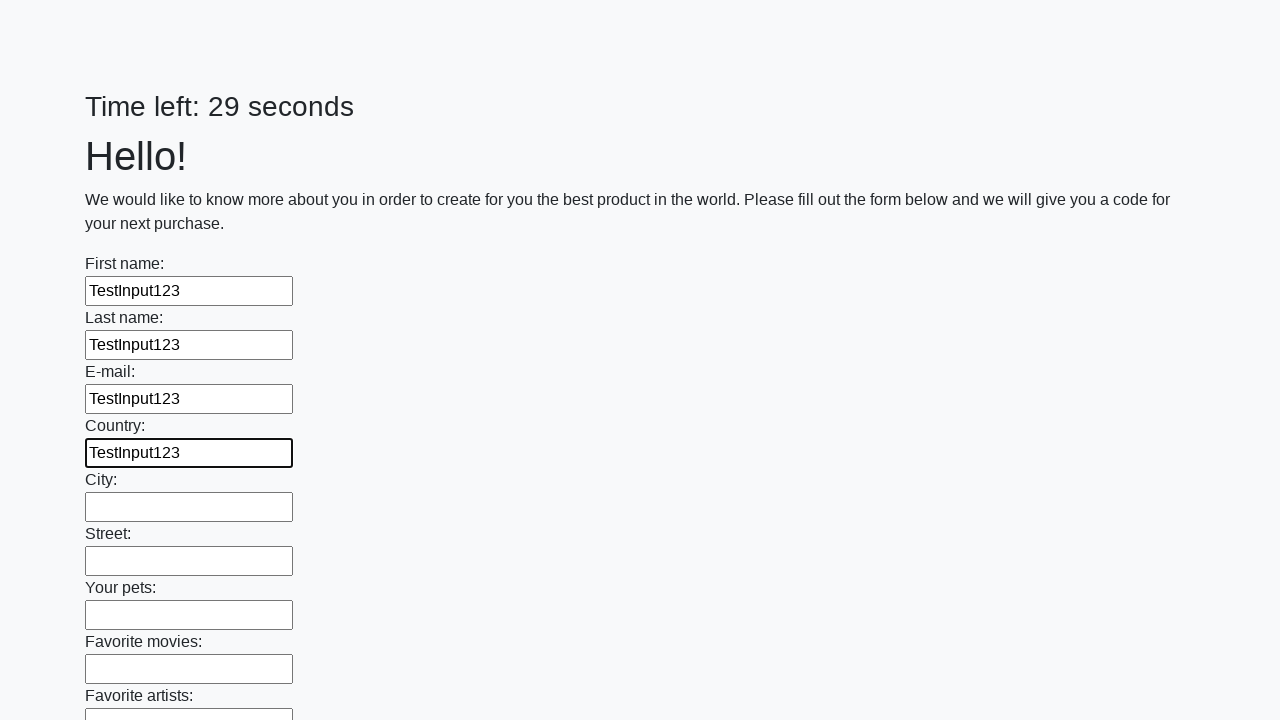

Filled input field with 'TestInput123' on input >> nth=4
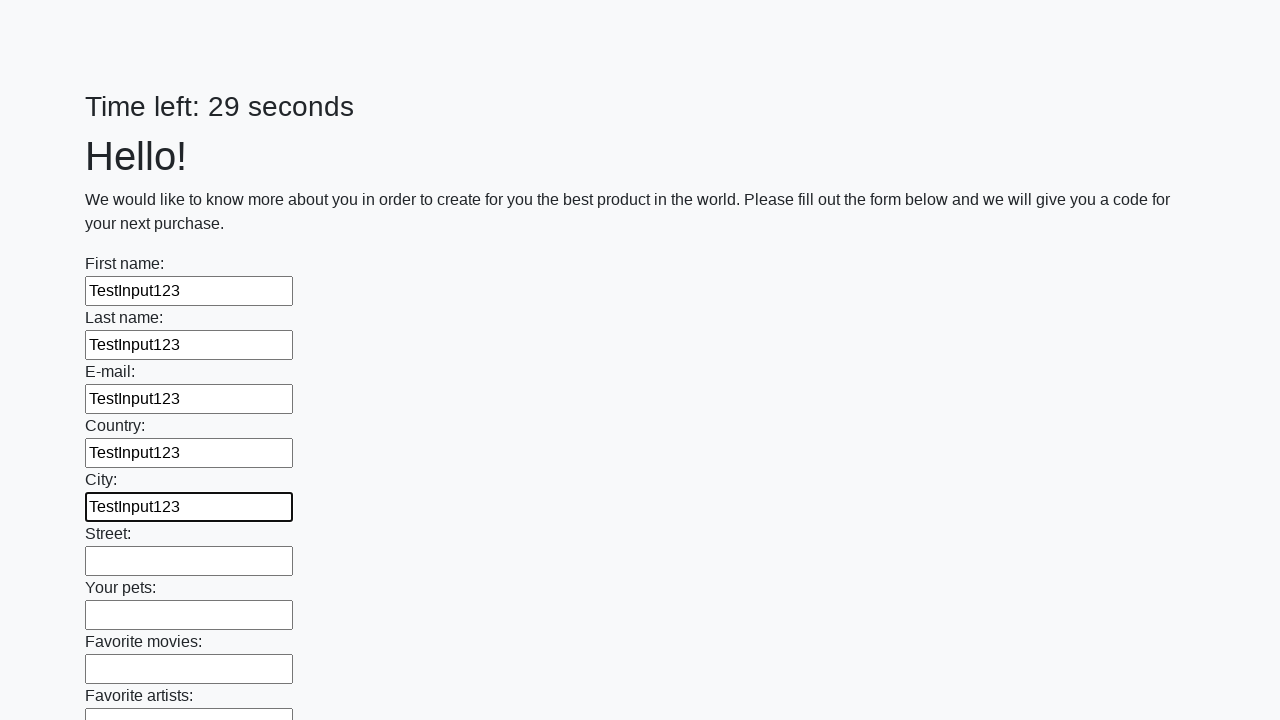

Filled input field with 'TestInput123' on input >> nth=5
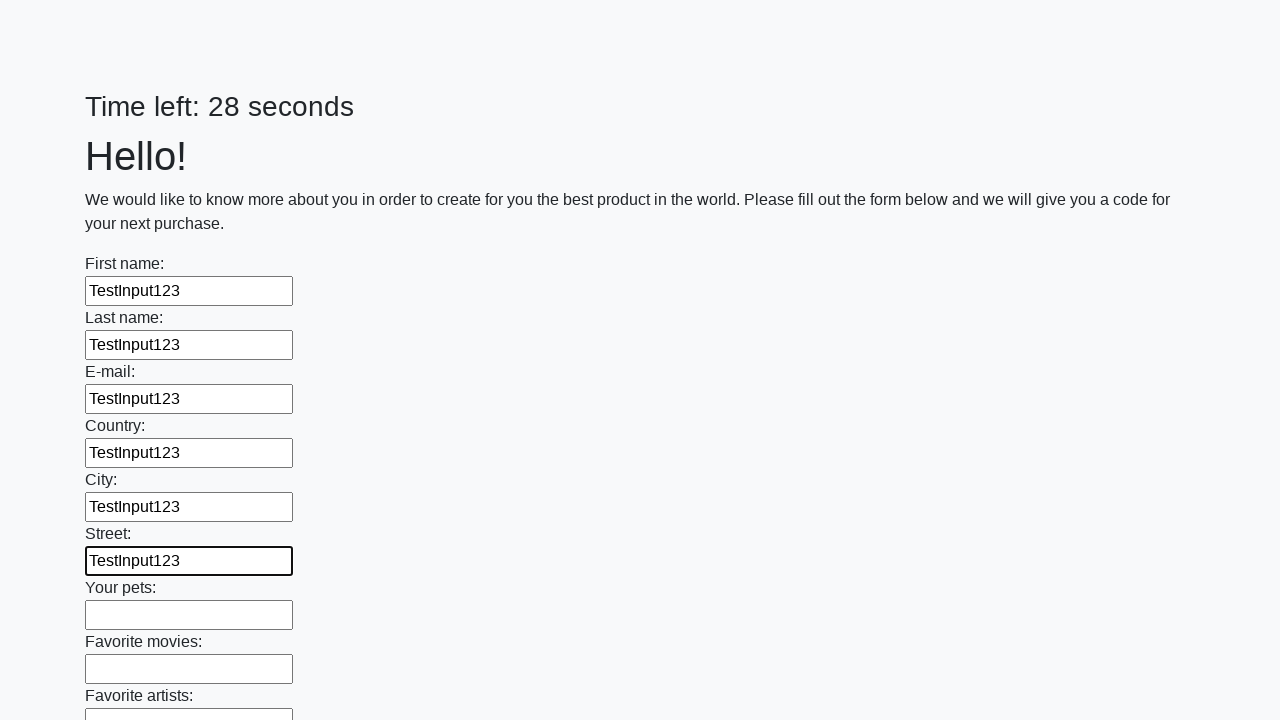

Filled input field with 'TestInput123' on input >> nth=6
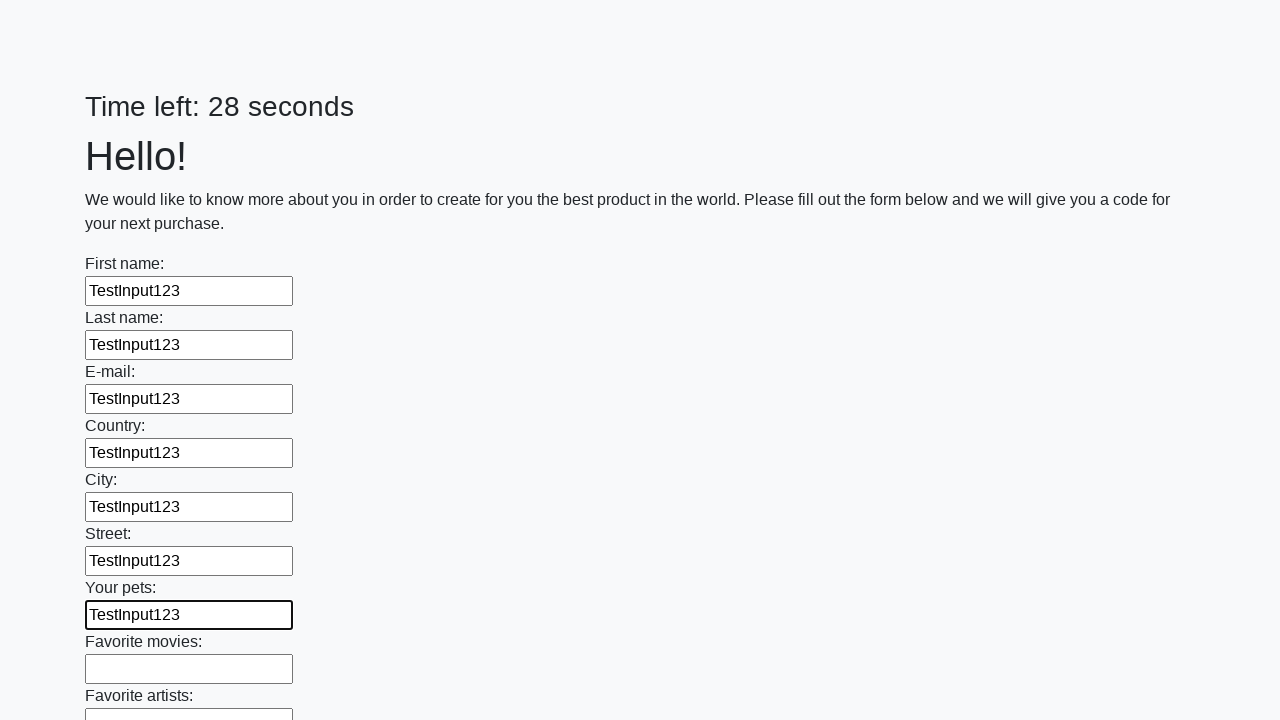

Filled input field with 'TestInput123' on input >> nth=7
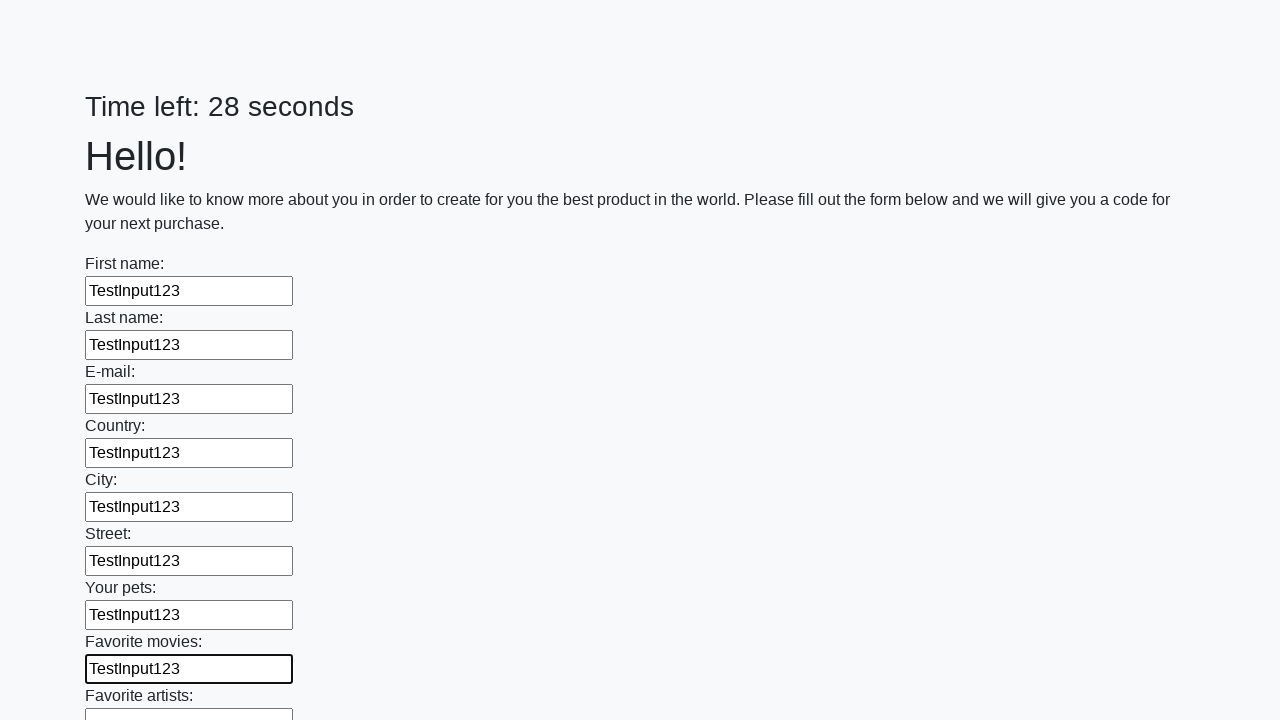

Filled input field with 'TestInput123' on input >> nth=8
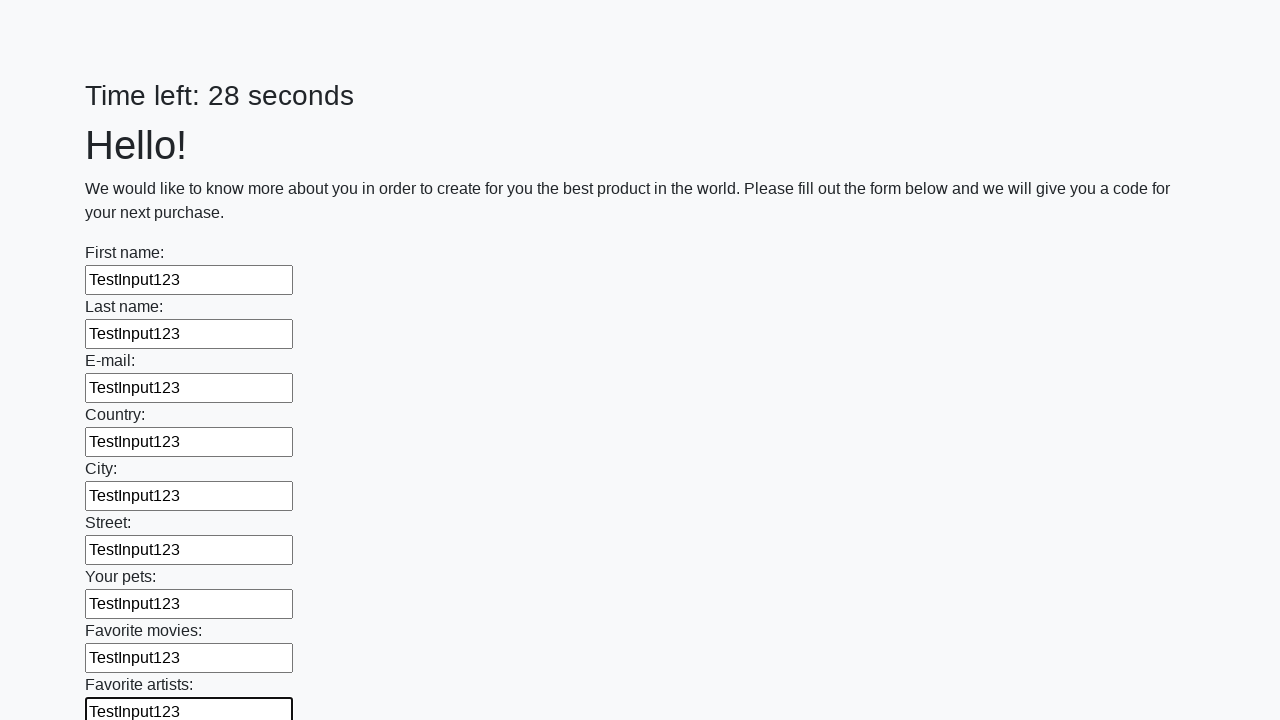

Filled input field with 'TestInput123' on input >> nth=9
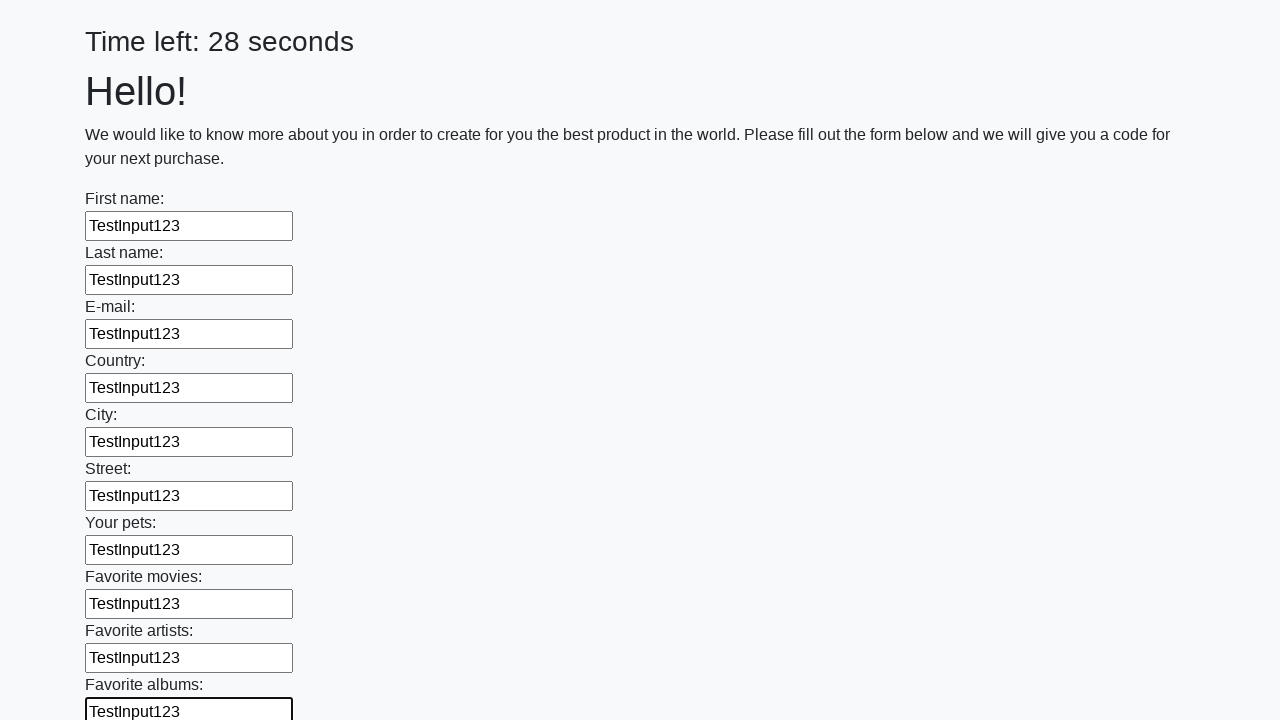

Filled input field with 'TestInput123' on input >> nth=10
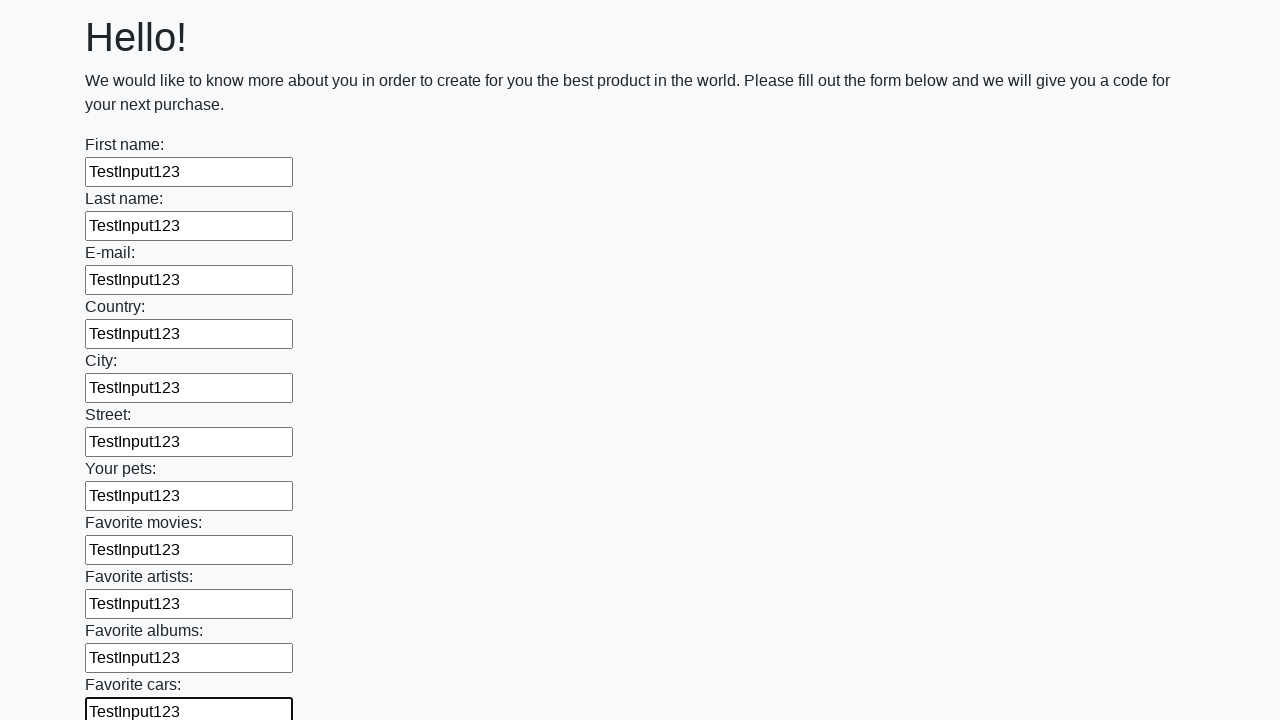

Filled input field with 'TestInput123' on input >> nth=11
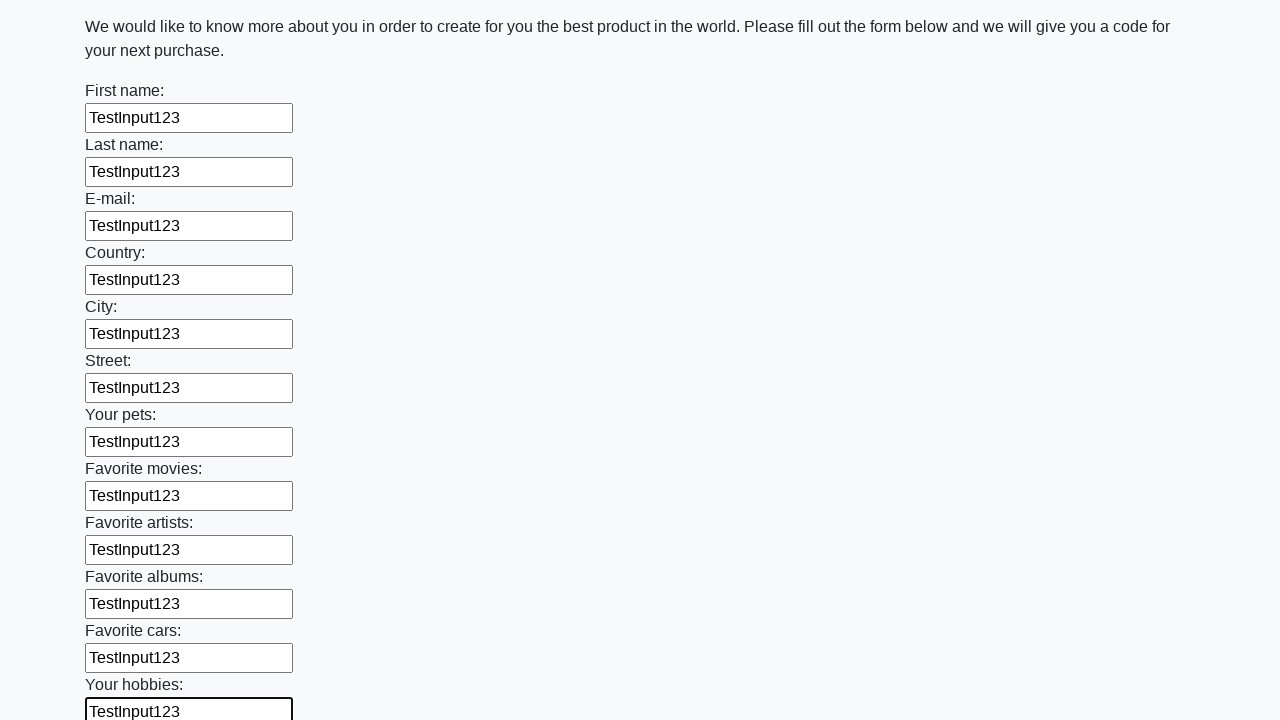

Filled input field with 'TestInput123' on input >> nth=12
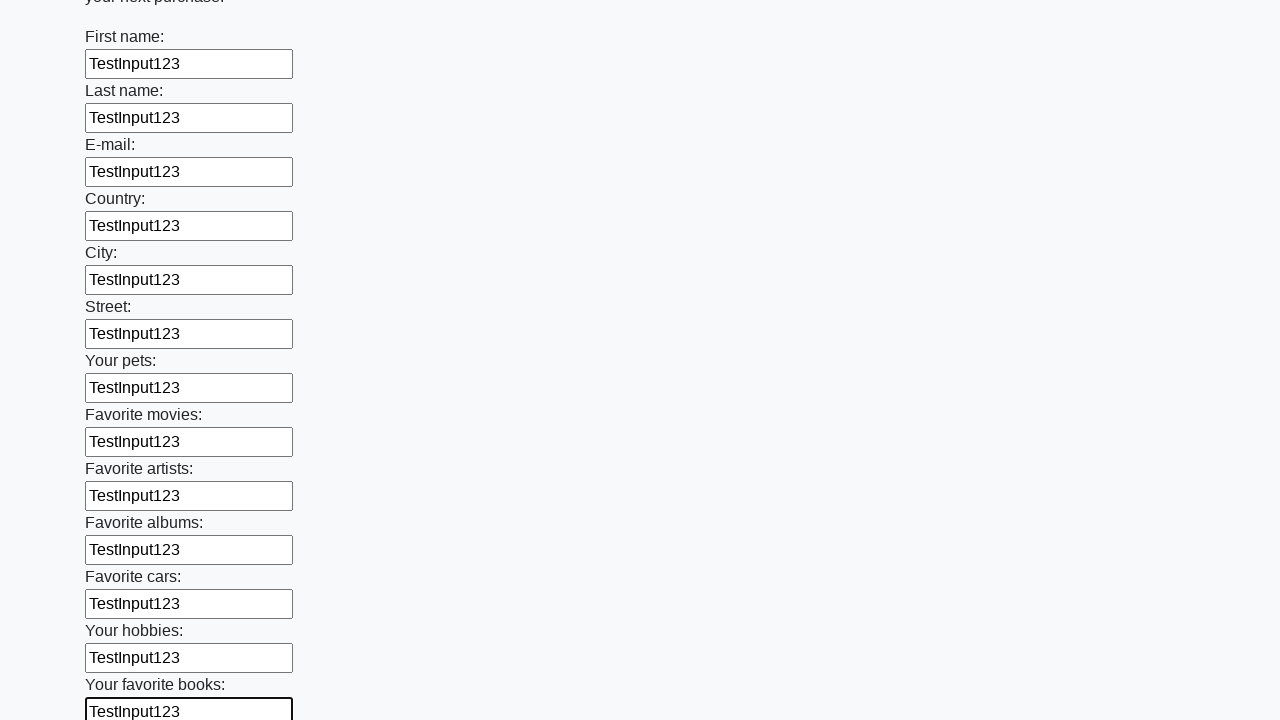

Filled input field with 'TestInput123' on input >> nth=13
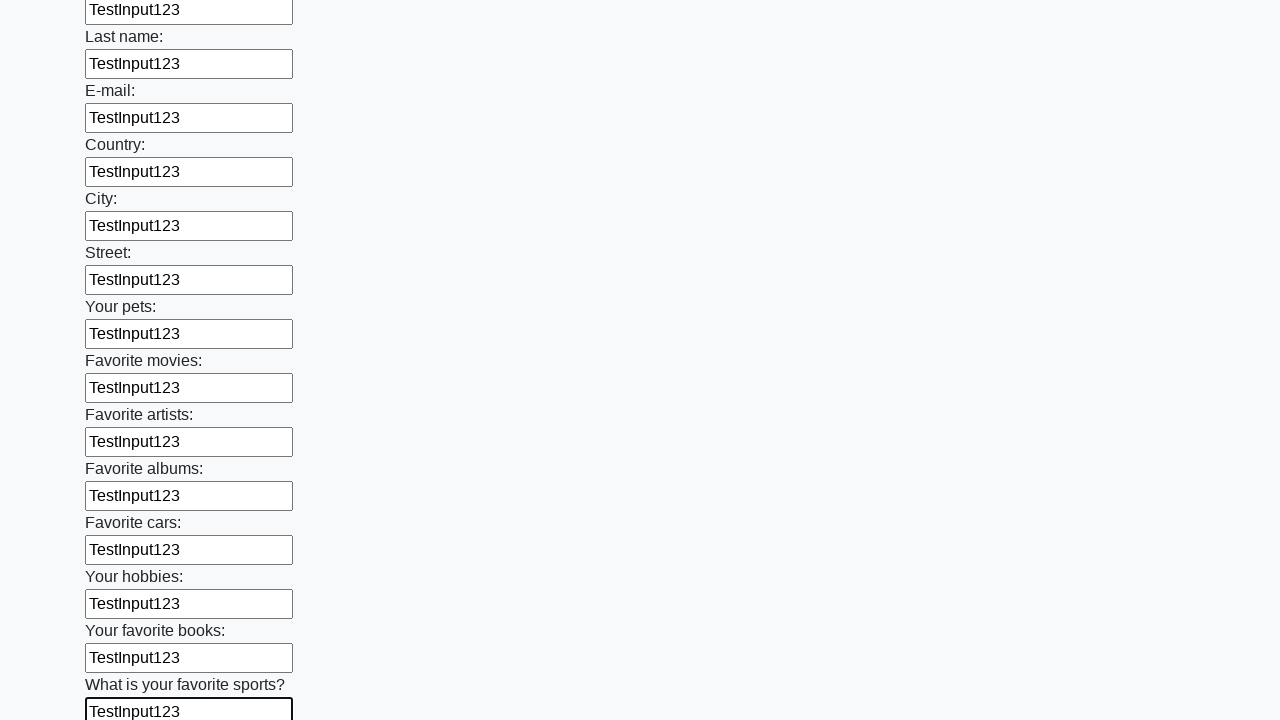

Filled input field with 'TestInput123' on input >> nth=14
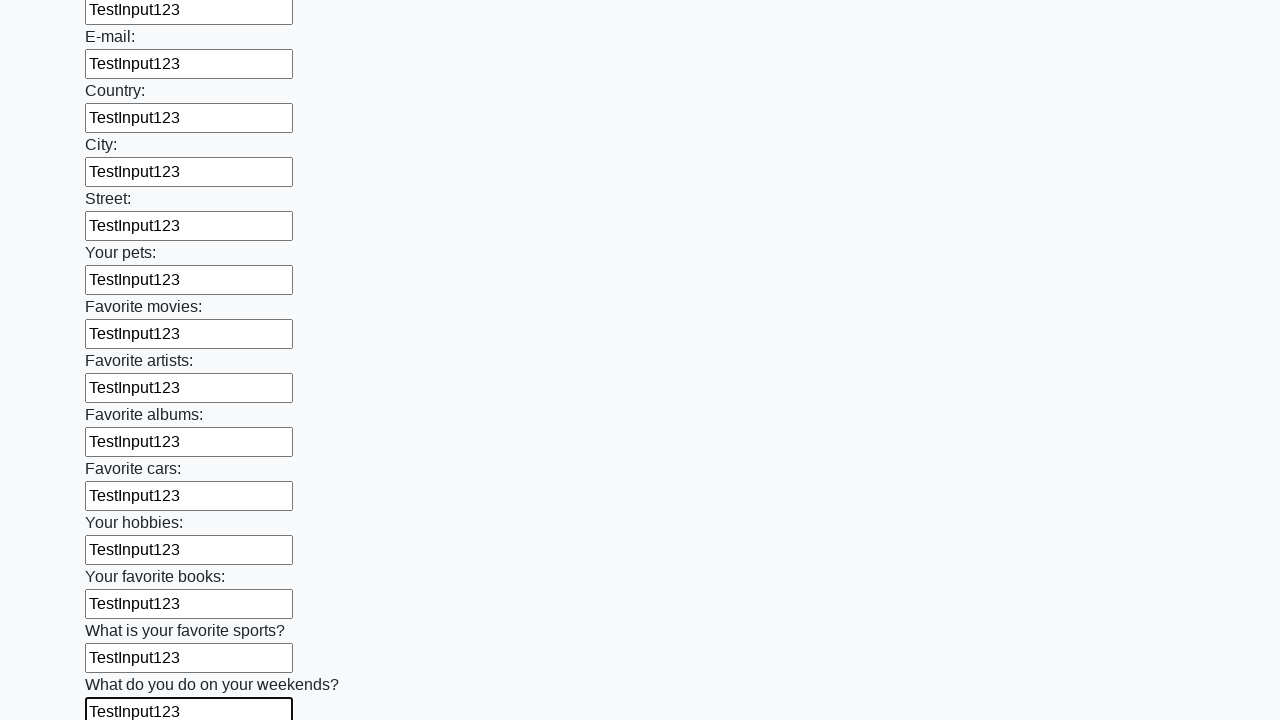

Filled input field with 'TestInput123' on input >> nth=15
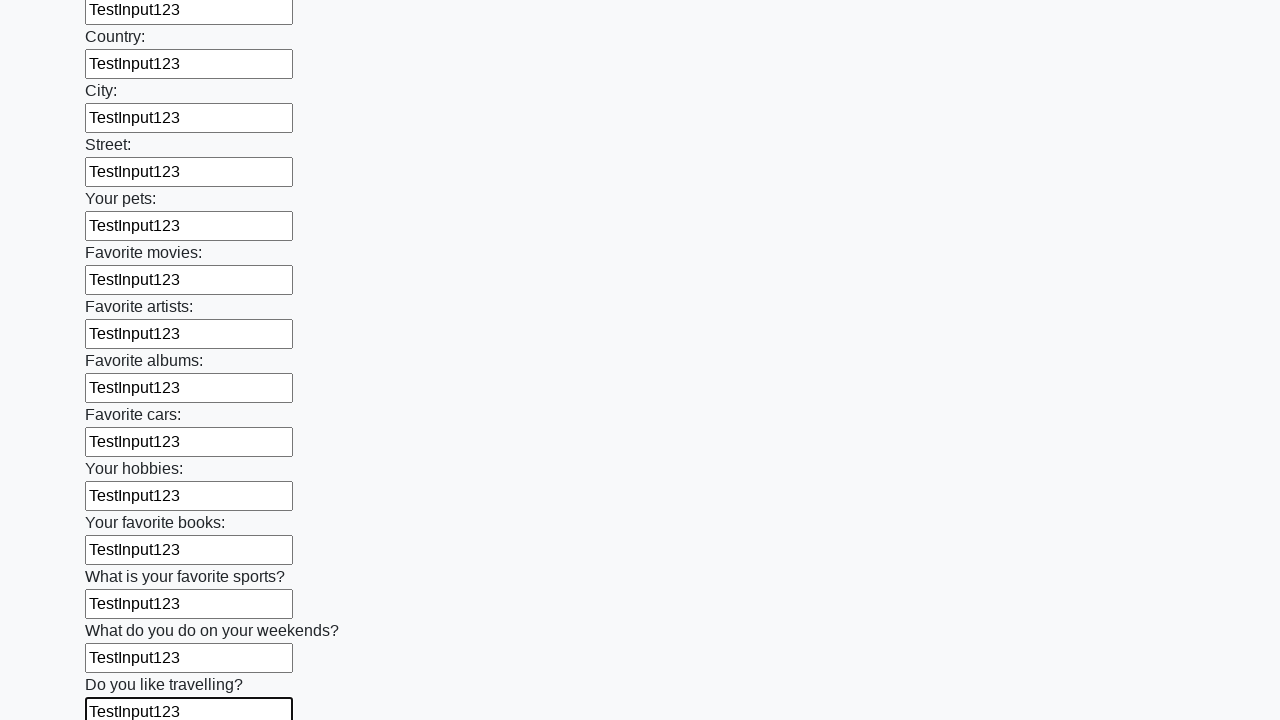

Filled input field with 'TestInput123' on input >> nth=16
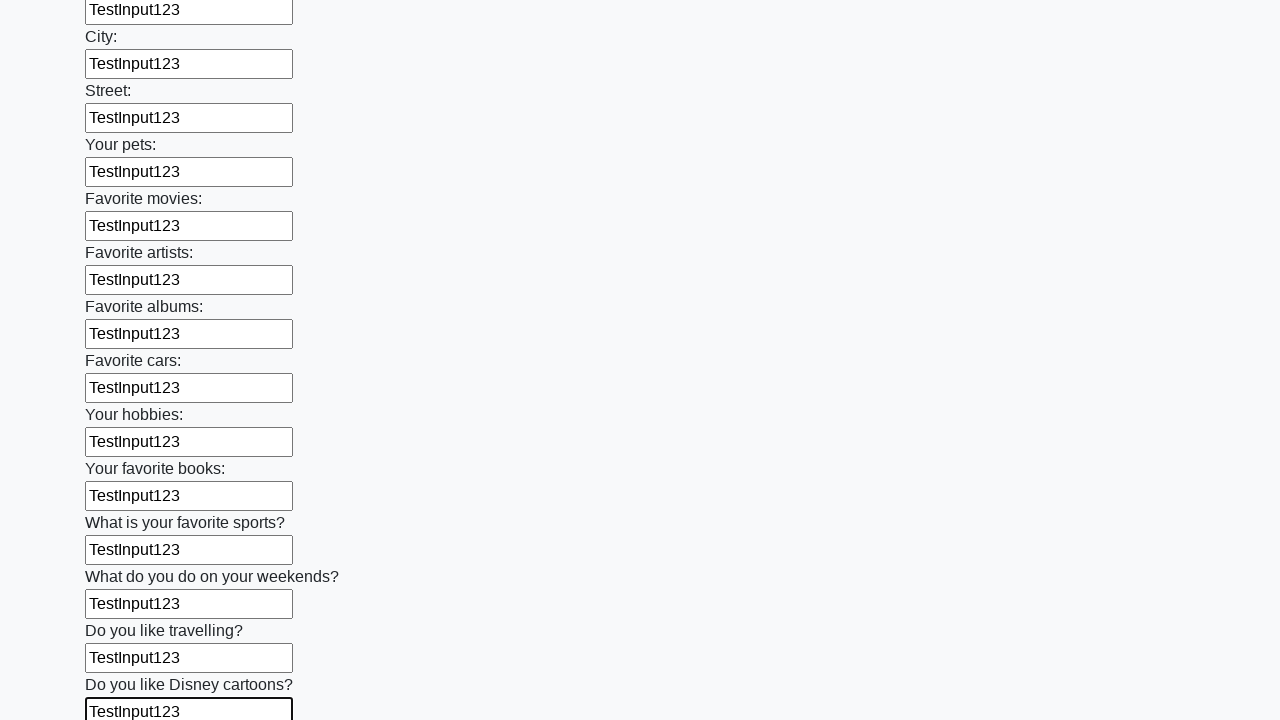

Filled input field with 'TestInput123' on input >> nth=17
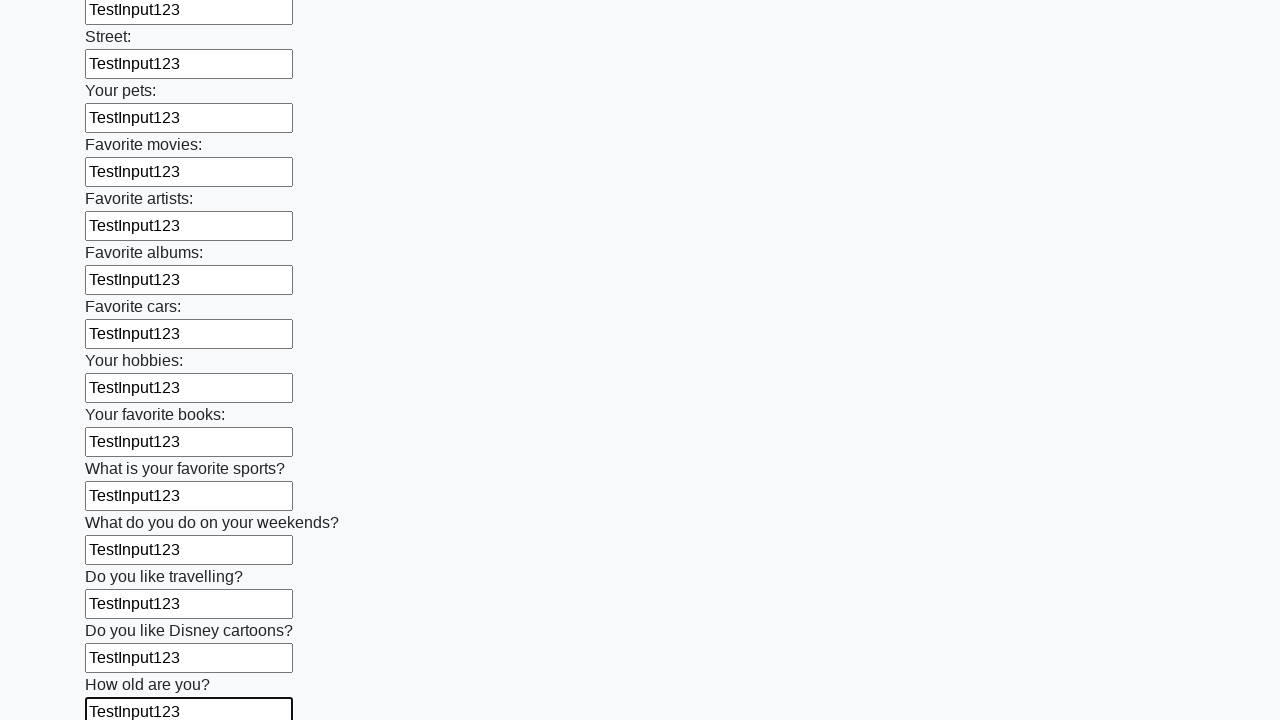

Filled input field with 'TestInput123' on input >> nth=18
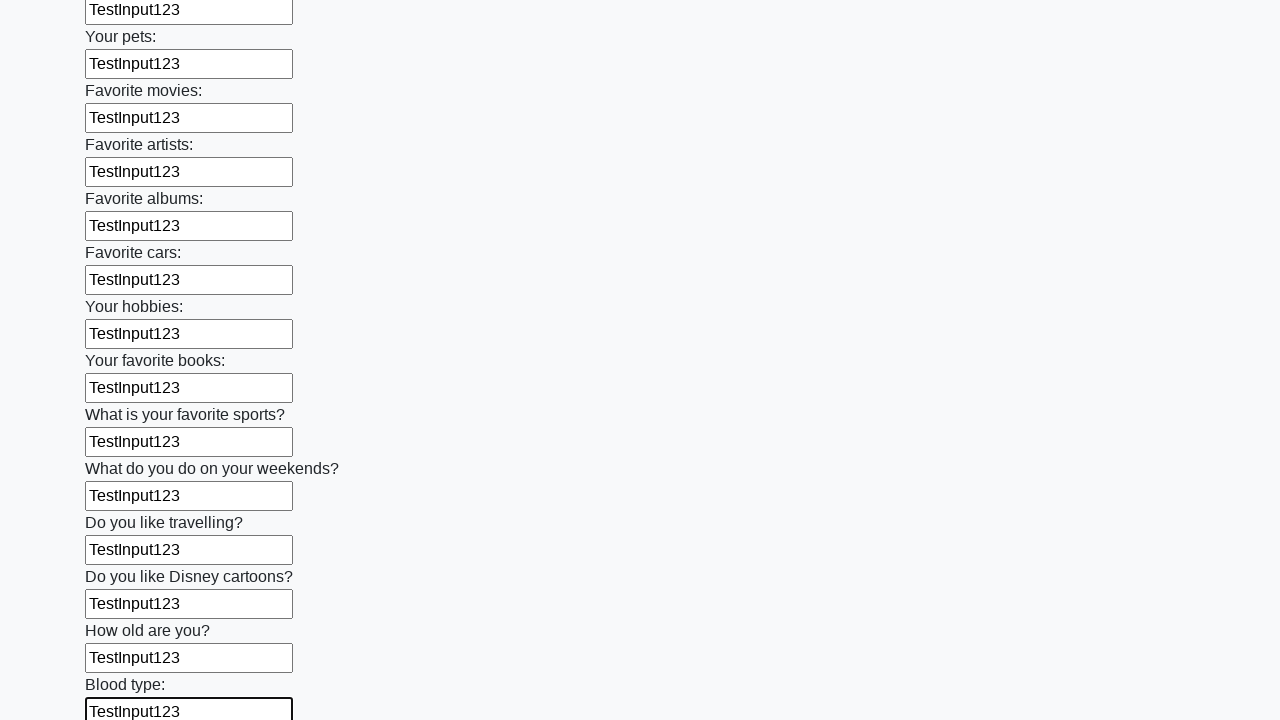

Filled input field with 'TestInput123' on input >> nth=19
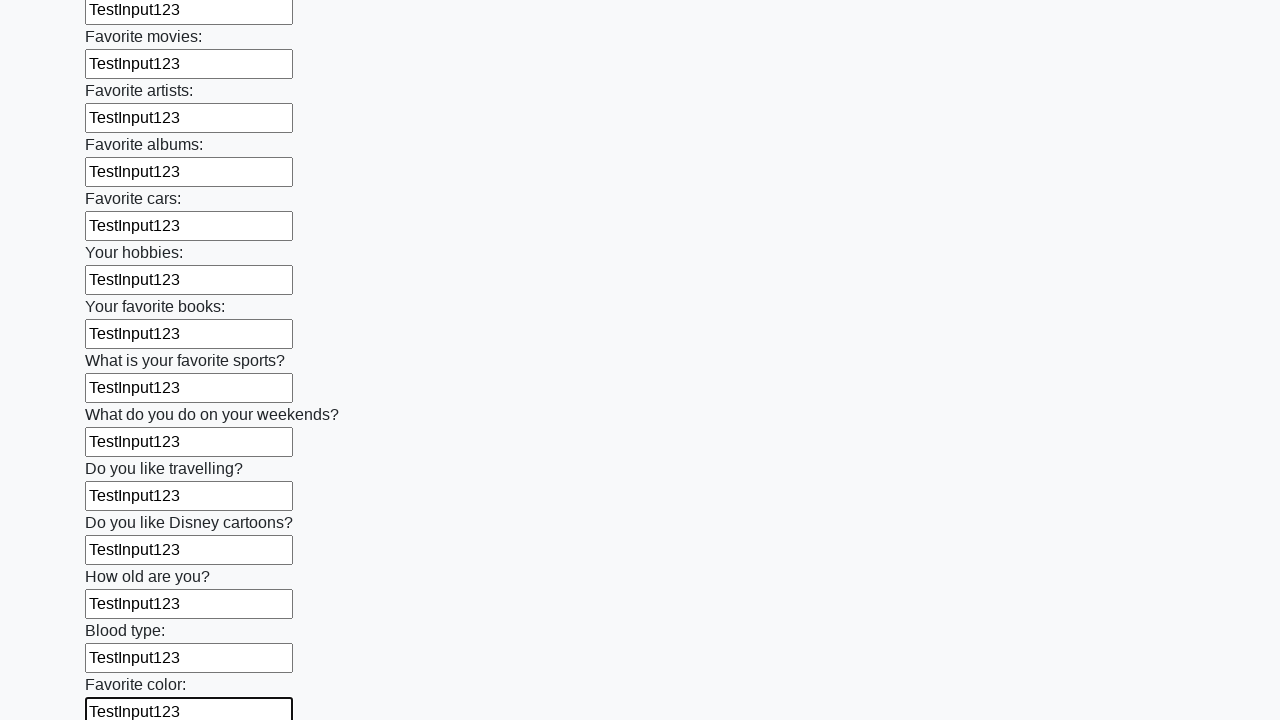

Filled input field with 'TestInput123' on input >> nth=20
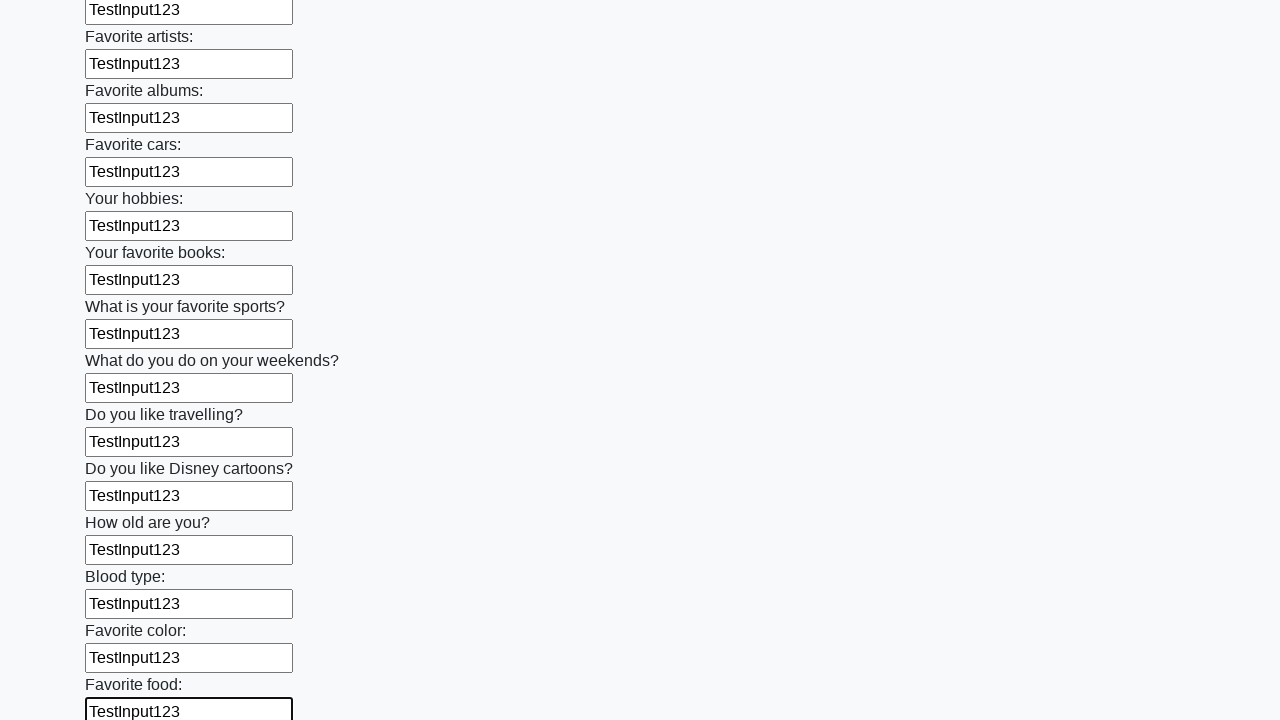

Filled input field with 'TestInput123' on input >> nth=21
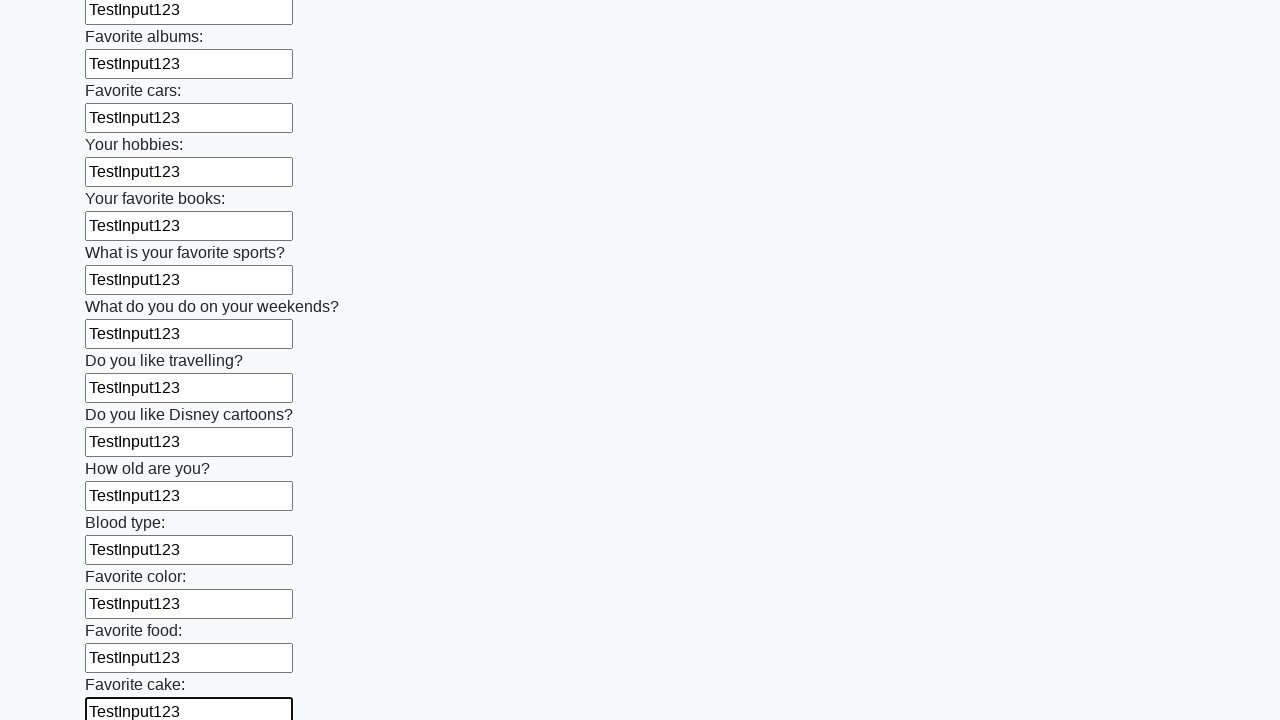

Filled input field with 'TestInput123' on input >> nth=22
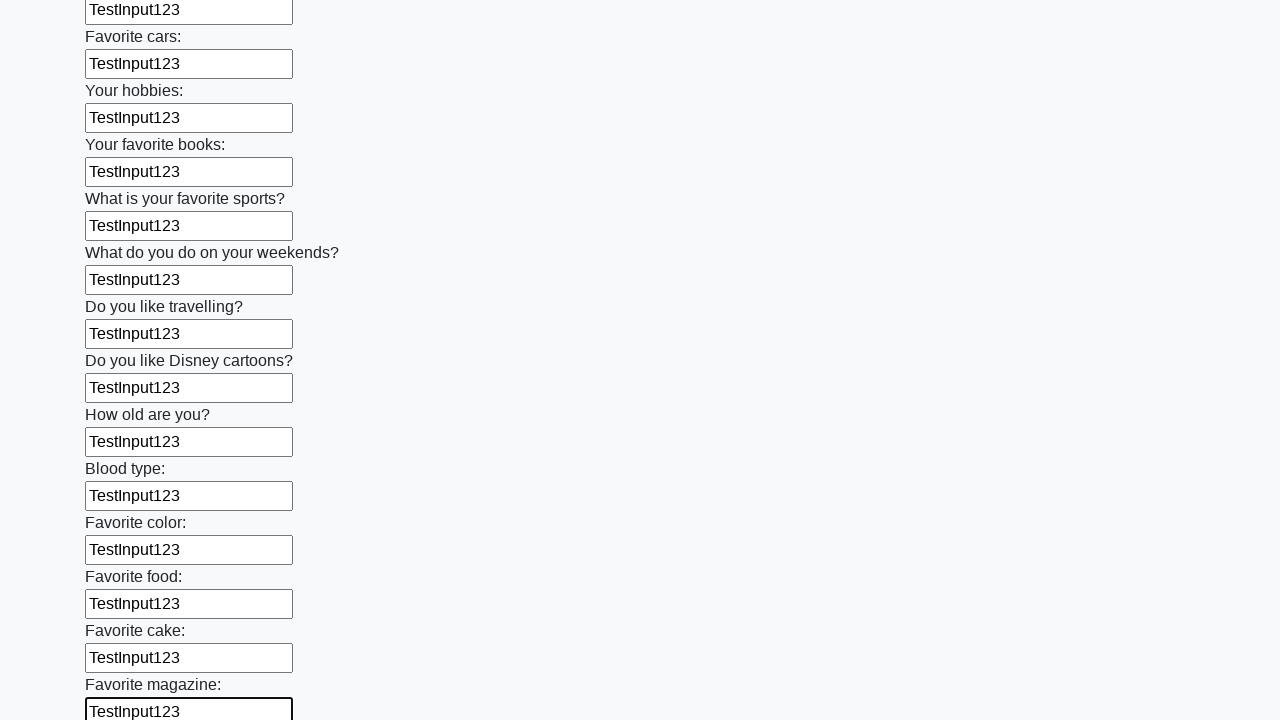

Filled input field with 'TestInput123' on input >> nth=23
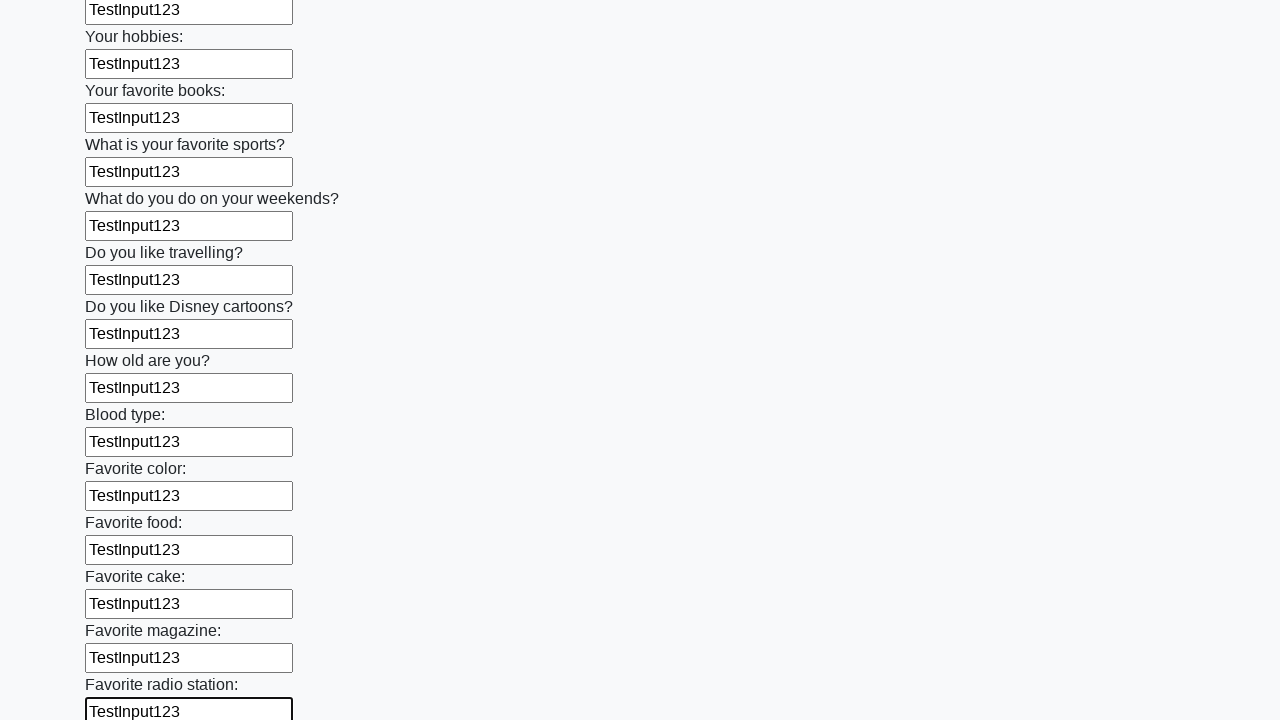

Filled input field with 'TestInput123' on input >> nth=24
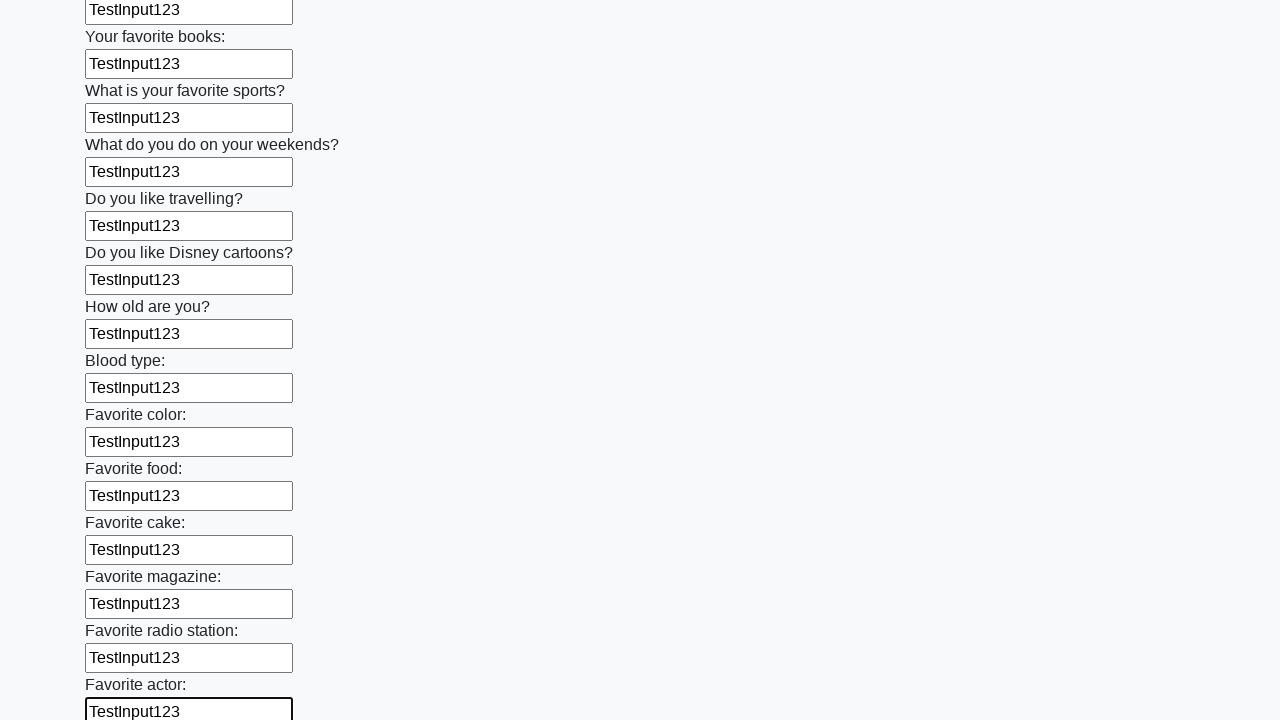

Filled input field with 'TestInput123' on input >> nth=25
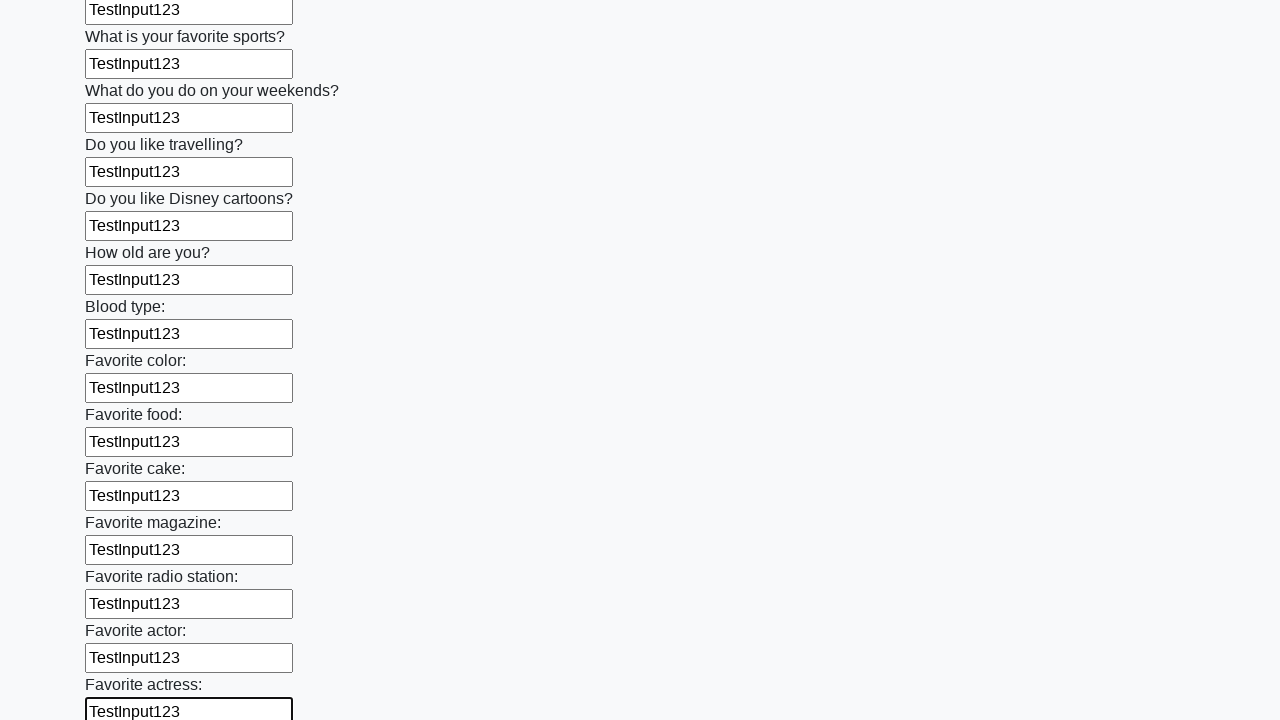

Filled input field with 'TestInput123' on input >> nth=26
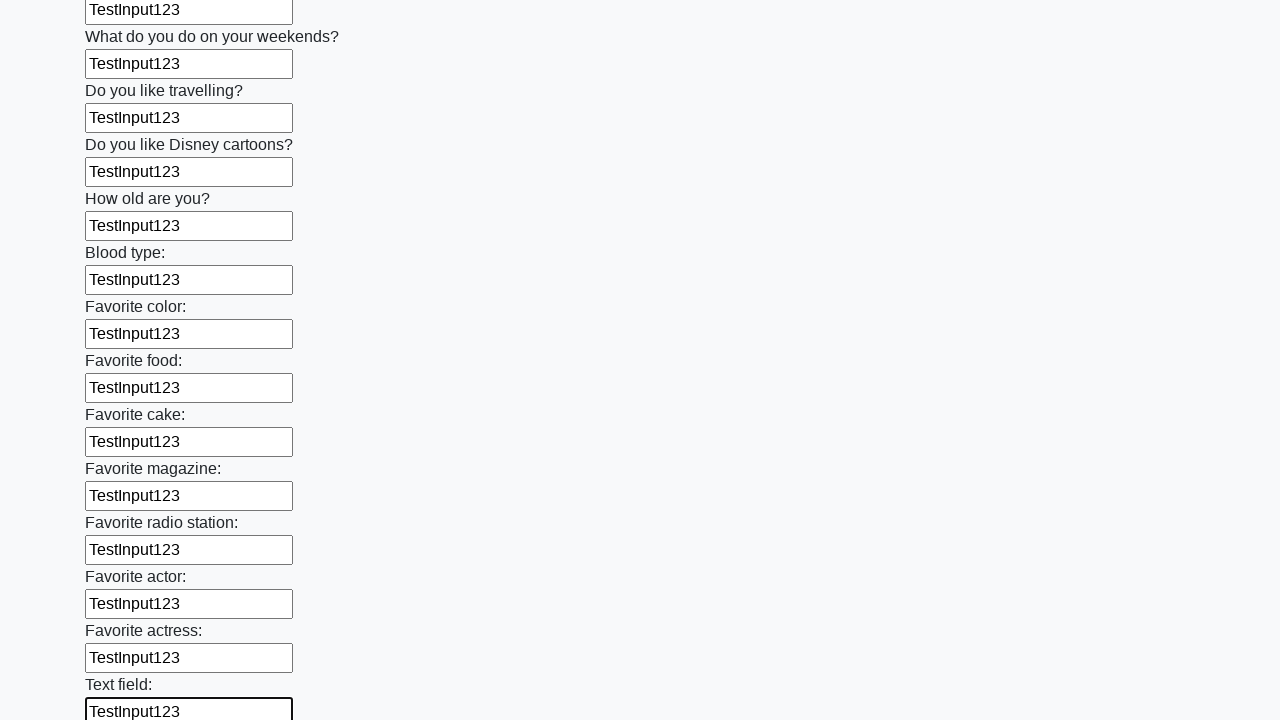

Filled input field with 'TestInput123' on input >> nth=27
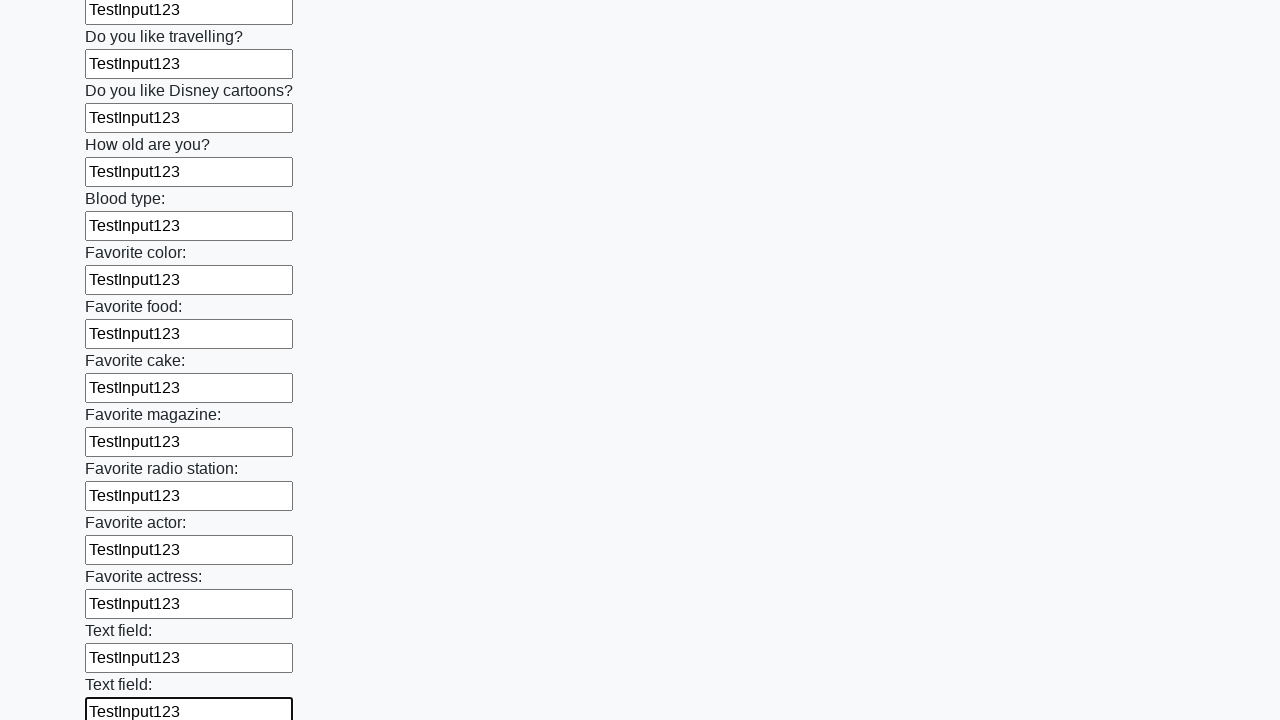

Filled input field with 'TestInput123' on input >> nth=28
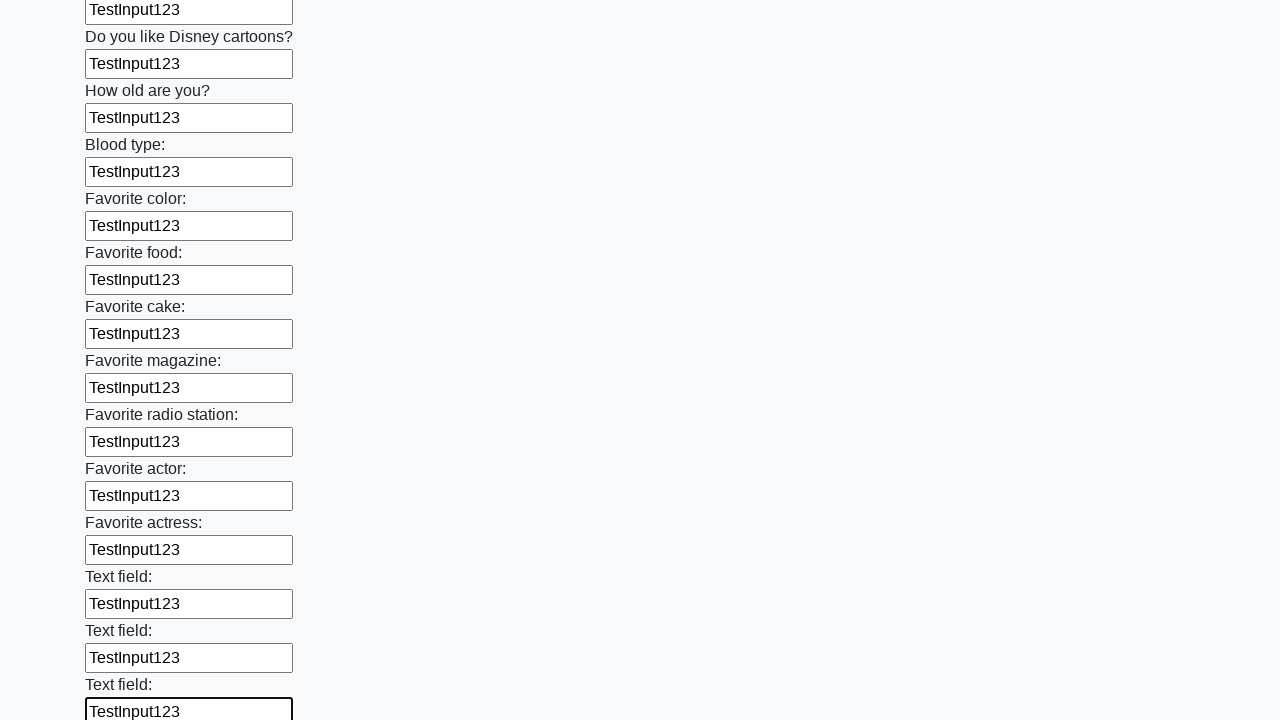

Filled input field with 'TestInput123' on input >> nth=29
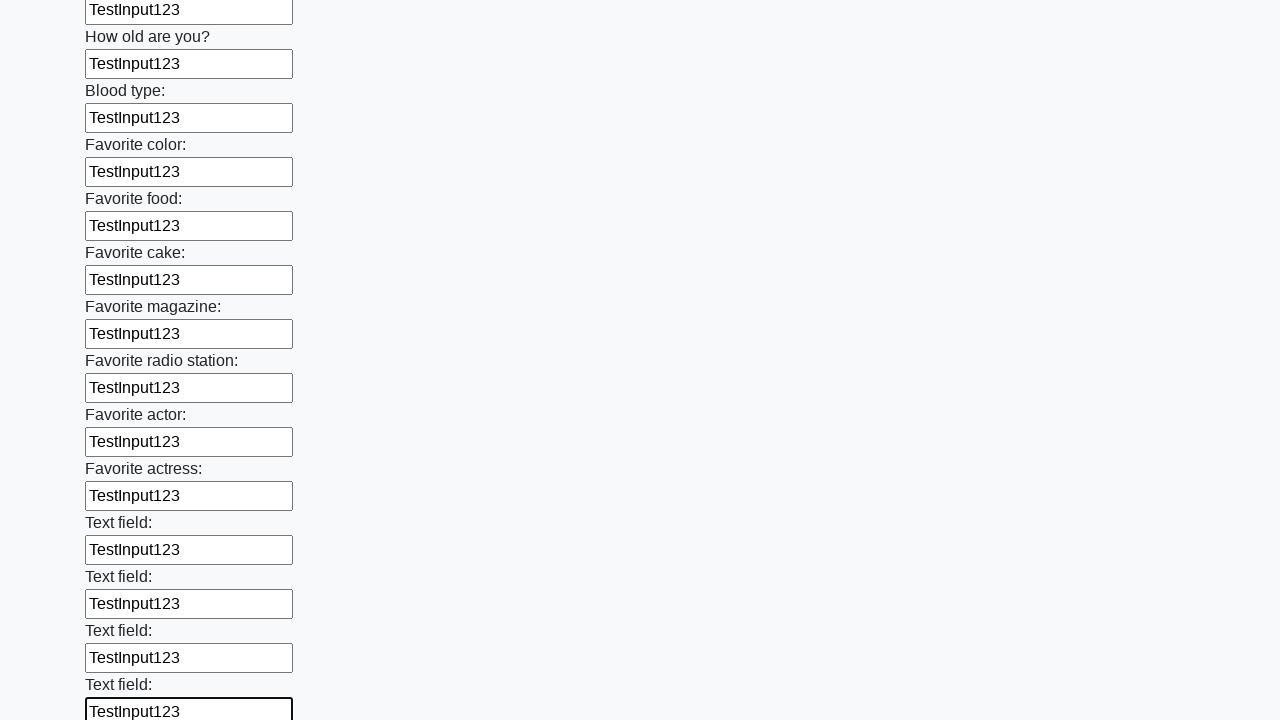

Filled input field with 'TestInput123' on input >> nth=30
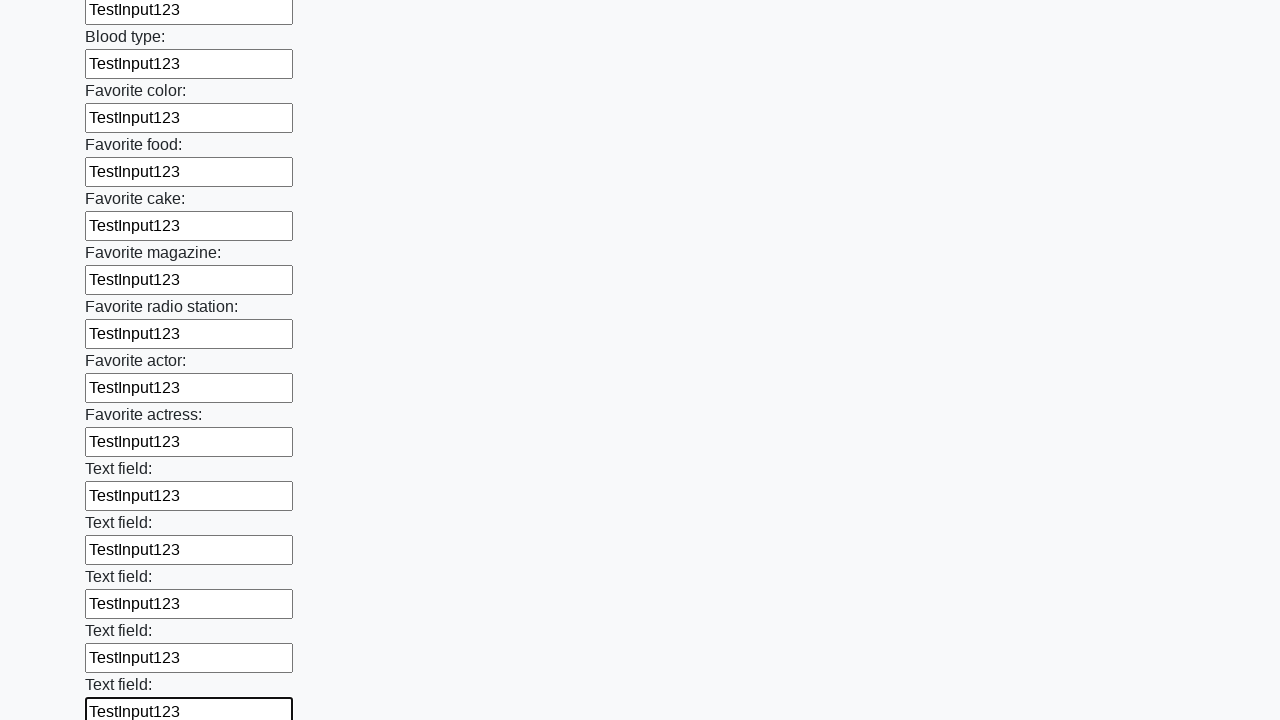

Filled input field with 'TestInput123' on input >> nth=31
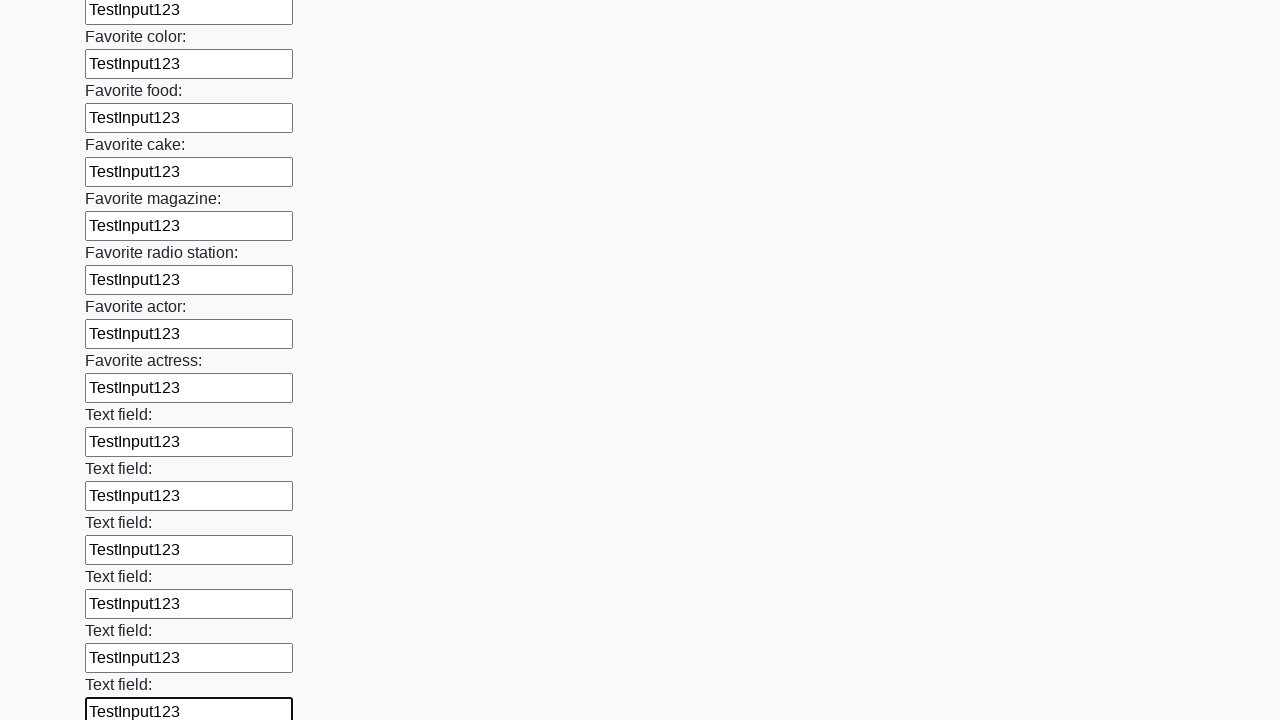

Filled input field with 'TestInput123' on input >> nth=32
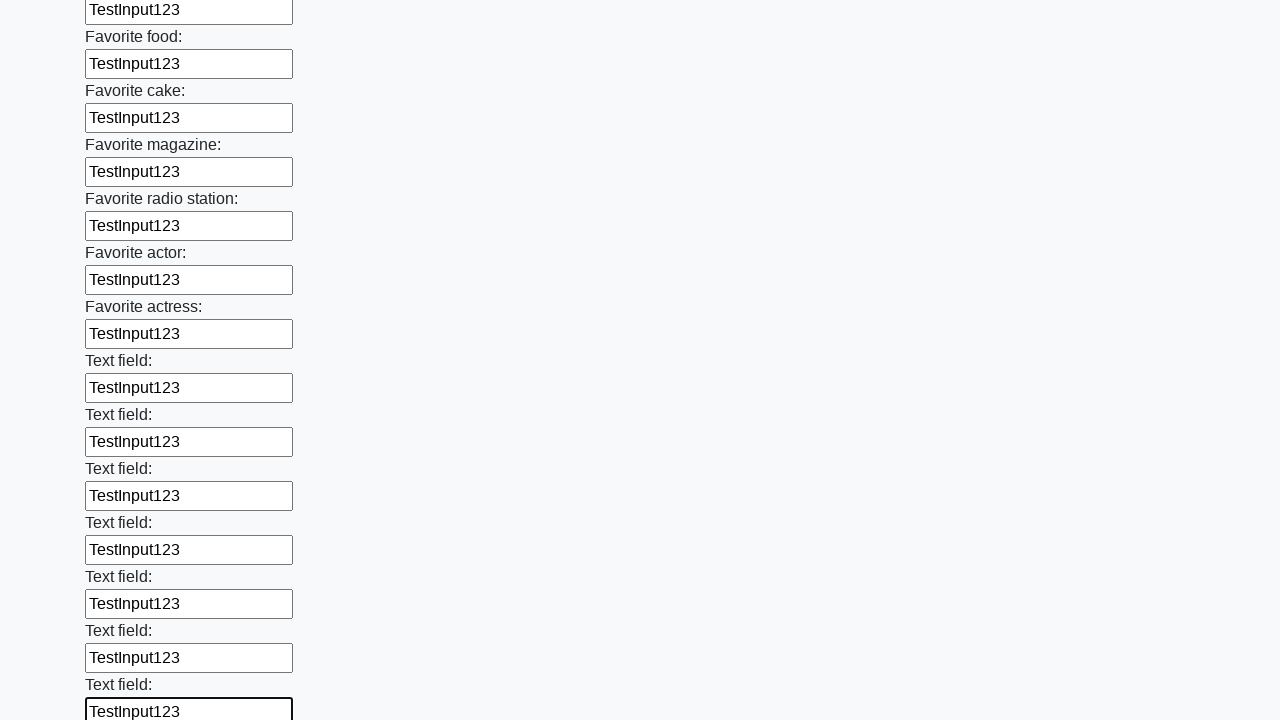

Filled input field with 'TestInput123' on input >> nth=33
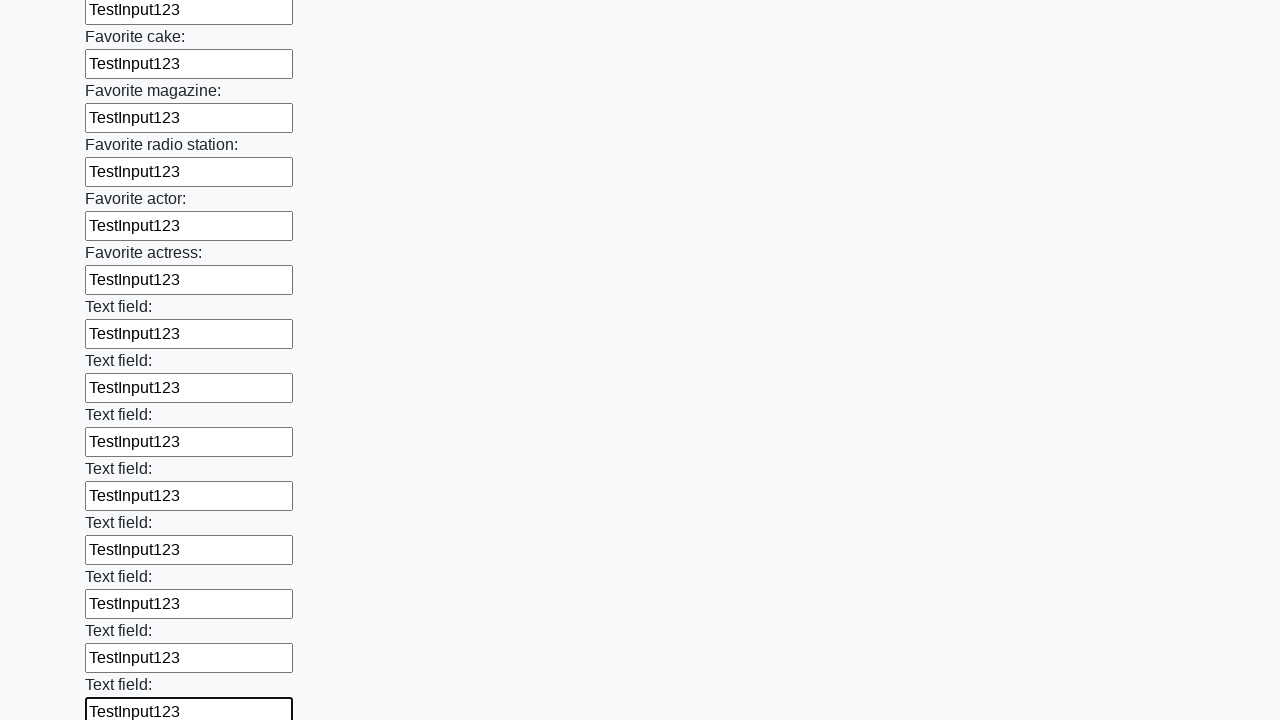

Filled input field with 'TestInput123' on input >> nth=34
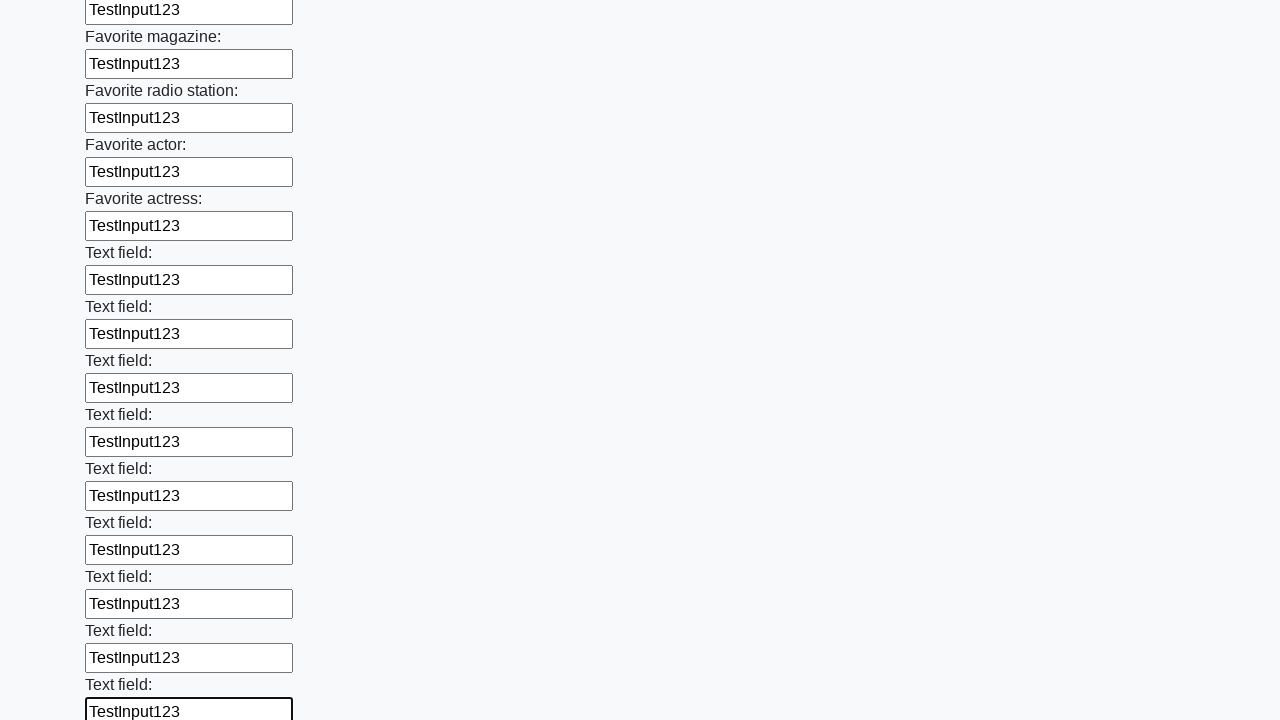

Filled input field with 'TestInput123' on input >> nth=35
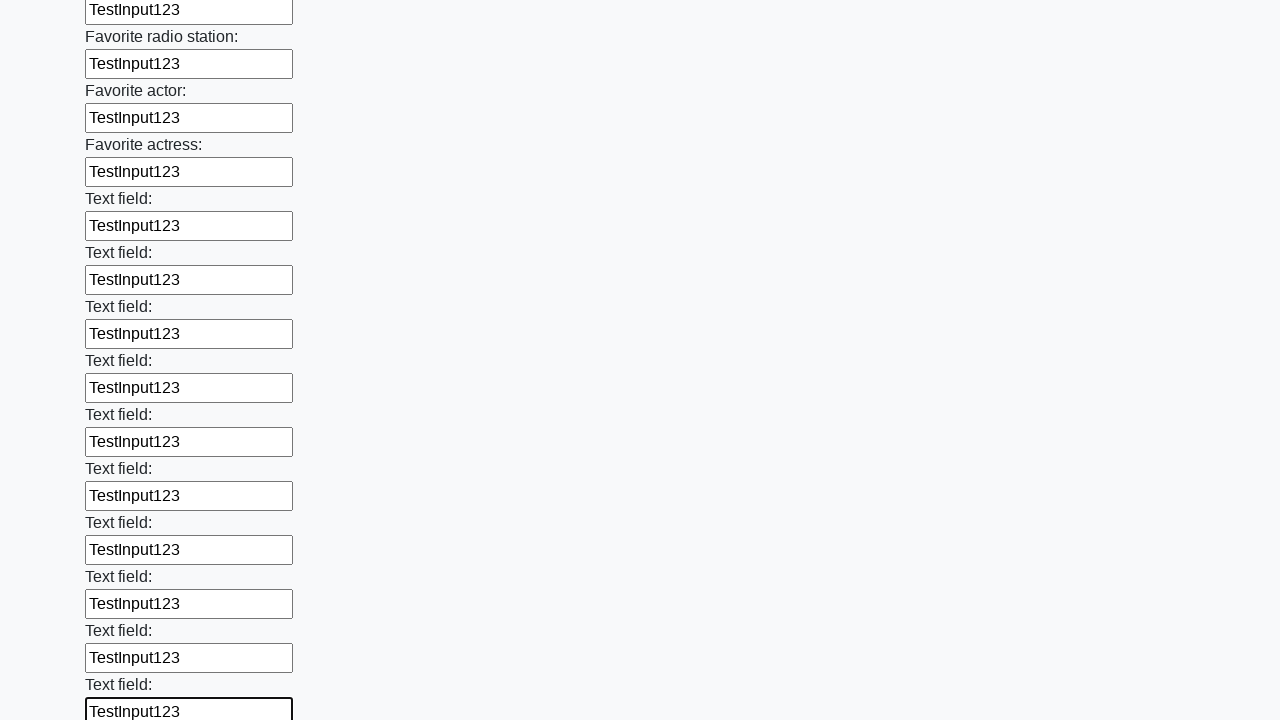

Filled input field with 'TestInput123' on input >> nth=36
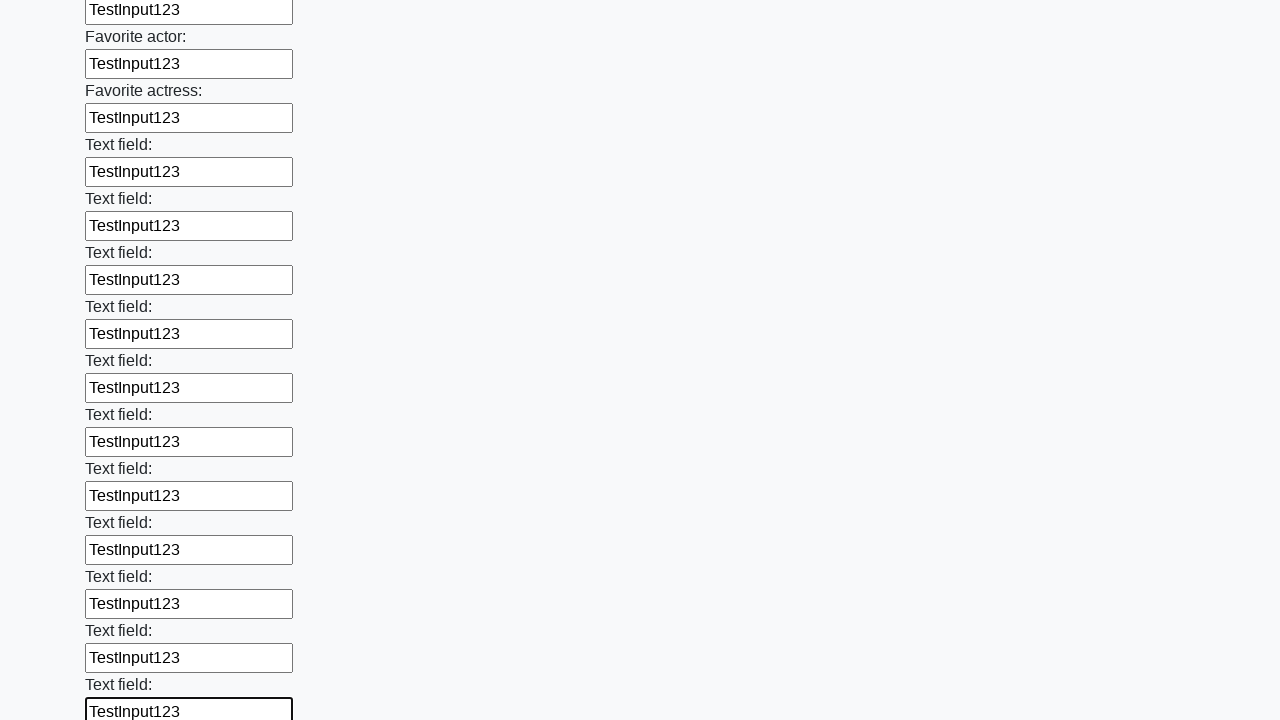

Filled input field with 'TestInput123' on input >> nth=37
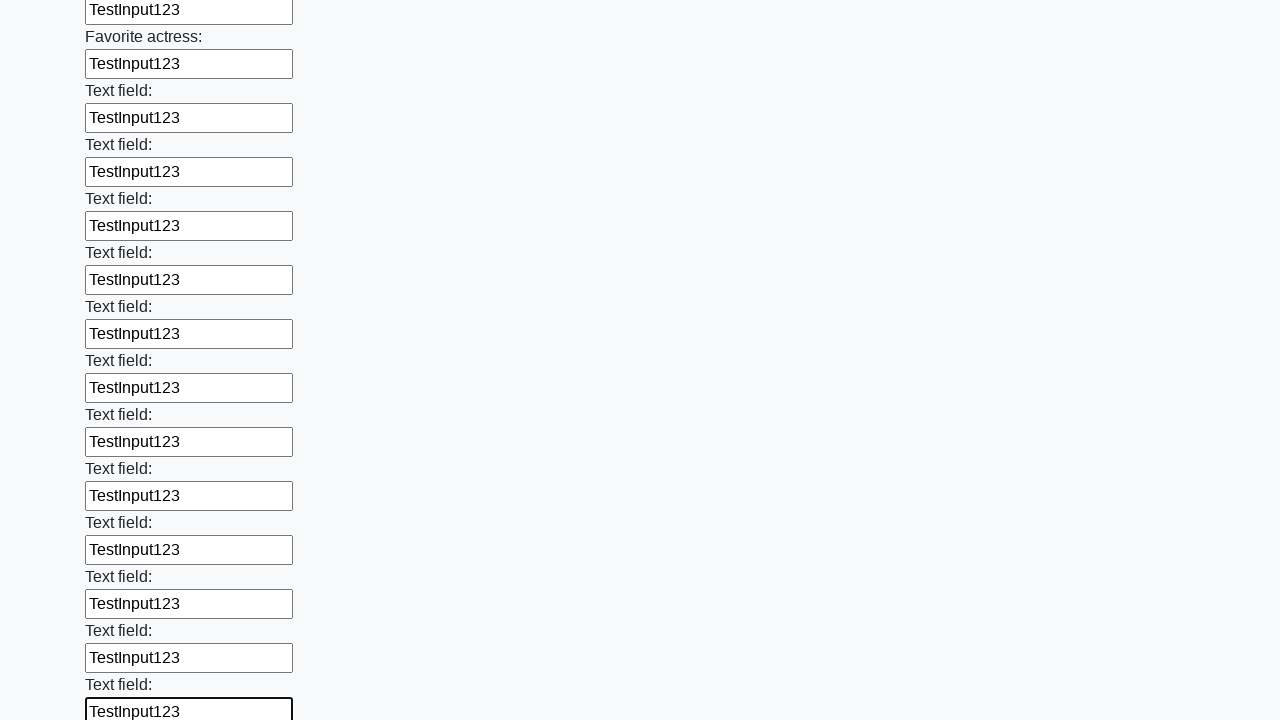

Filled input field with 'TestInput123' on input >> nth=38
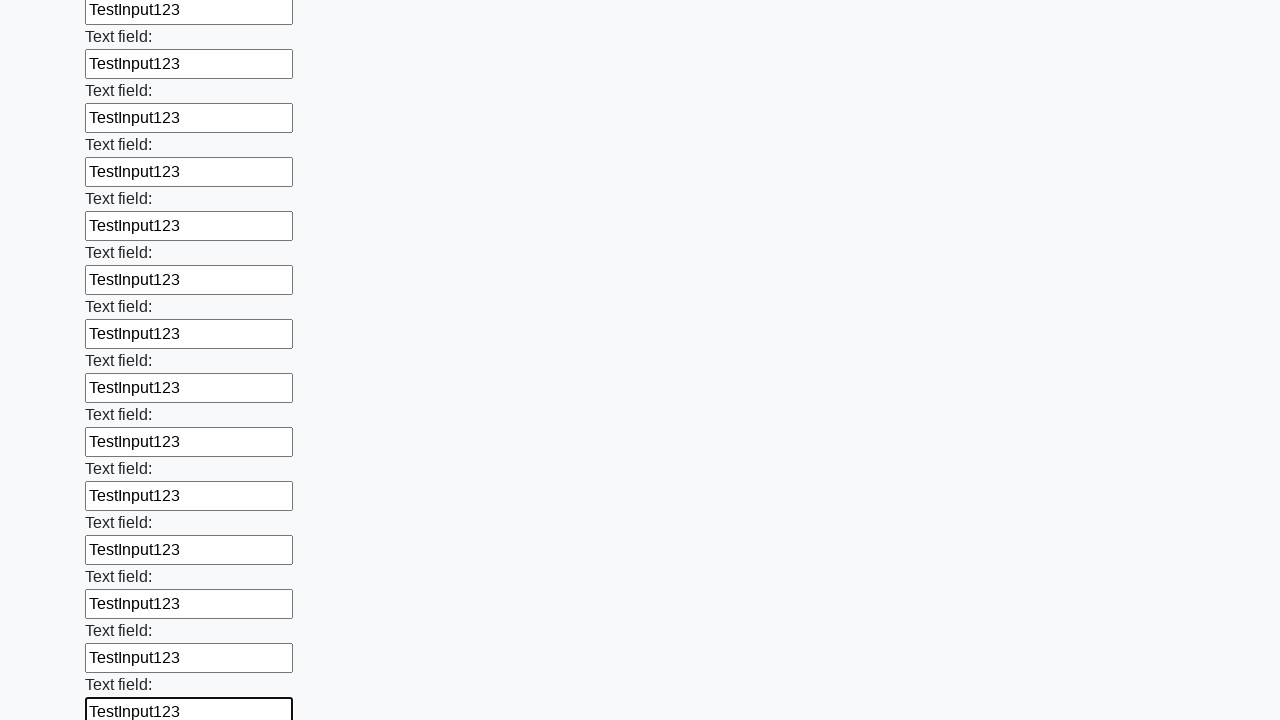

Filled input field with 'TestInput123' on input >> nth=39
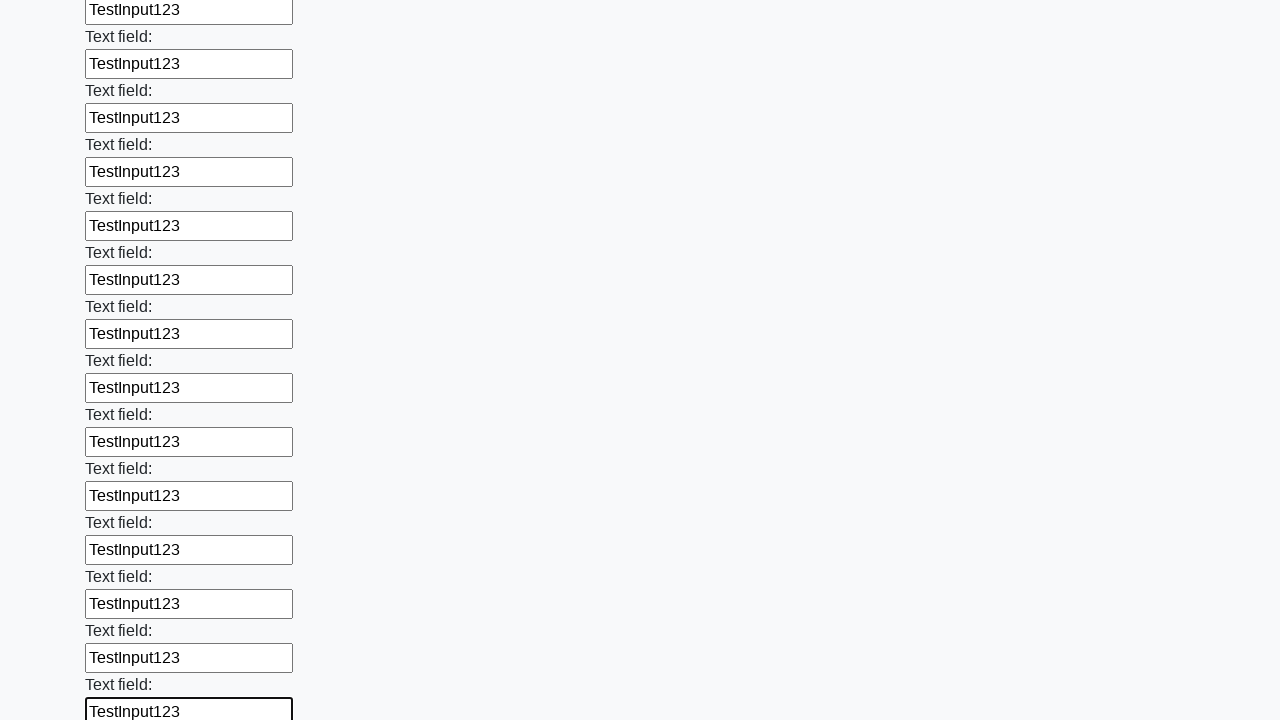

Filled input field with 'TestInput123' on input >> nth=40
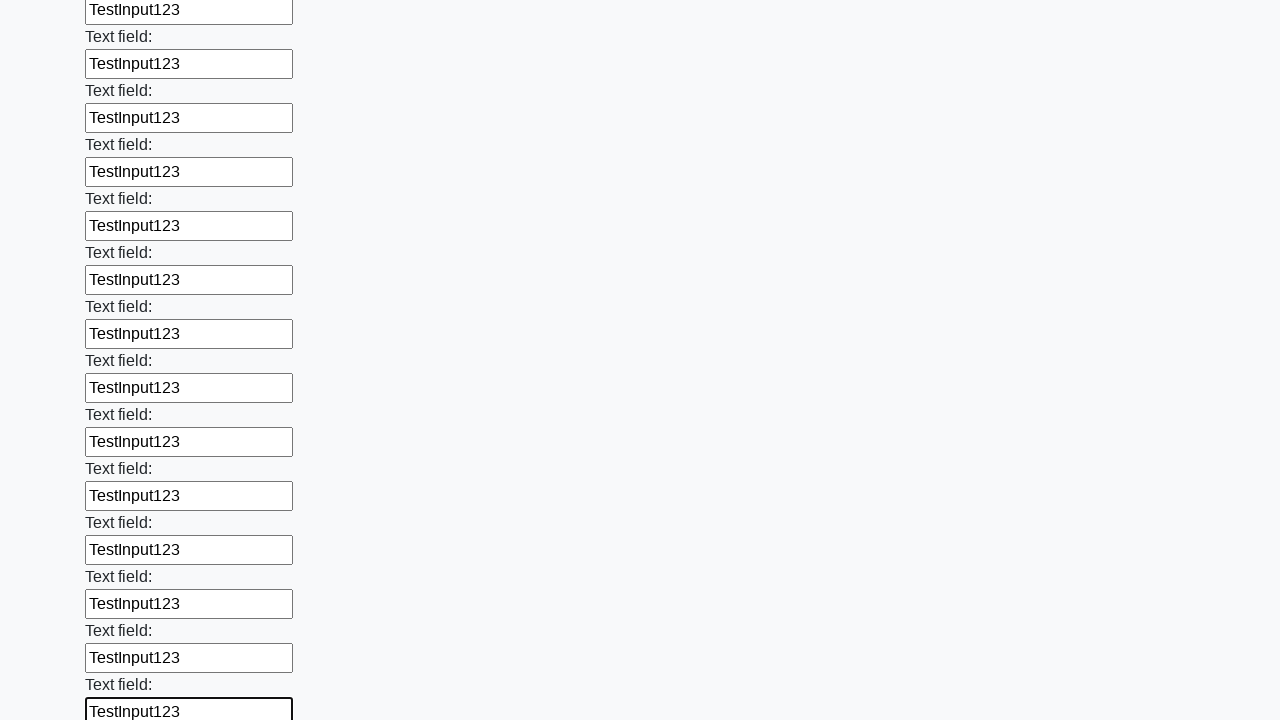

Filled input field with 'TestInput123' on input >> nth=41
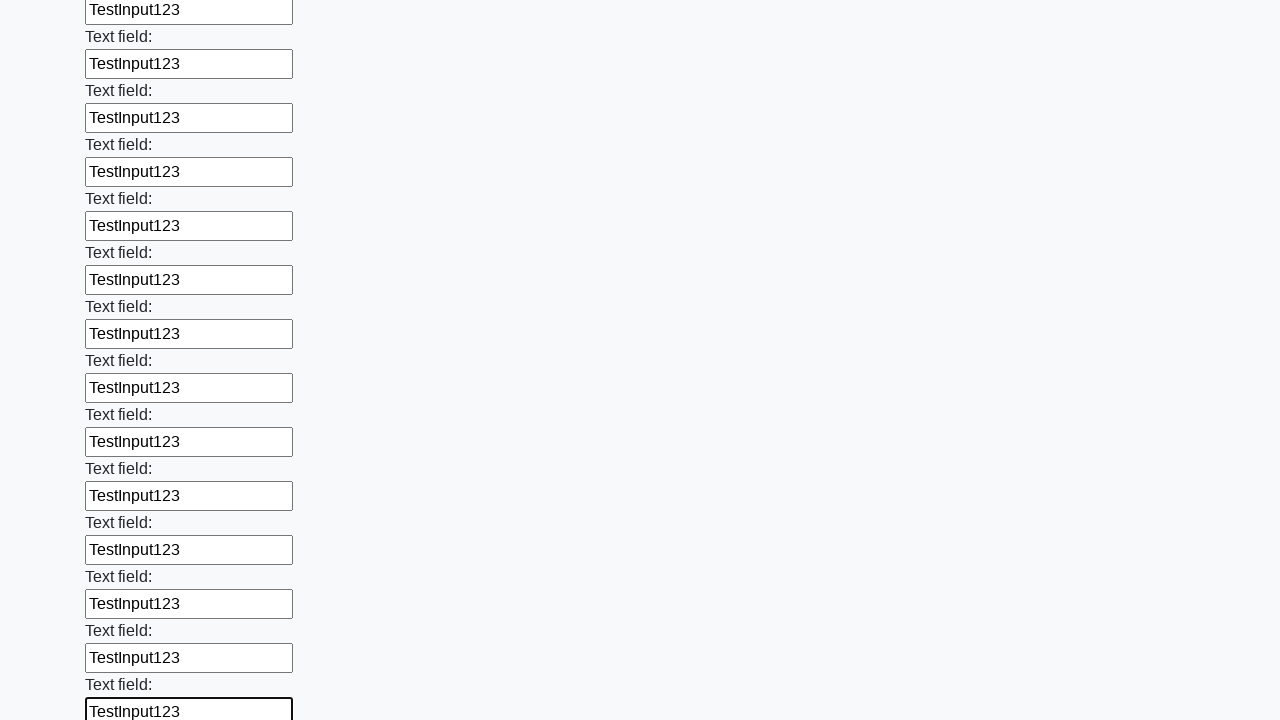

Filled input field with 'TestInput123' on input >> nth=42
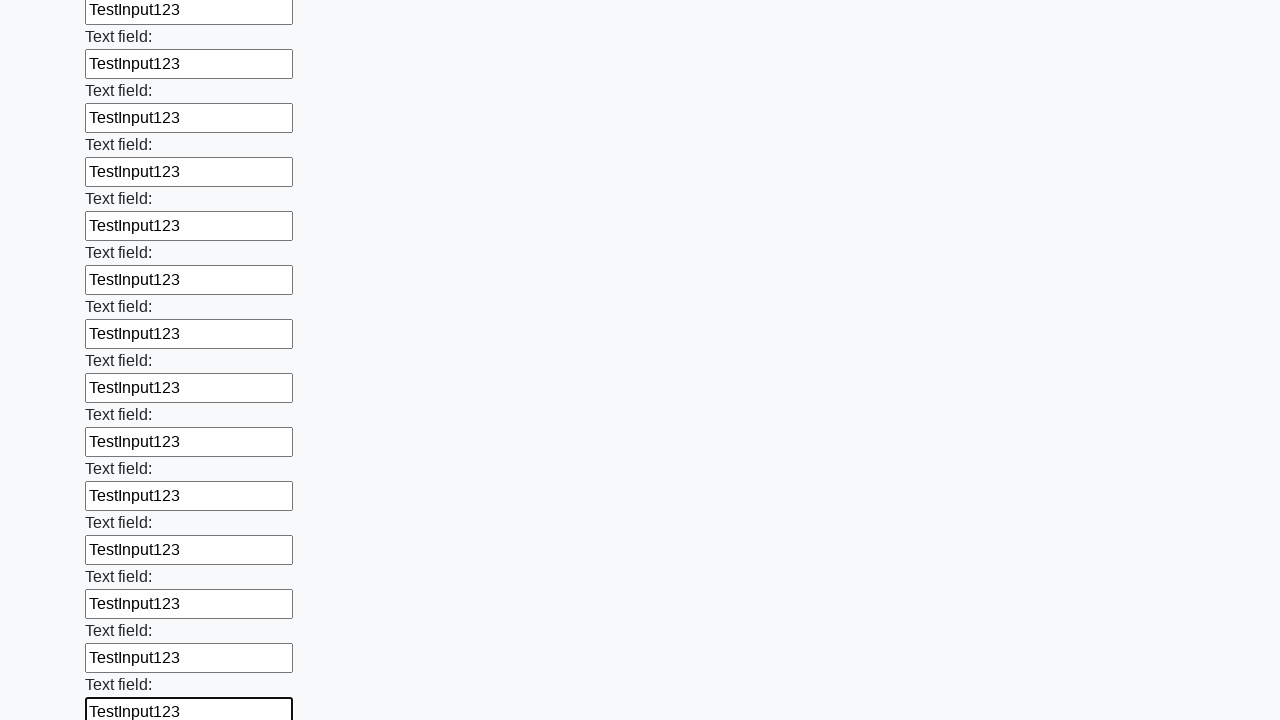

Filled input field with 'TestInput123' on input >> nth=43
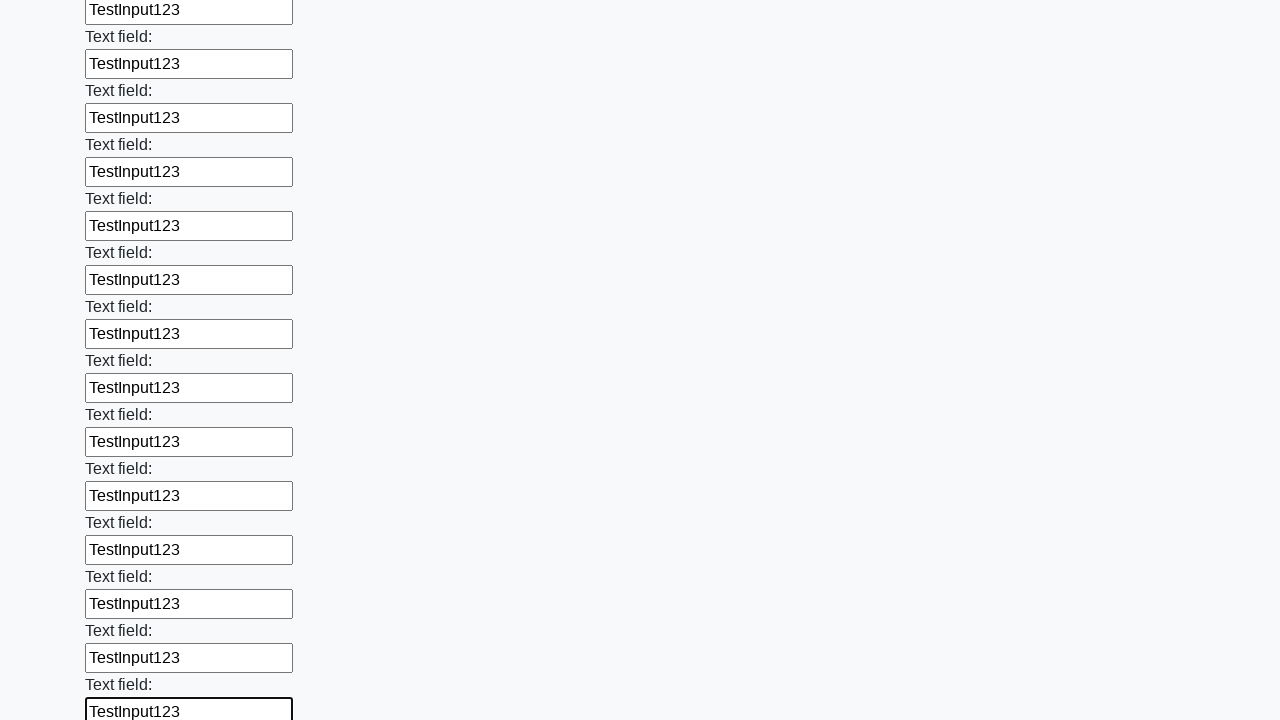

Filled input field with 'TestInput123' on input >> nth=44
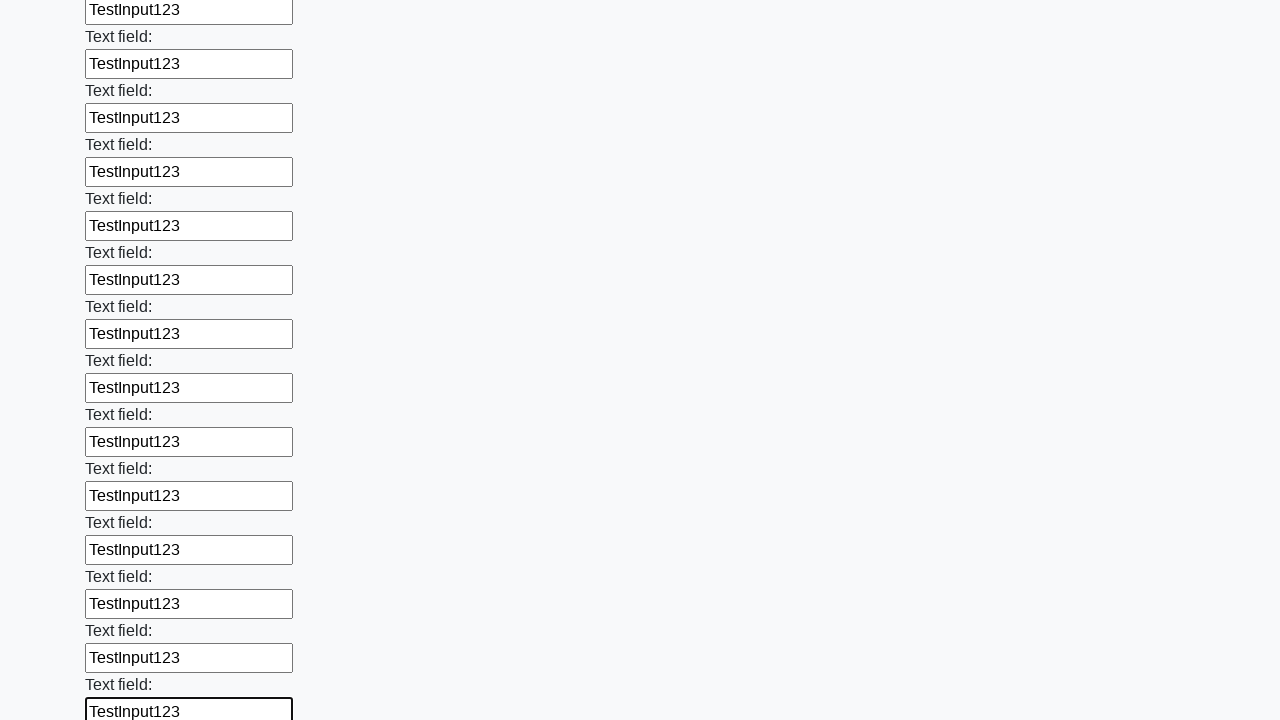

Filled input field with 'TestInput123' on input >> nth=45
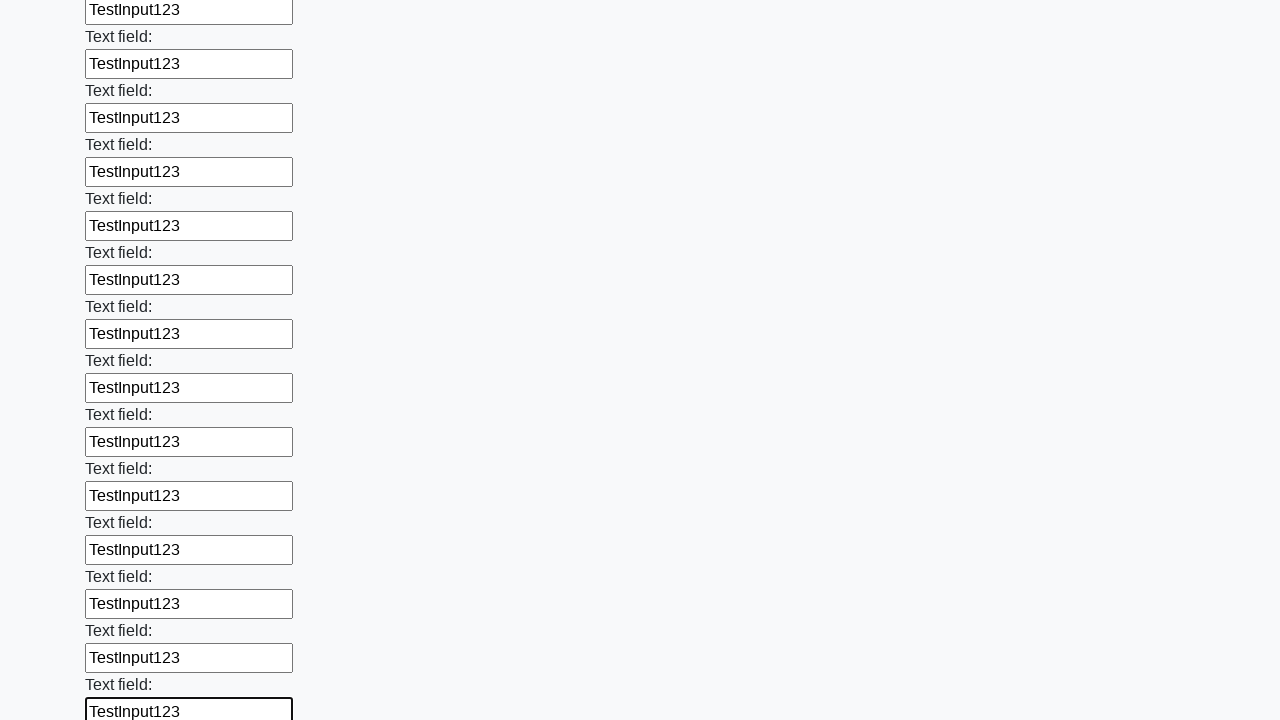

Filled input field with 'TestInput123' on input >> nth=46
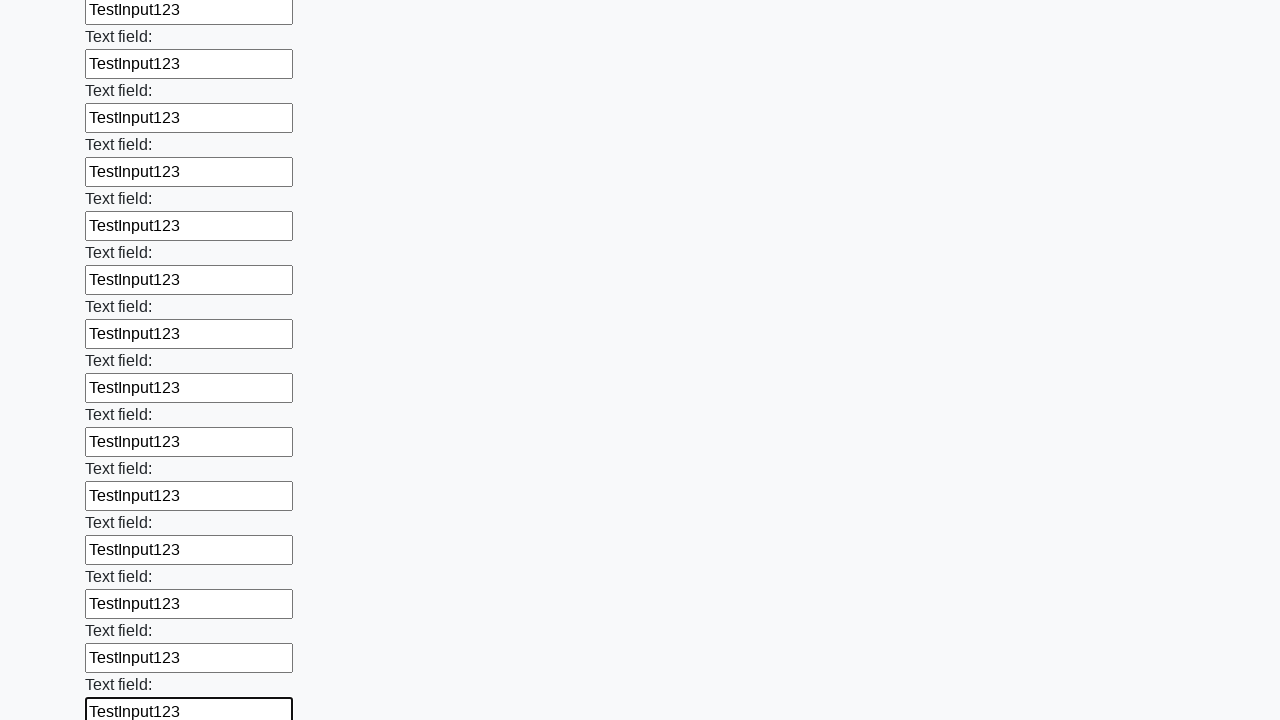

Filled input field with 'TestInput123' on input >> nth=47
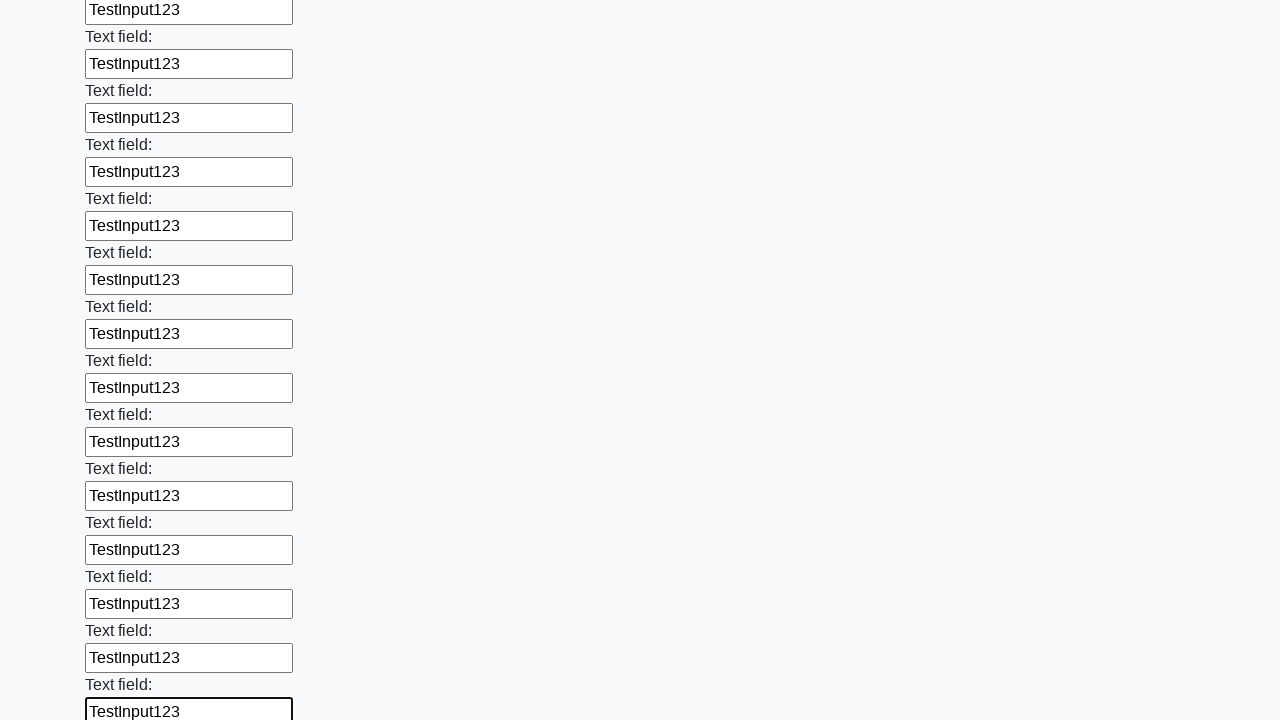

Filled input field with 'TestInput123' on input >> nth=48
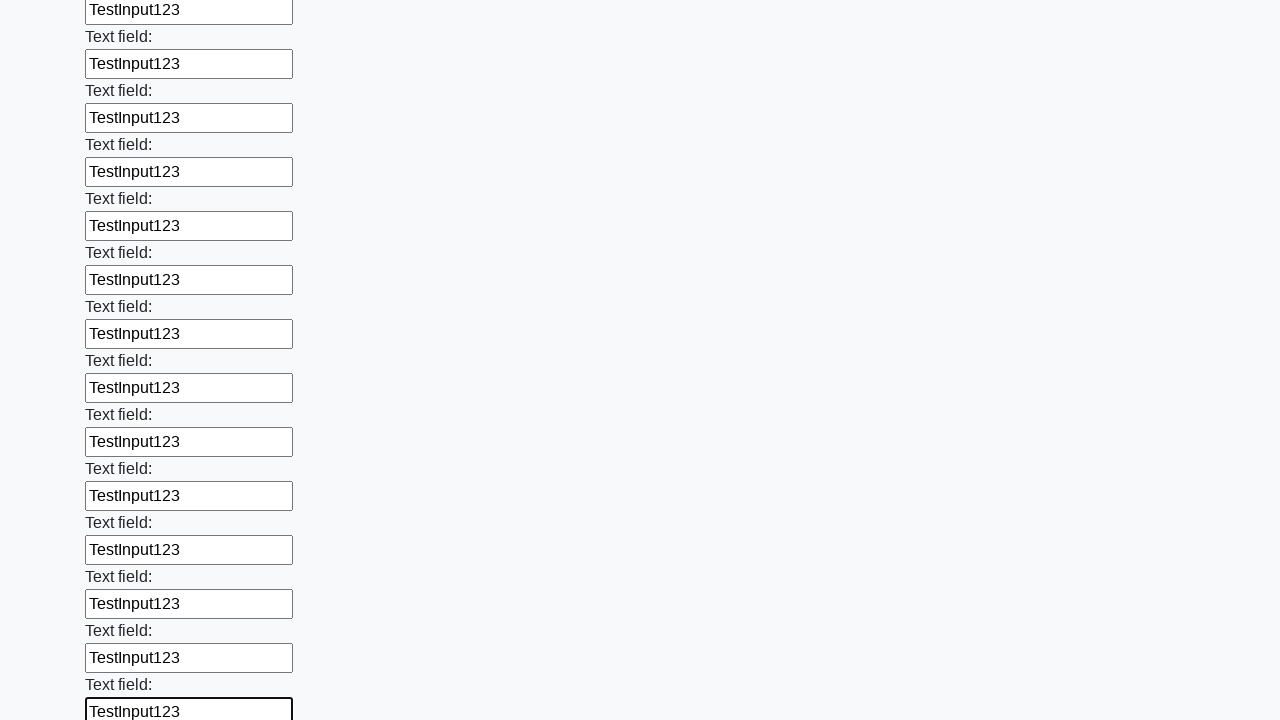

Filled input field with 'TestInput123' on input >> nth=49
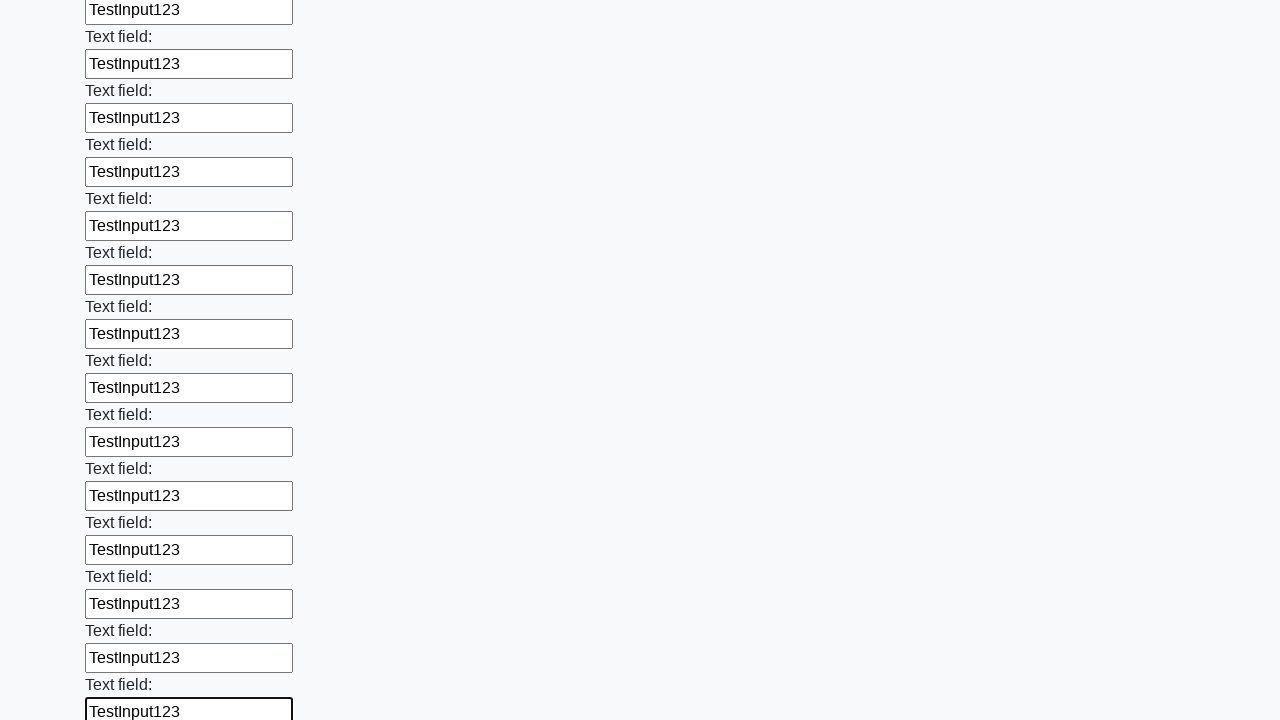

Filled input field with 'TestInput123' on input >> nth=50
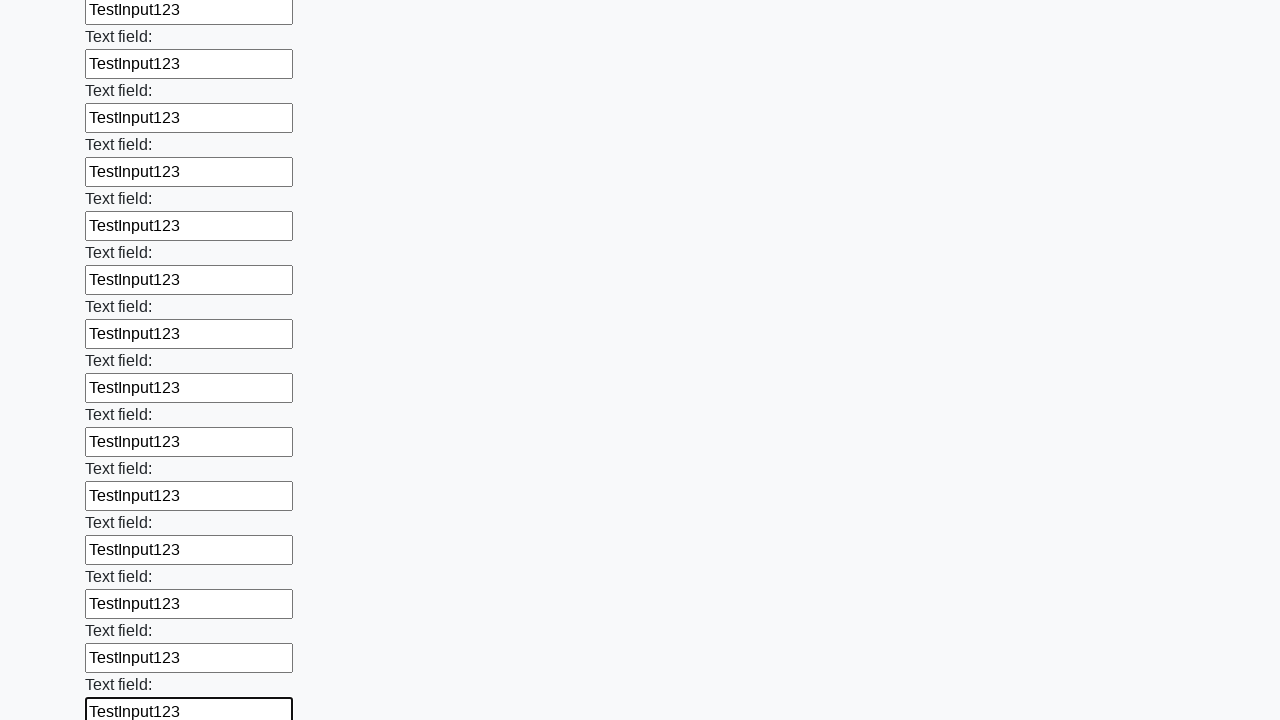

Filled input field with 'TestInput123' on input >> nth=51
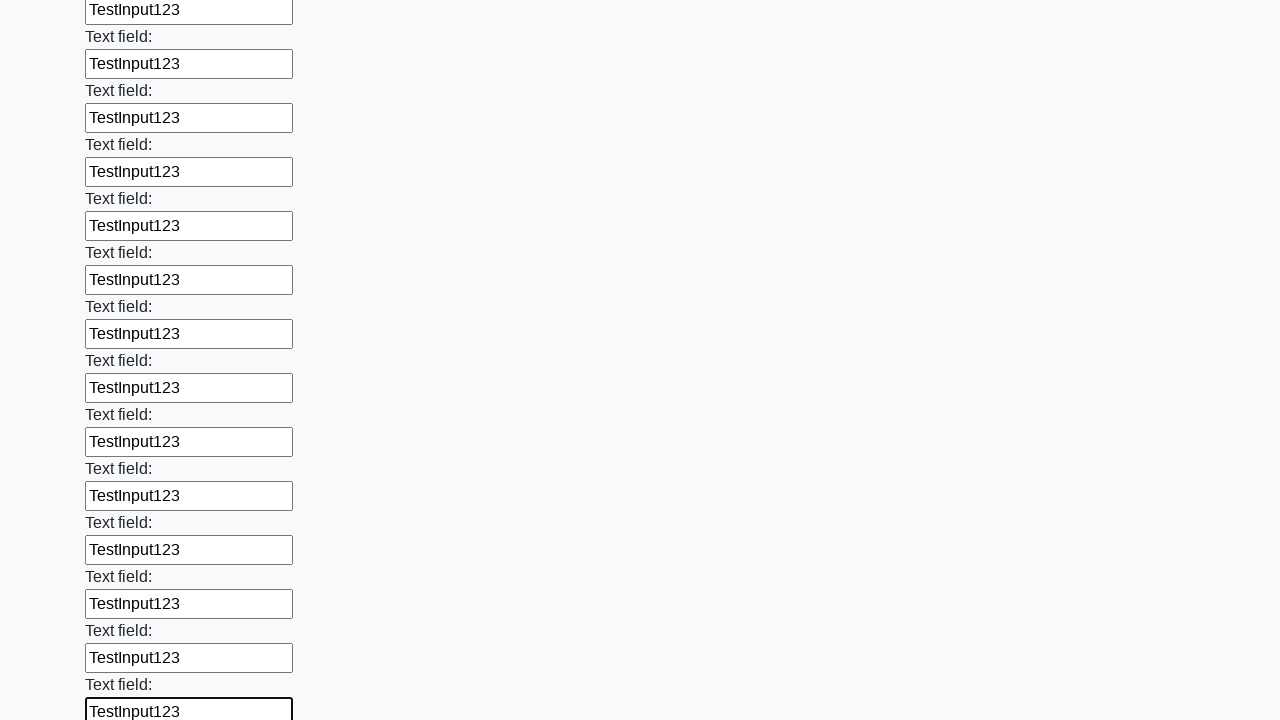

Filled input field with 'TestInput123' on input >> nth=52
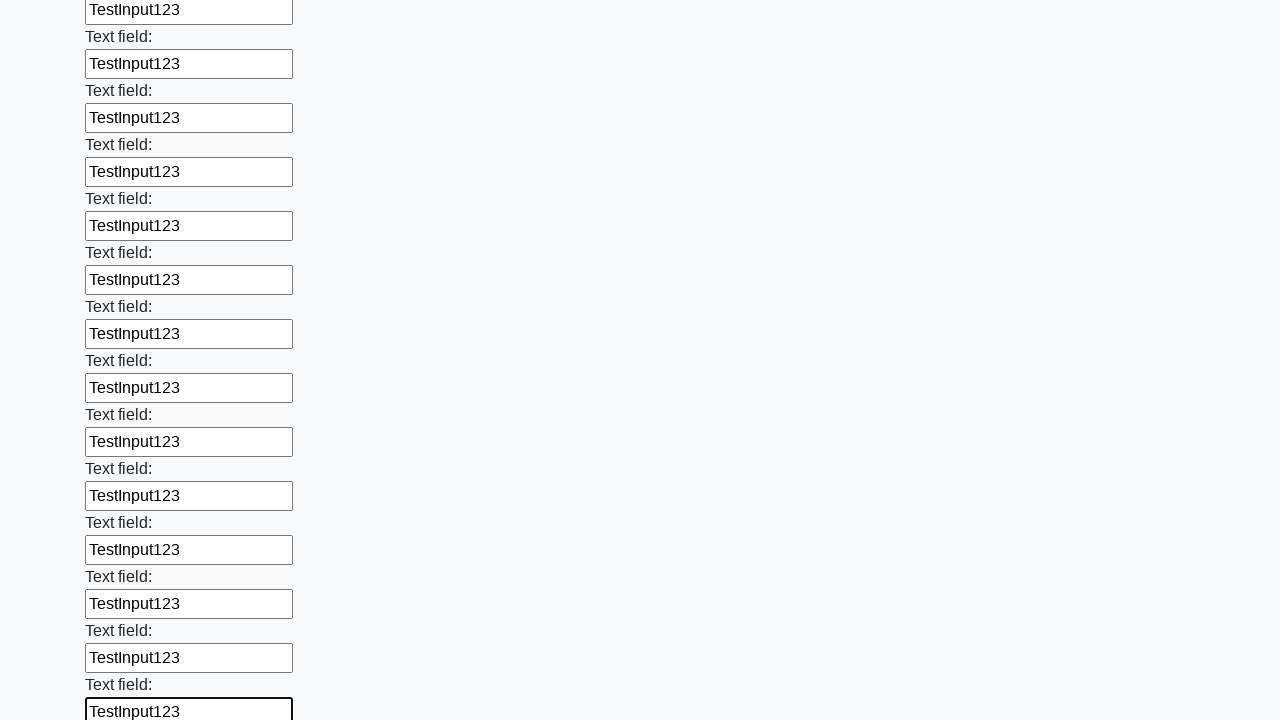

Filled input field with 'TestInput123' on input >> nth=53
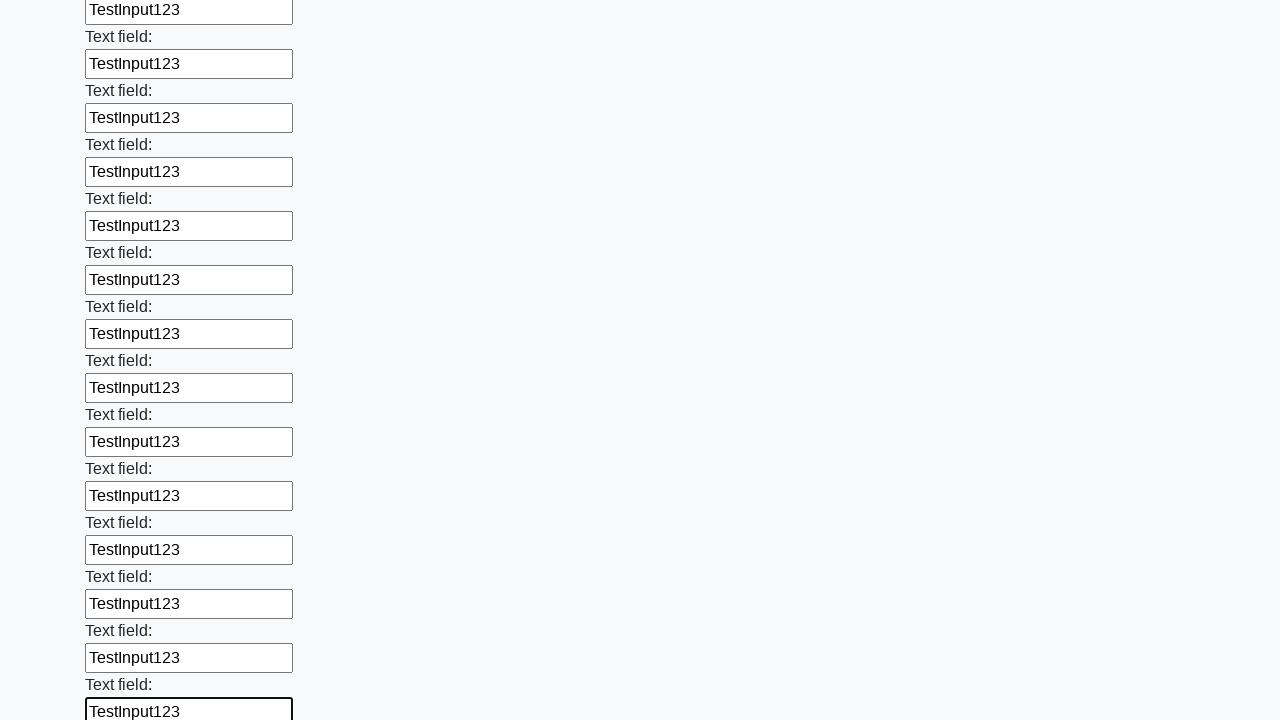

Filled input field with 'TestInput123' on input >> nth=54
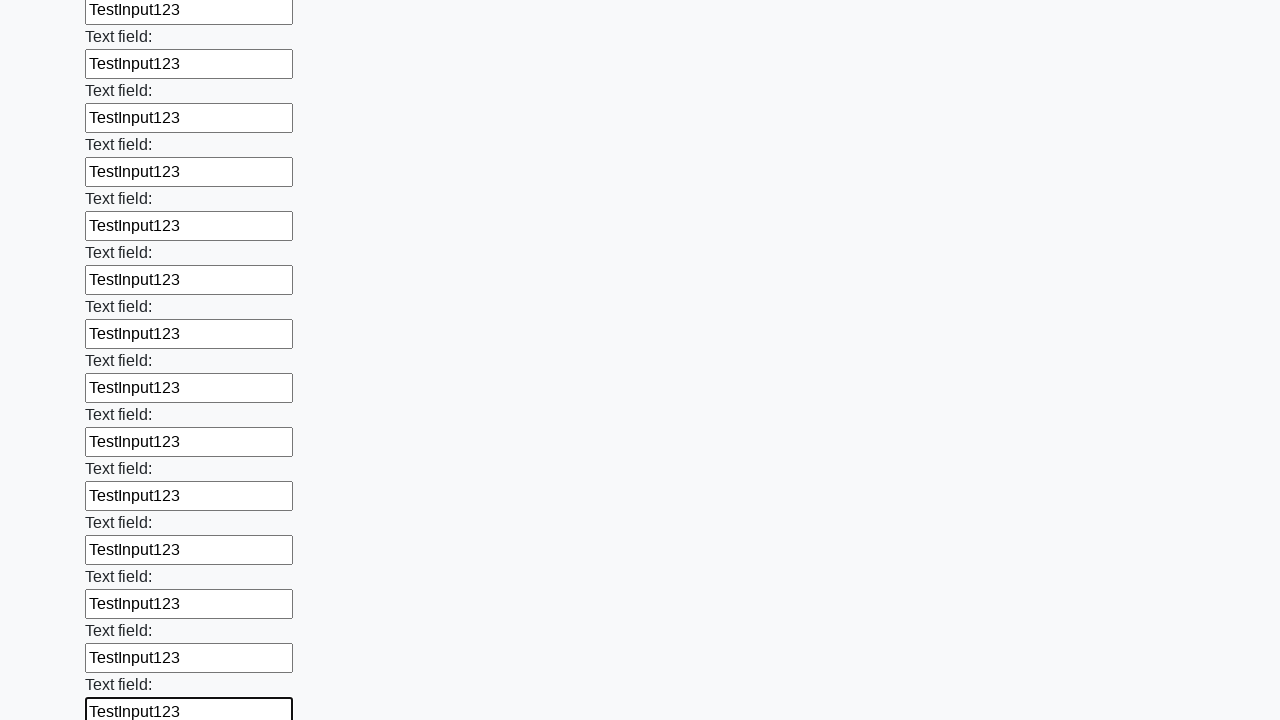

Filled input field with 'TestInput123' on input >> nth=55
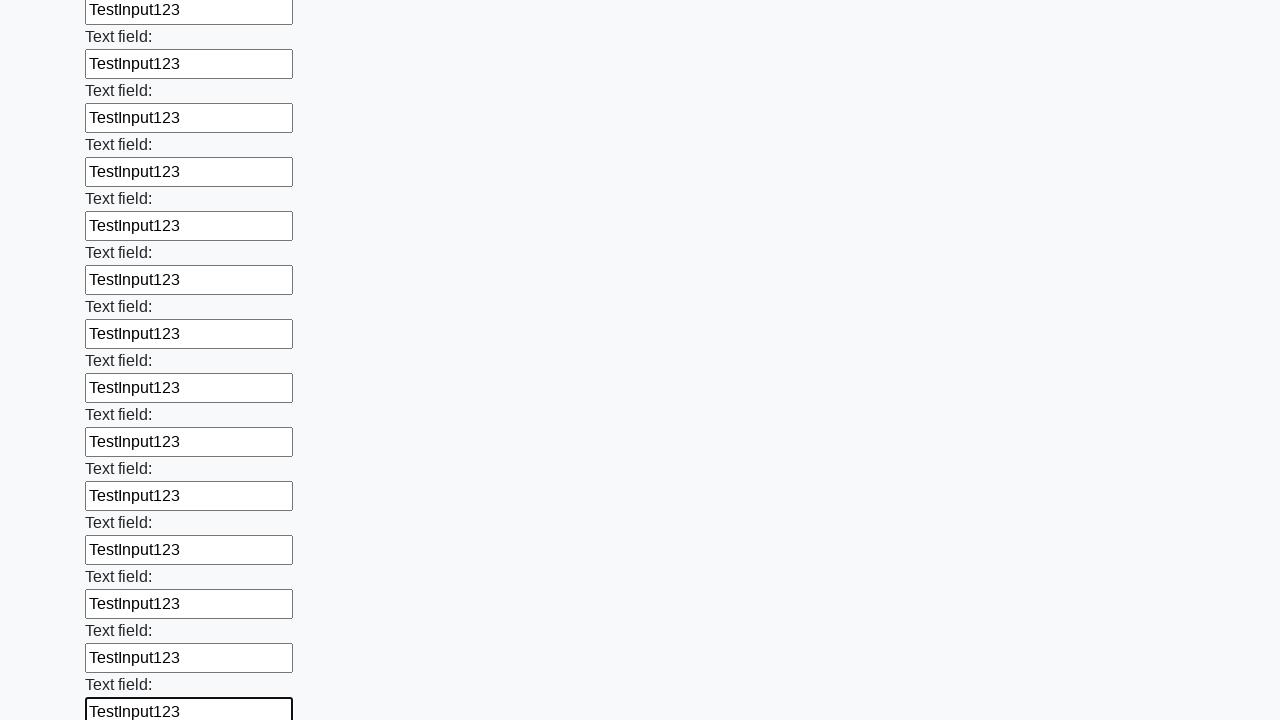

Filled input field with 'TestInput123' on input >> nth=56
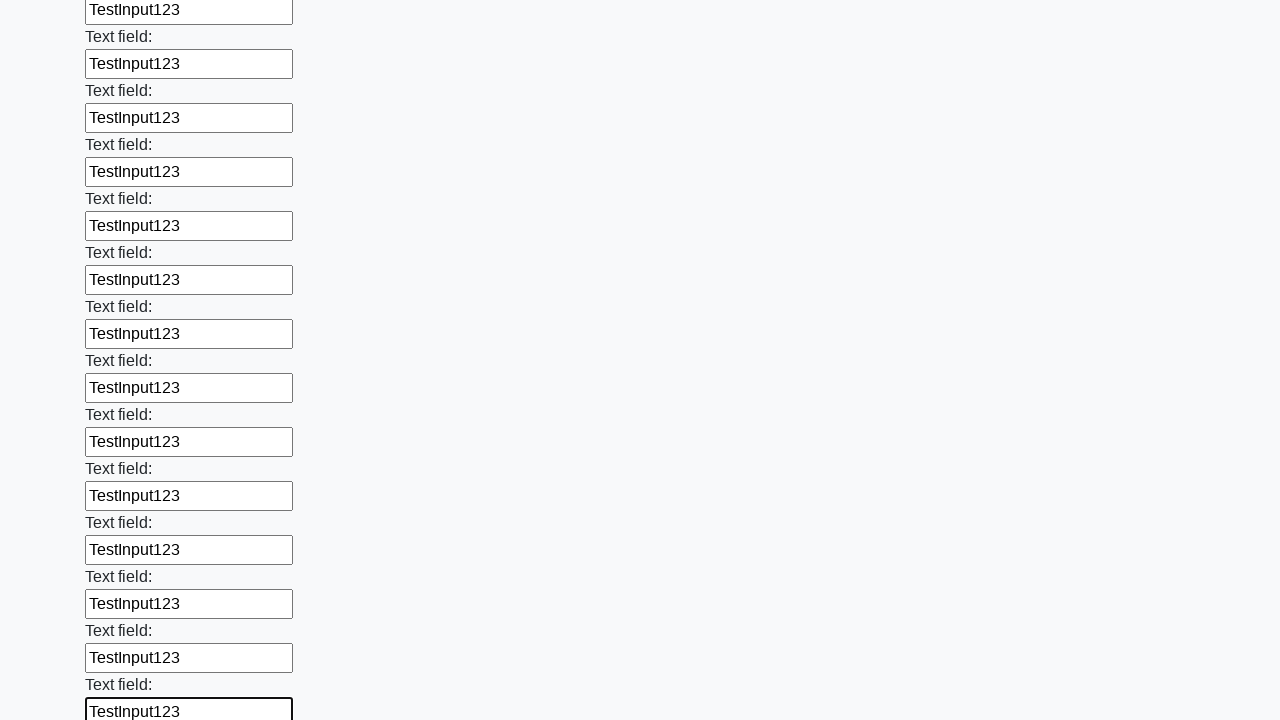

Filled input field with 'TestInput123' on input >> nth=57
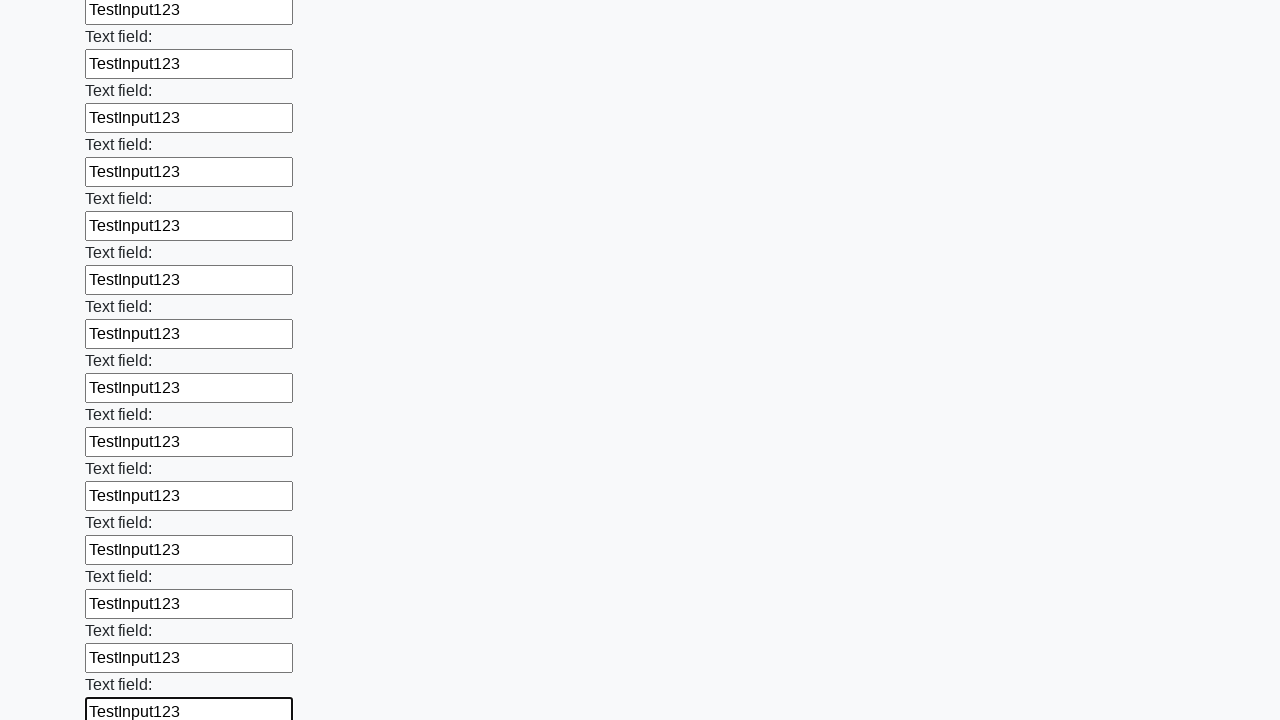

Filled input field with 'TestInput123' on input >> nth=58
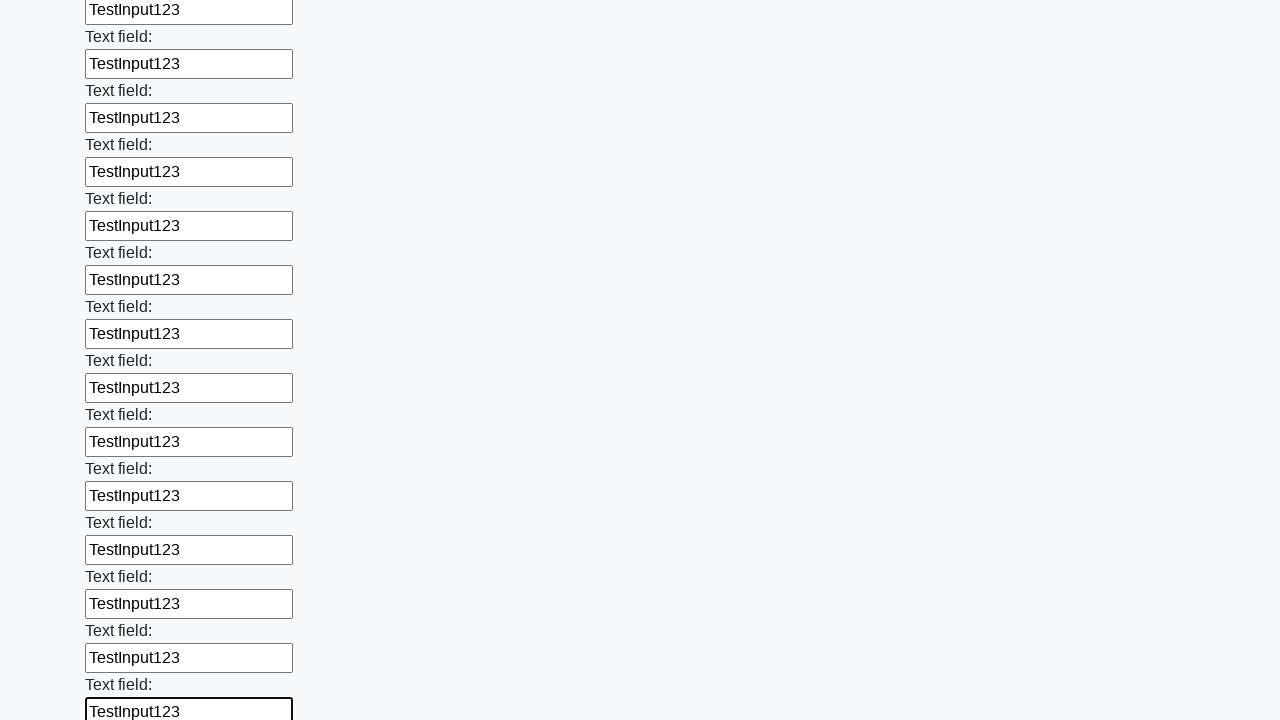

Filled input field with 'TestInput123' on input >> nth=59
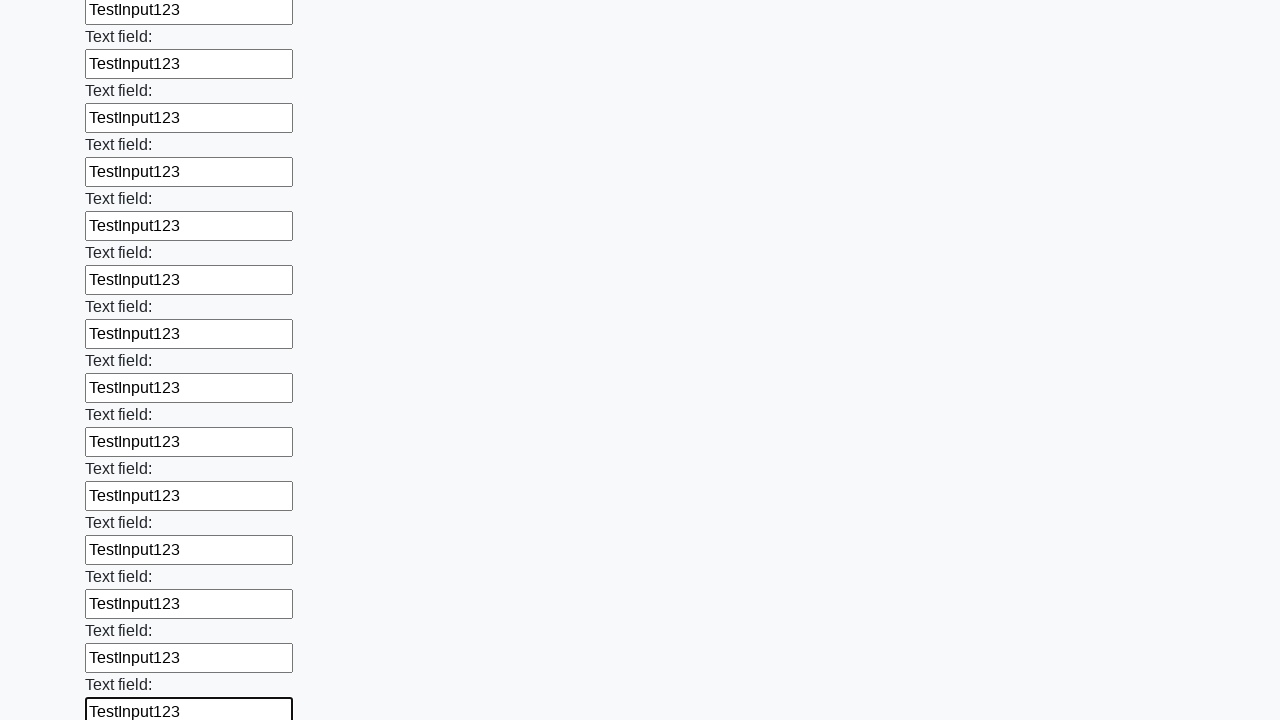

Filled input field with 'TestInput123' on input >> nth=60
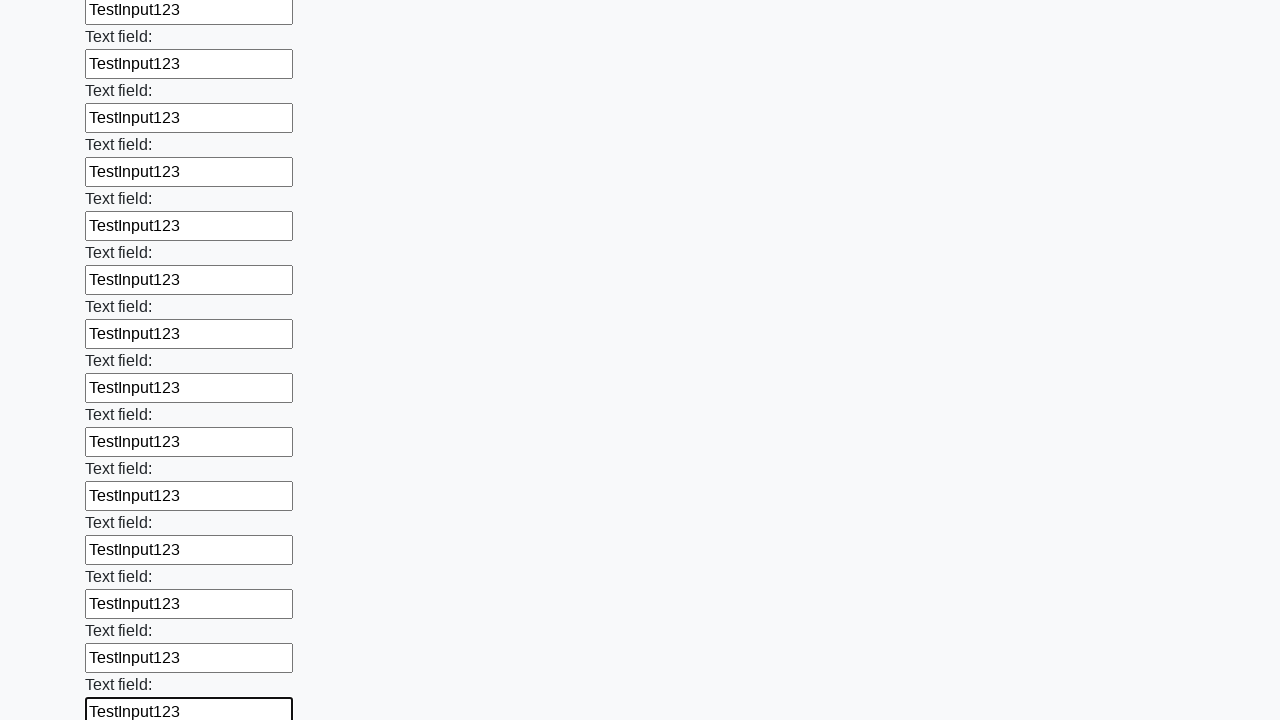

Filled input field with 'TestInput123' on input >> nth=61
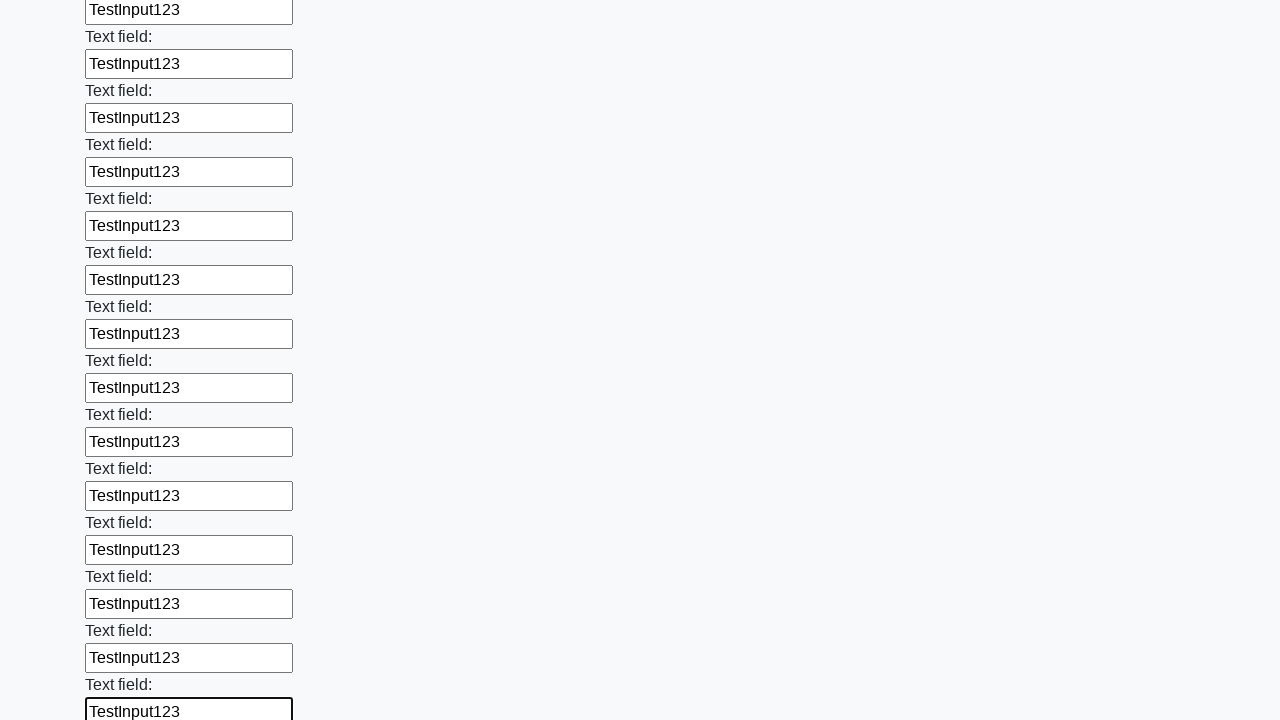

Filled input field with 'TestInput123' on input >> nth=62
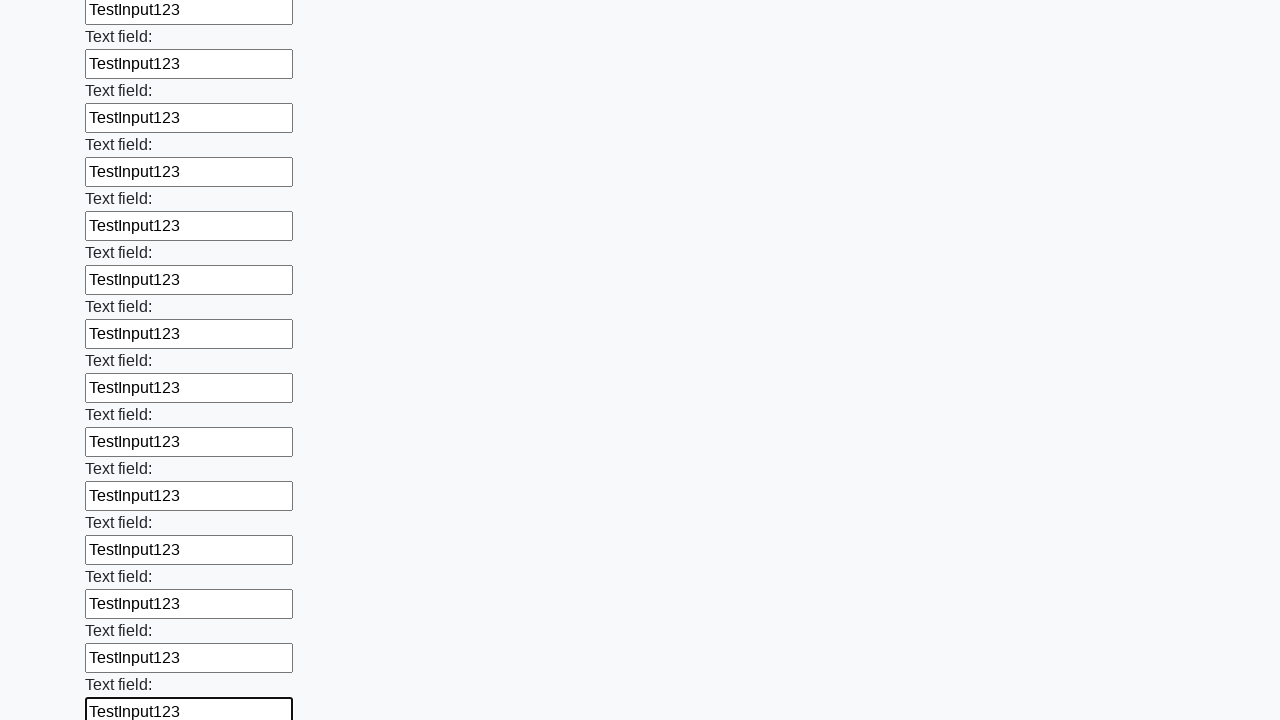

Filled input field with 'TestInput123' on input >> nth=63
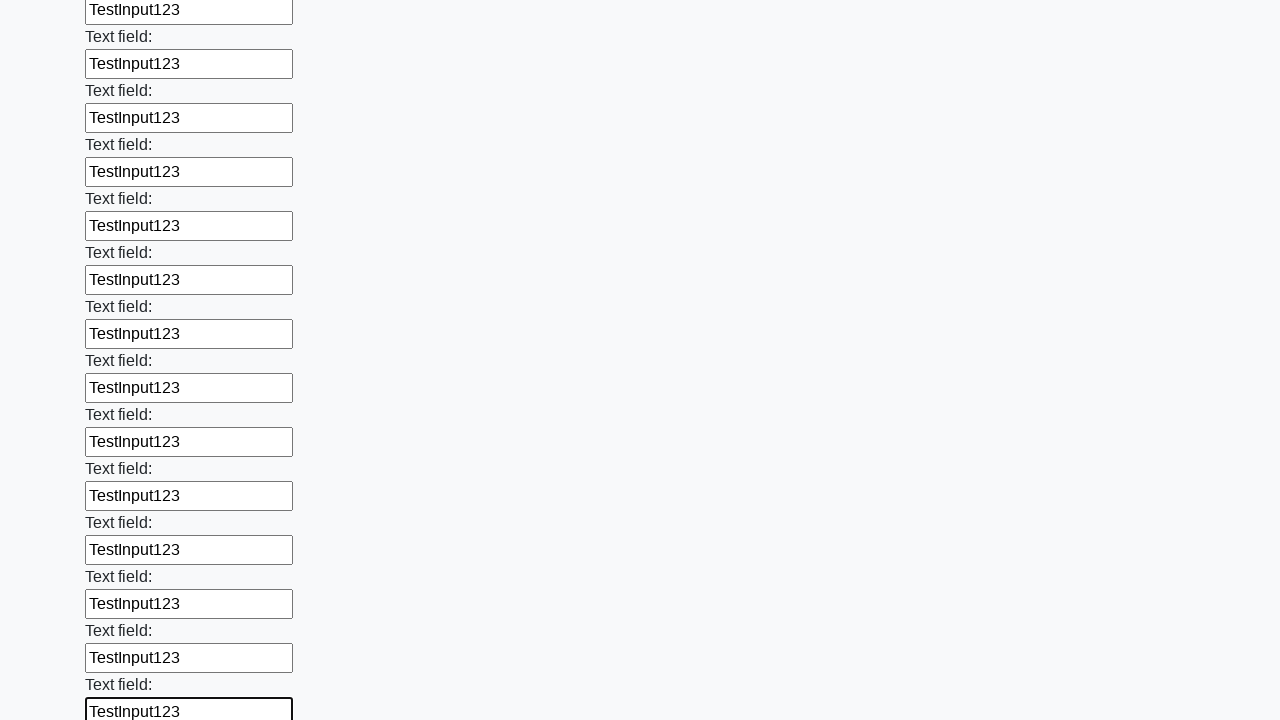

Filled input field with 'TestInput123' on input >> nth=64
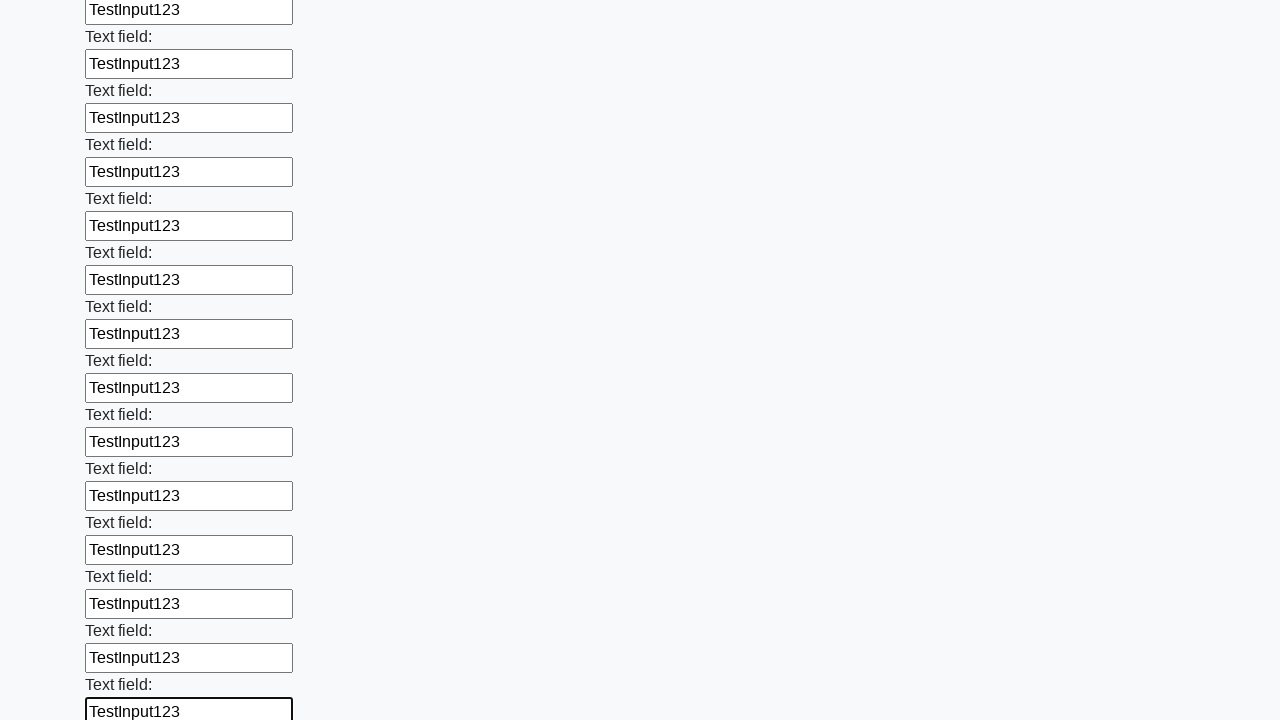

Filled input field with 'TestInput123' on input >> nth=65
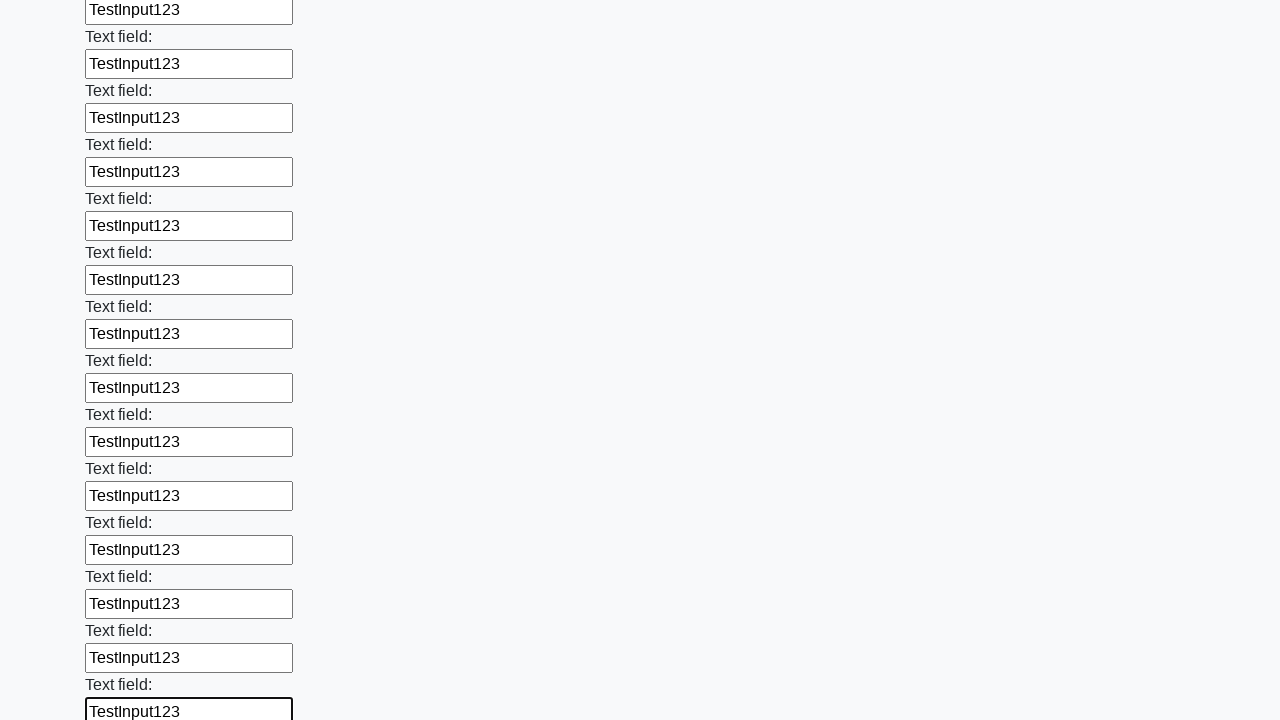

Filled input field with 'TestInput123' on input >> nth=66
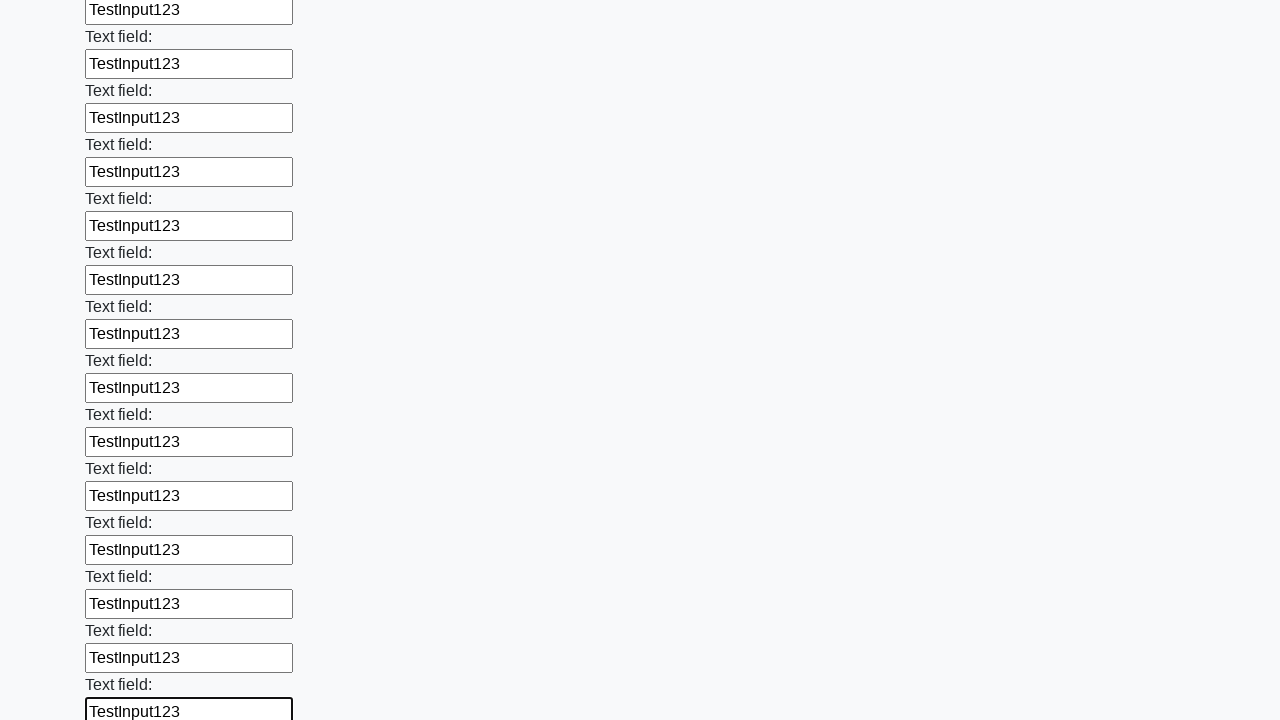

Filled input field with 'TestInput123' on input >> nth=67
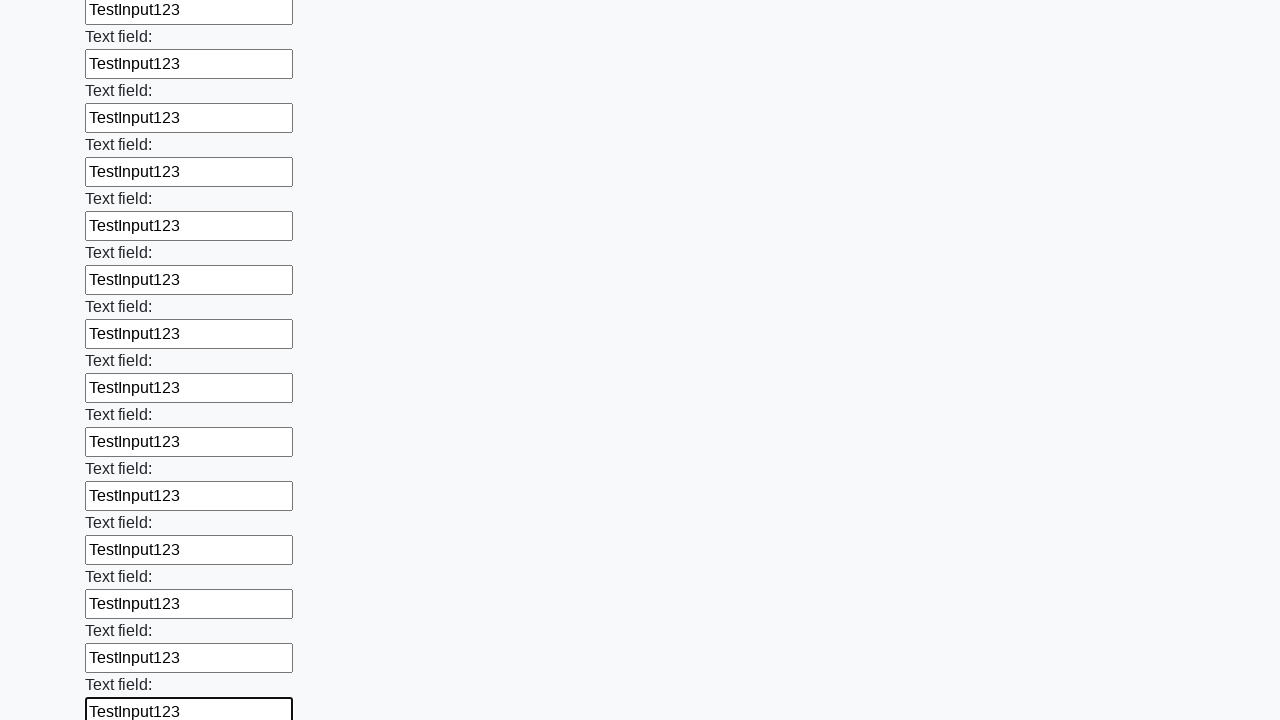

Filled input field with 'TestInput123' on input >> nth=68
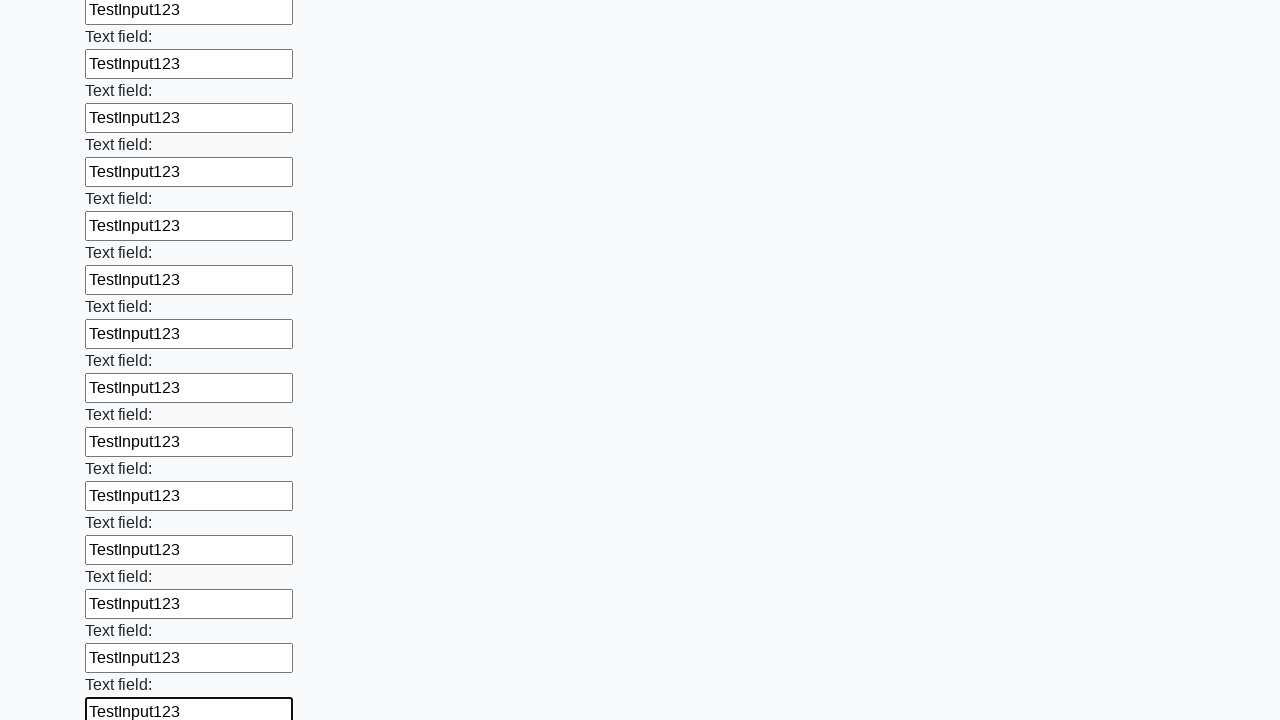

Filled input field with 'TestInput123' on input >> nth=69
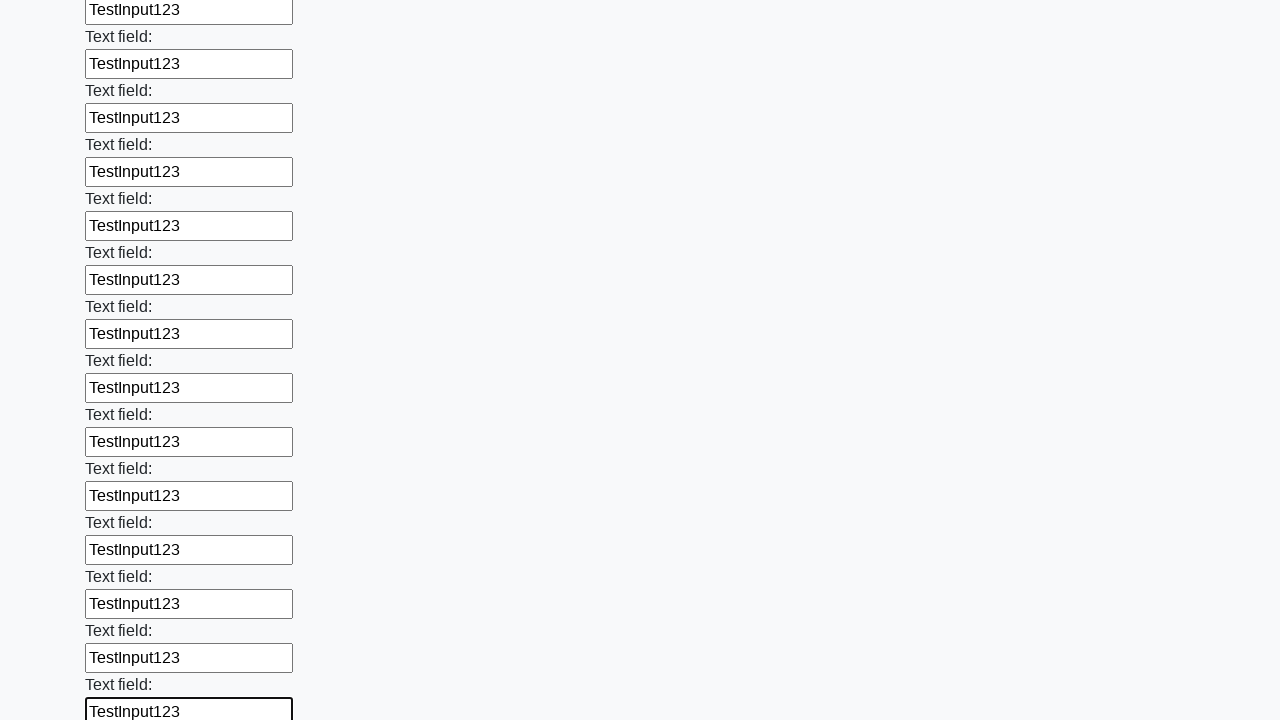

Filled input field with 'TestInput123' on input >> nth=70
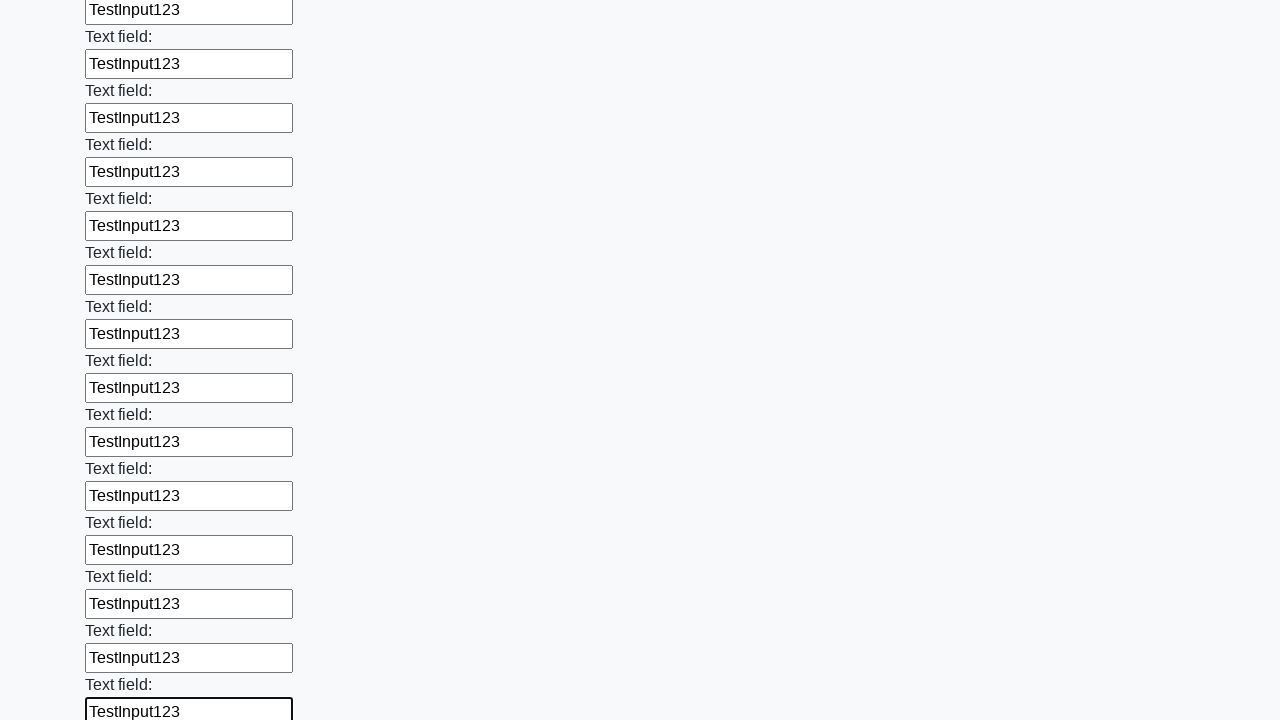

Filled input field with 'TestInput123' on input >> nth=71
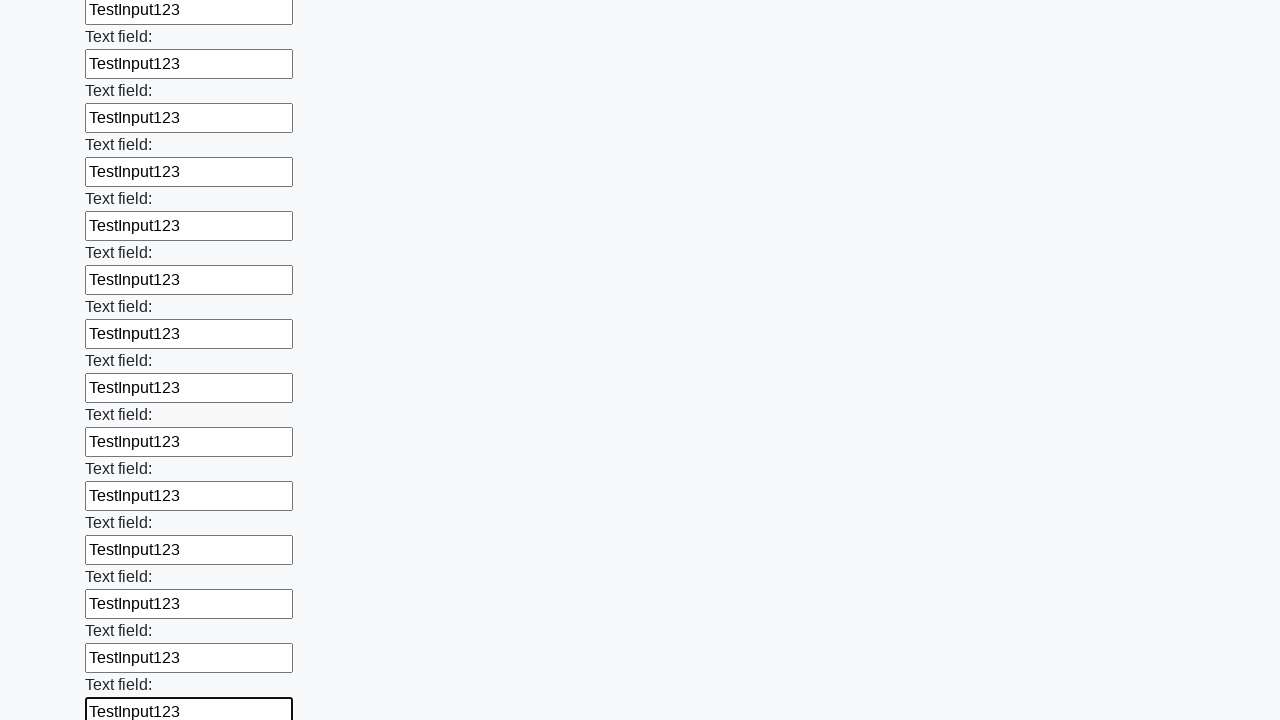

Filled input field with 'TestInput123' on input >> nth=72
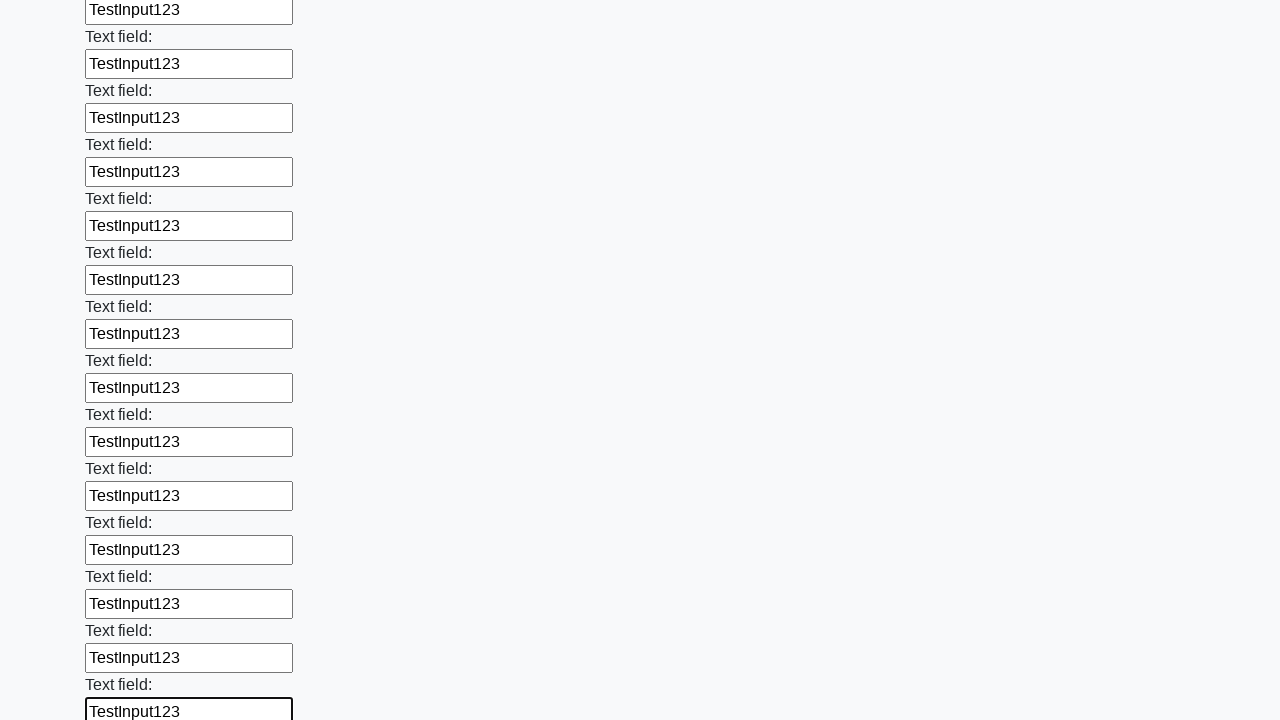

Filled input field with 'TestInput123' on input >> nth=73
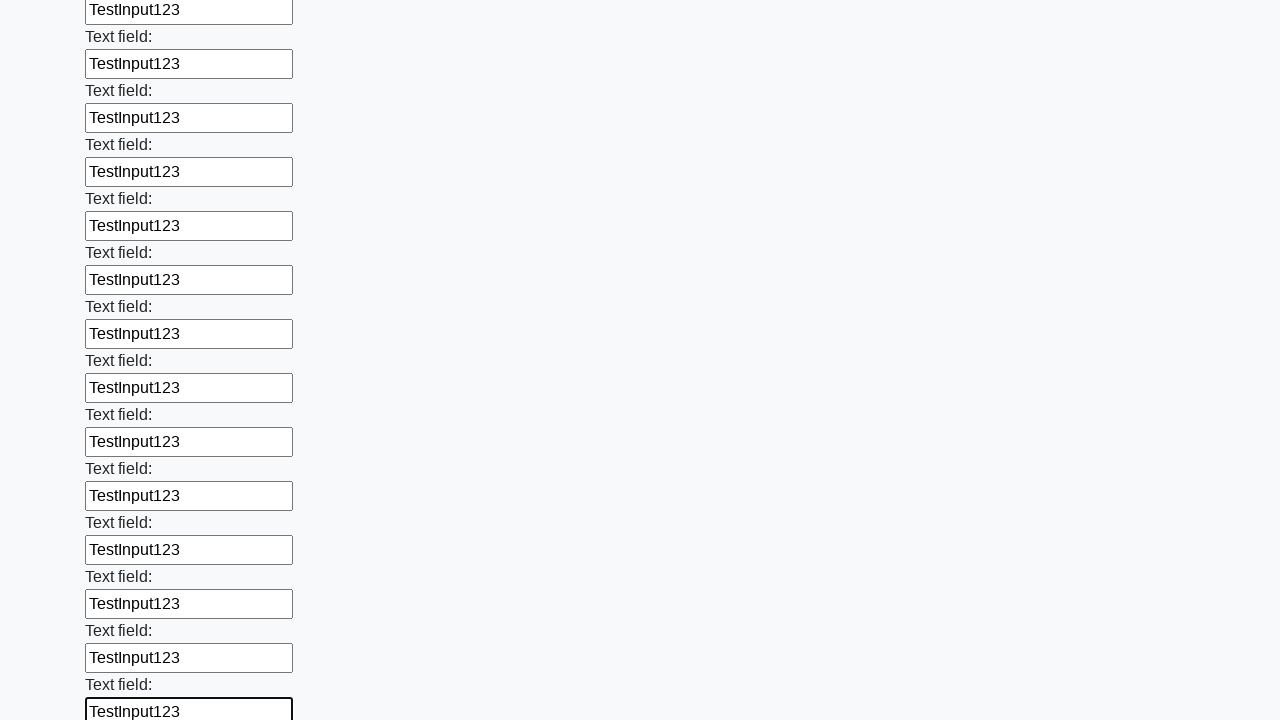

Filled input field with 'TestInput123' on input >> nth=74
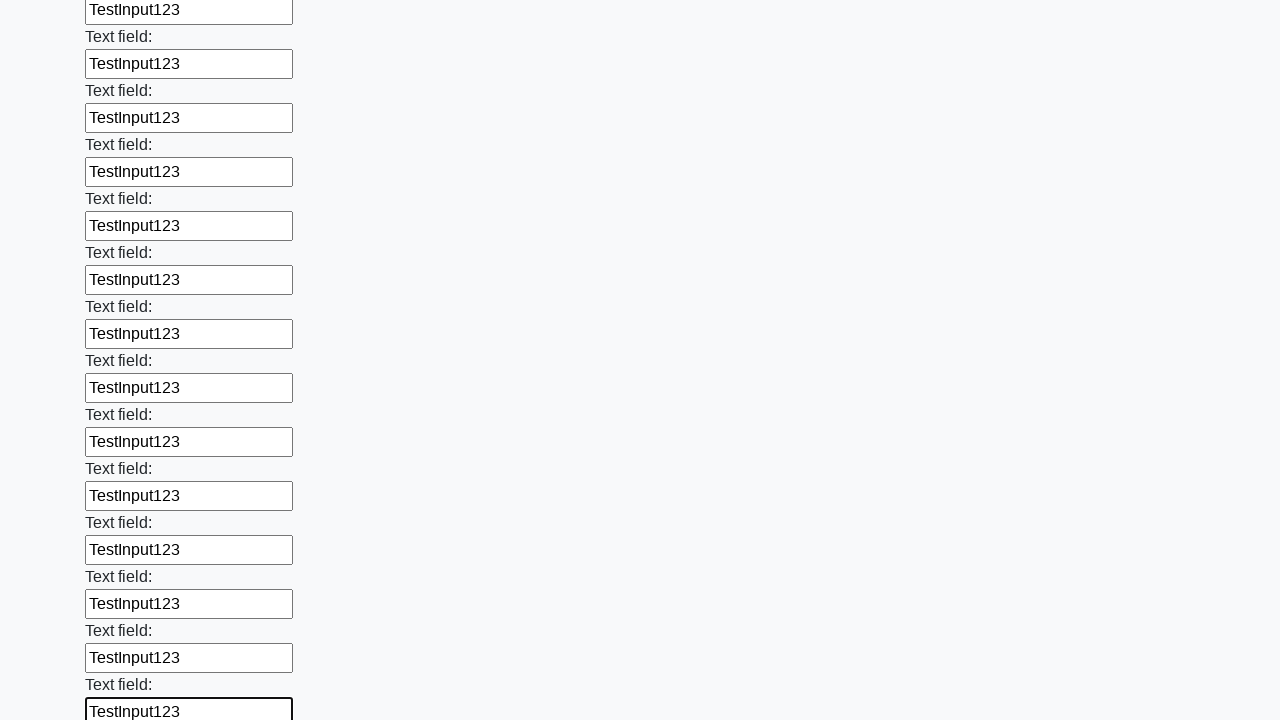

Filled input field with 'TestInput123' on input >> nth=75
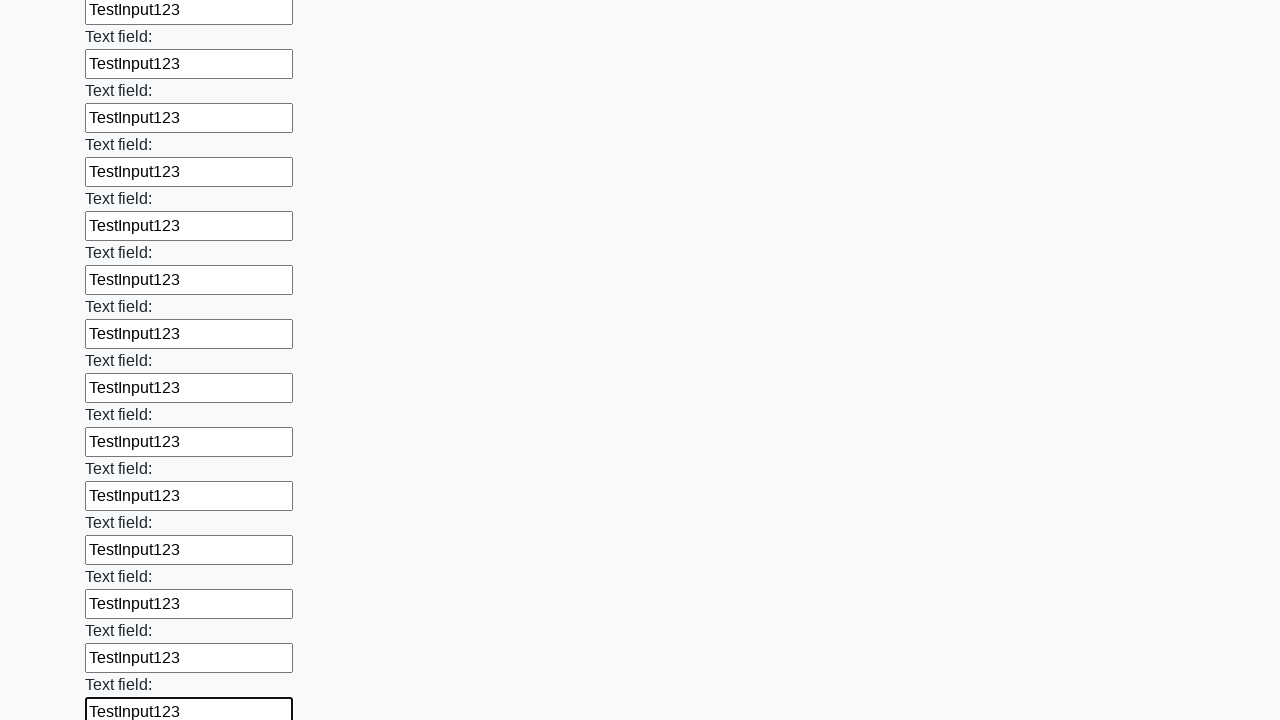

Filled input field with 'TestInput123' on input >> nth=76
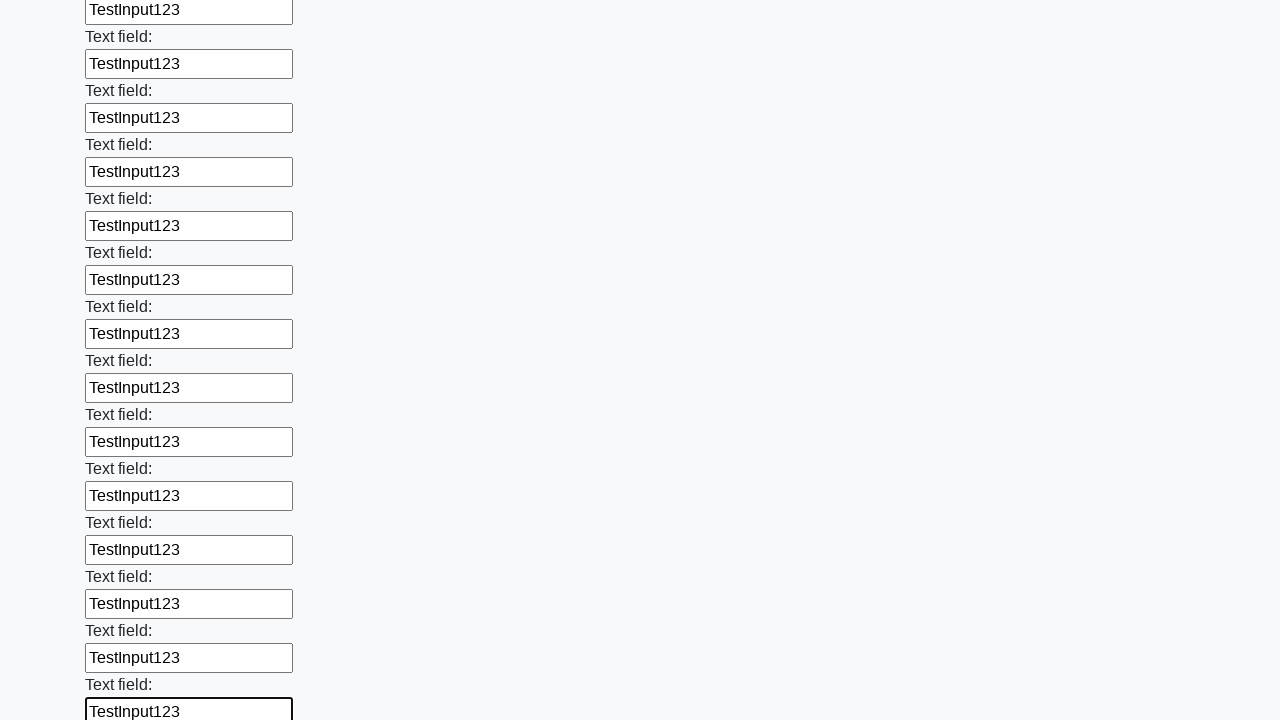

Filled input field with 'TestInput123' on input >> nth=77
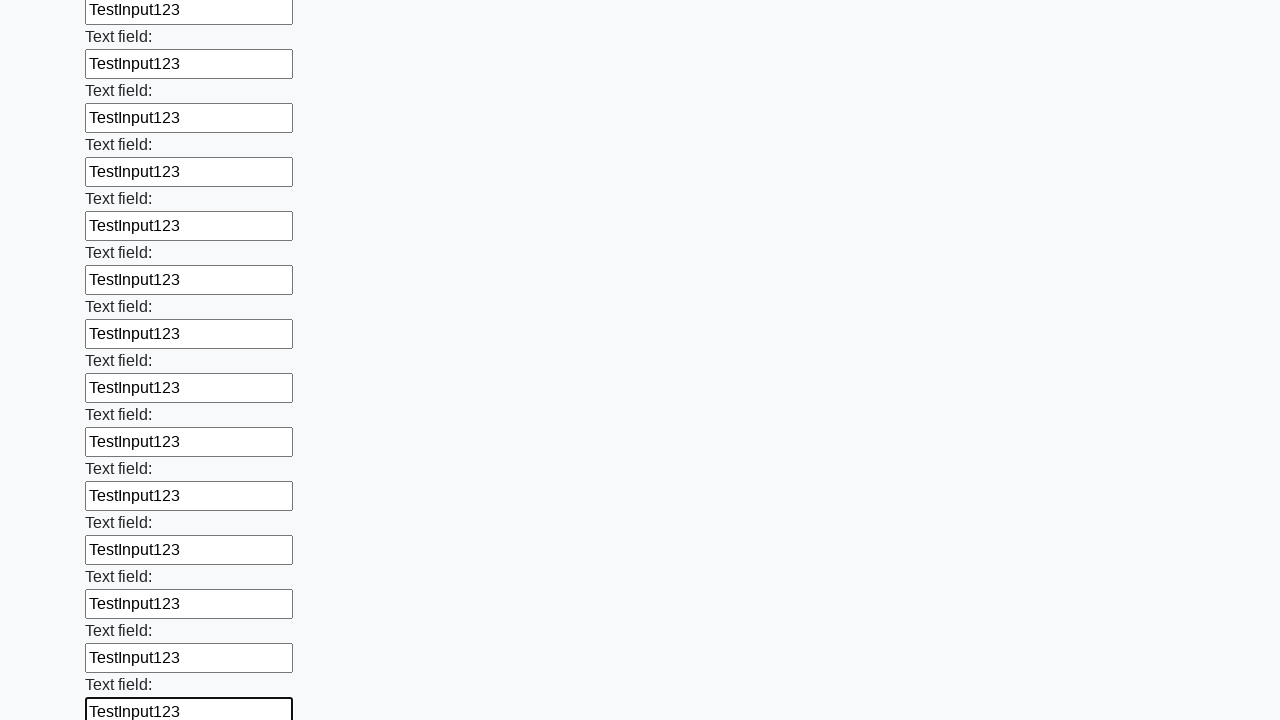

Filled input field with 'TestInput123' on input >> nth=78
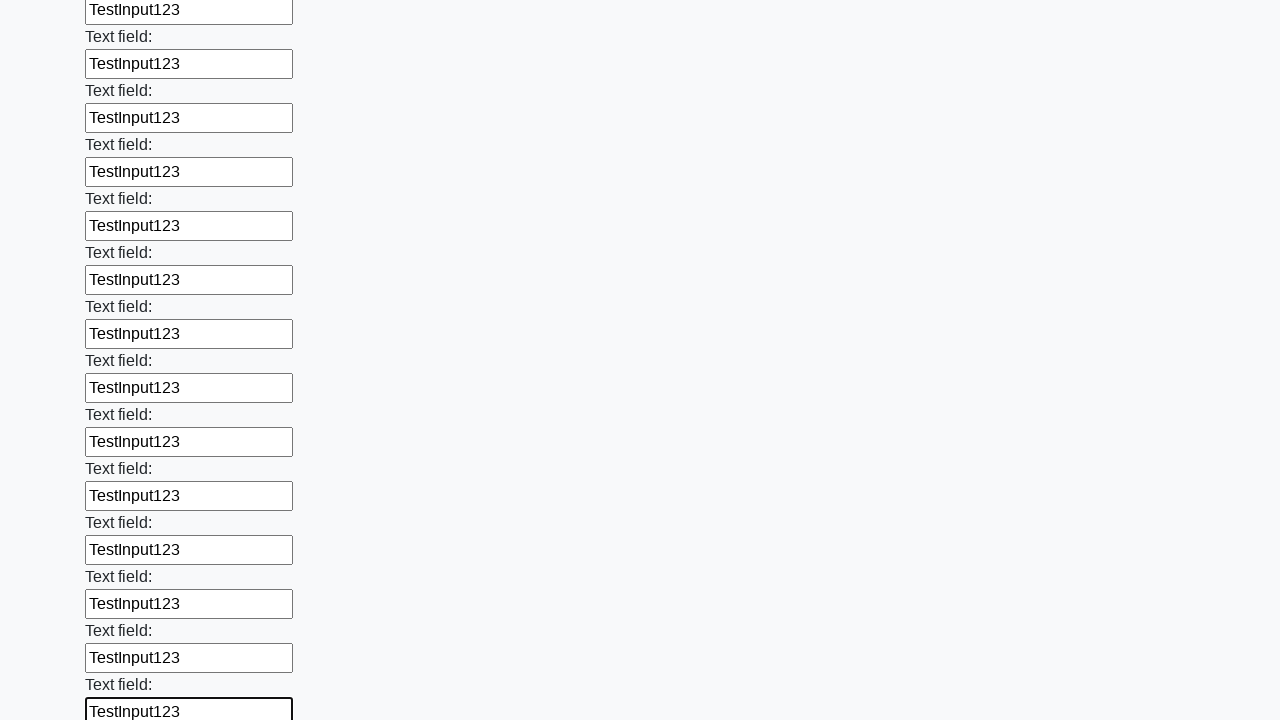

Filled input field with 'TestInput123' on input >> nth=79
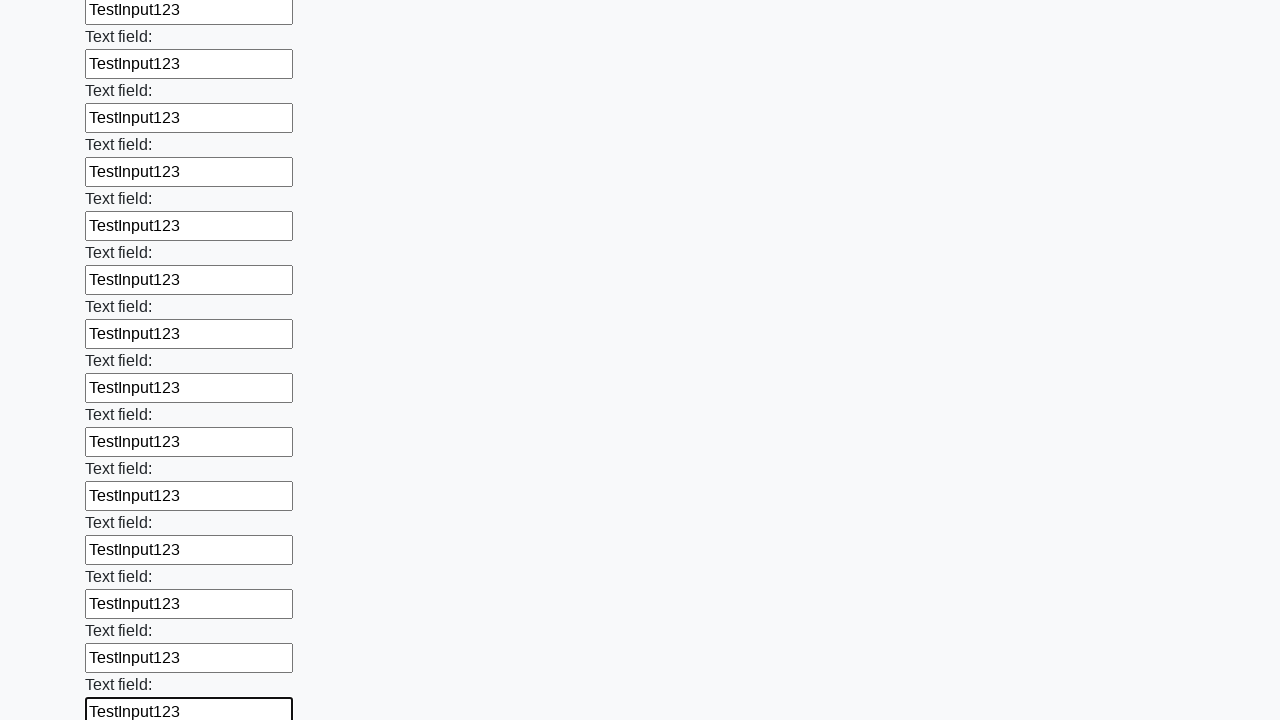

Filled input field with 'TestInput123' on input >> nth=80
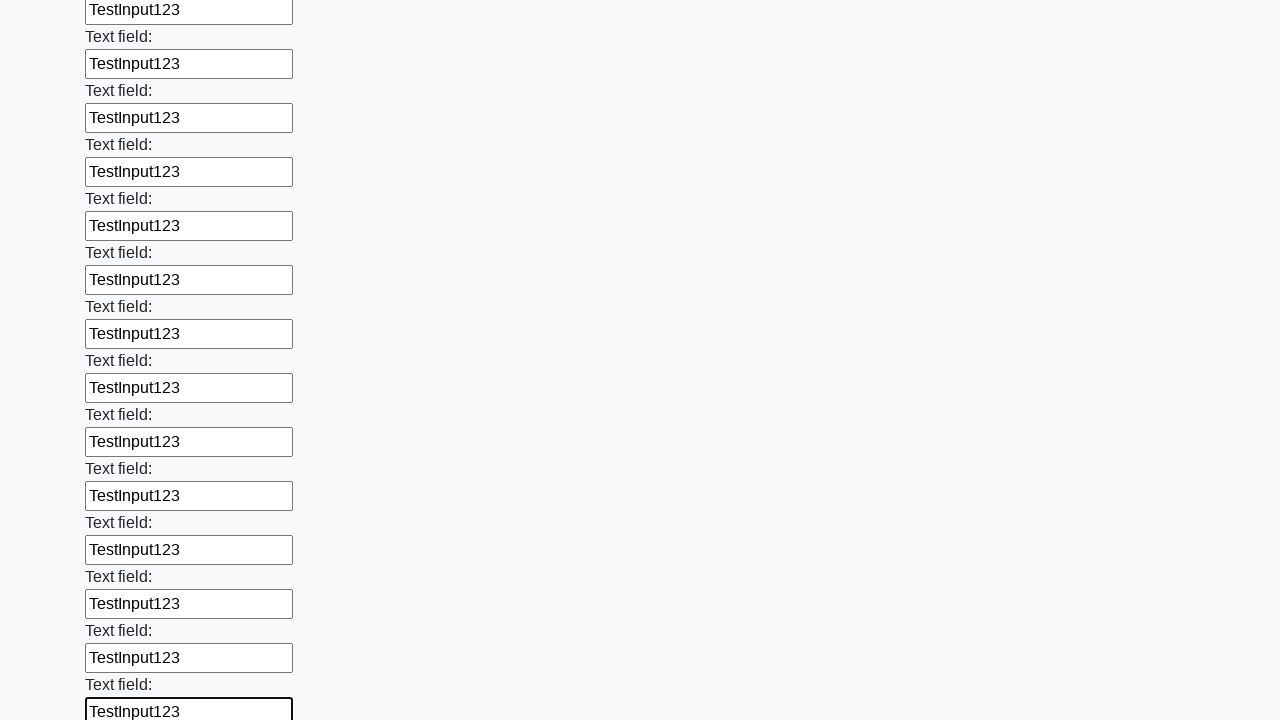

Filled input field with 'TestInput123' on input >> nth=81
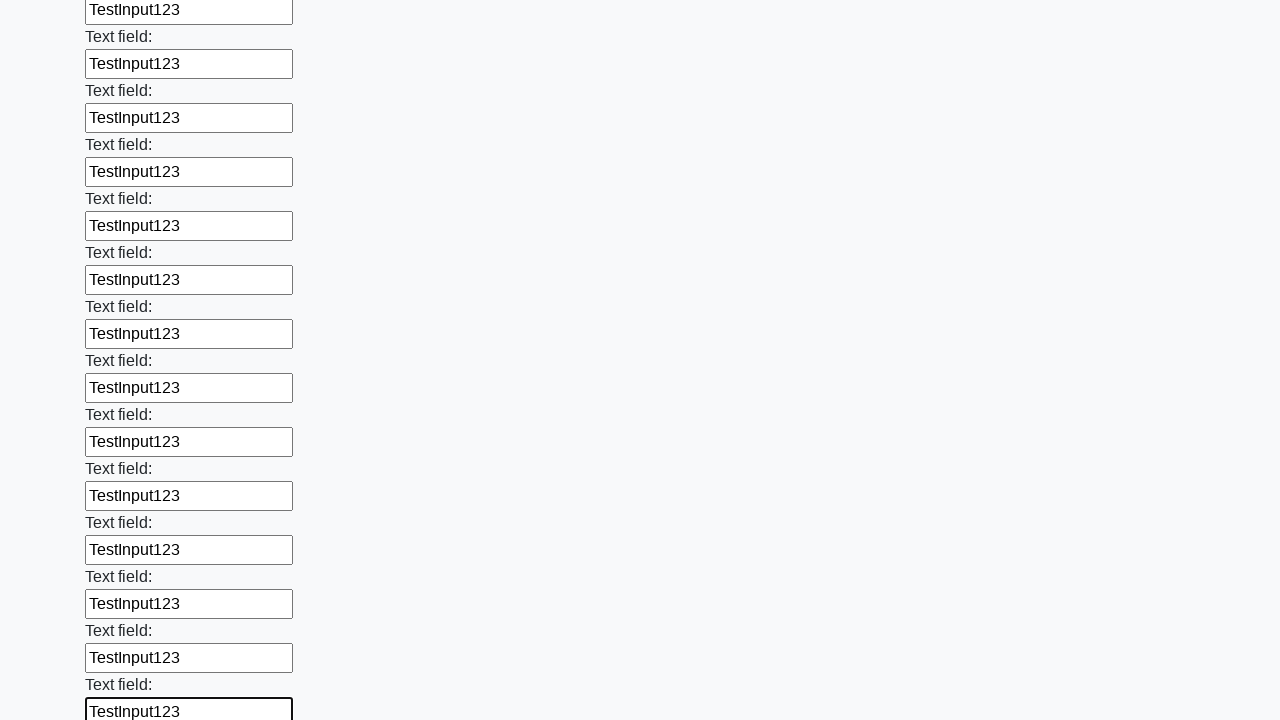

Filled input field with 'TestInput123' on input >> nth=82
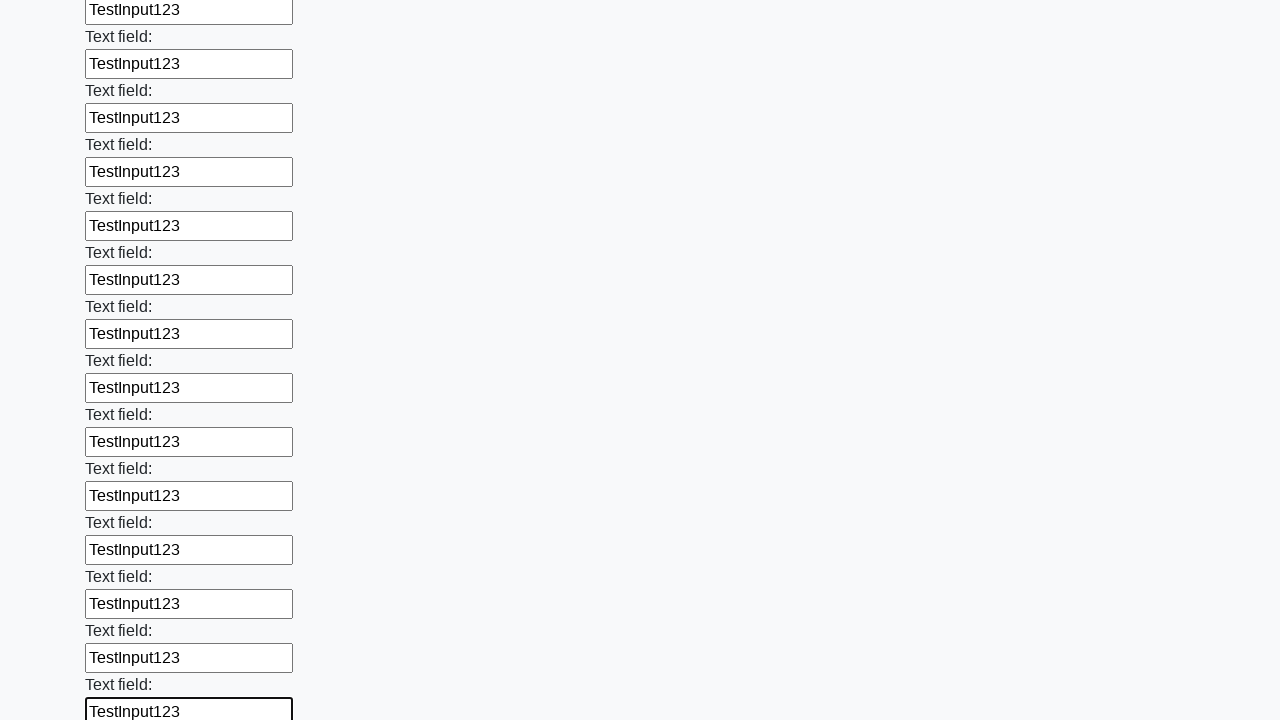

Filled input field with 'TestInput123' on input >> nth=83
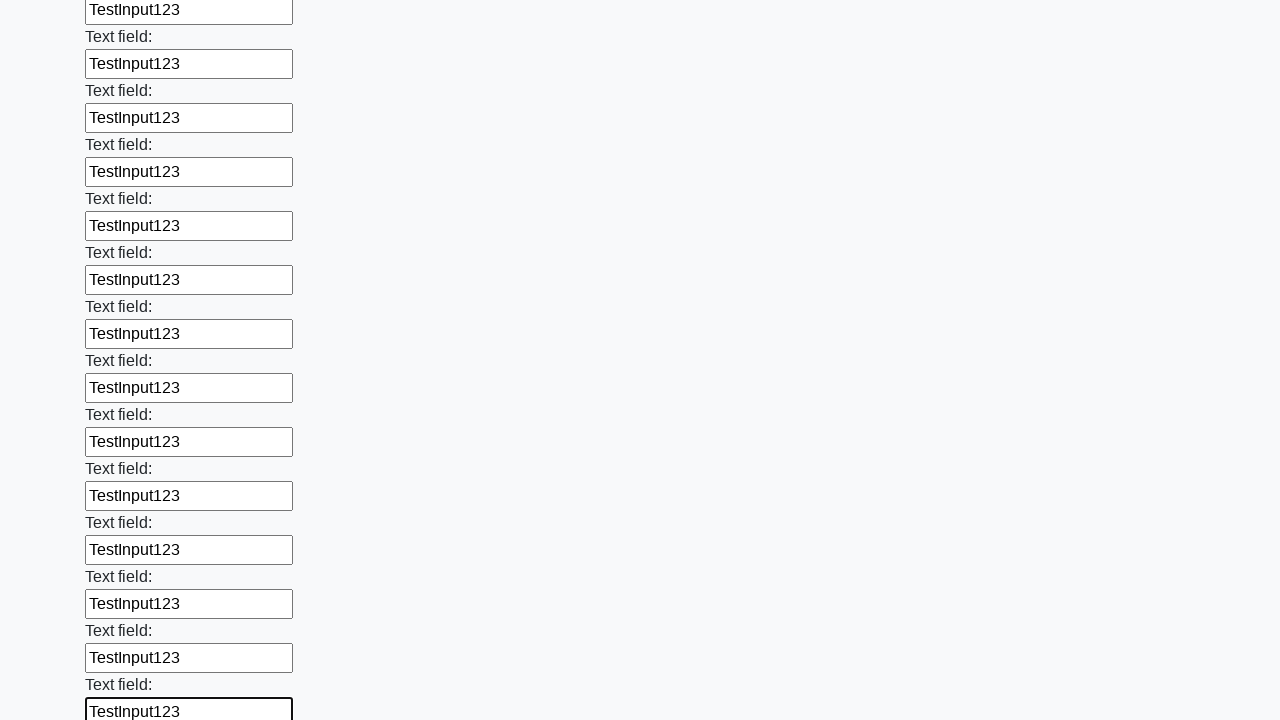

Filled input field with 'TestInput123' on input >> nth=84
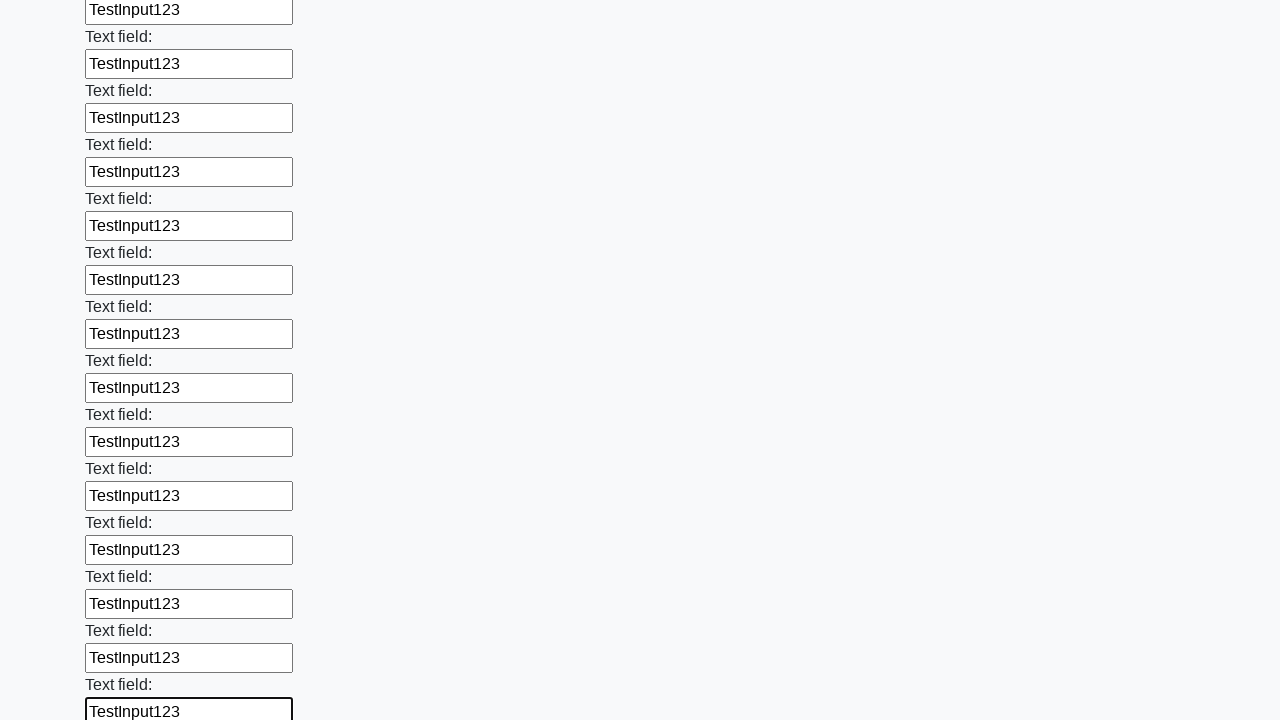

Filled input field with 'TestInput123' on input >> nth=85
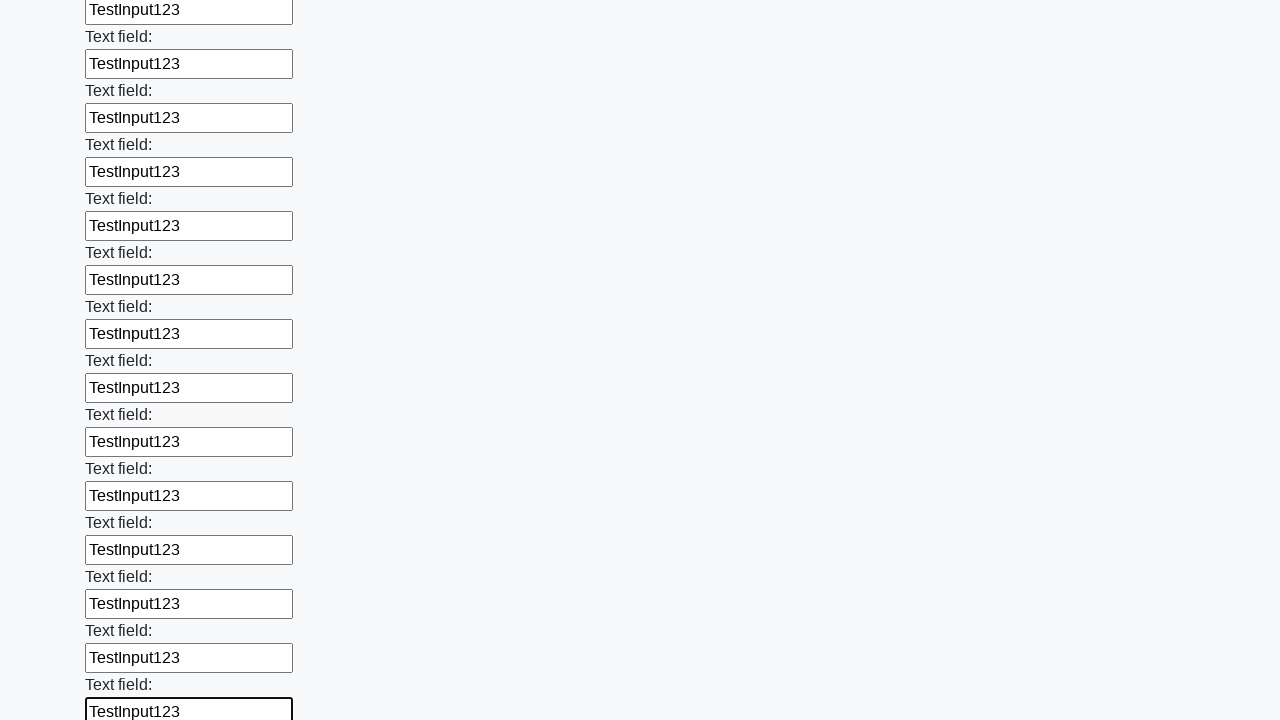

Filled input field with 'TestInput123' on input >> nth=86
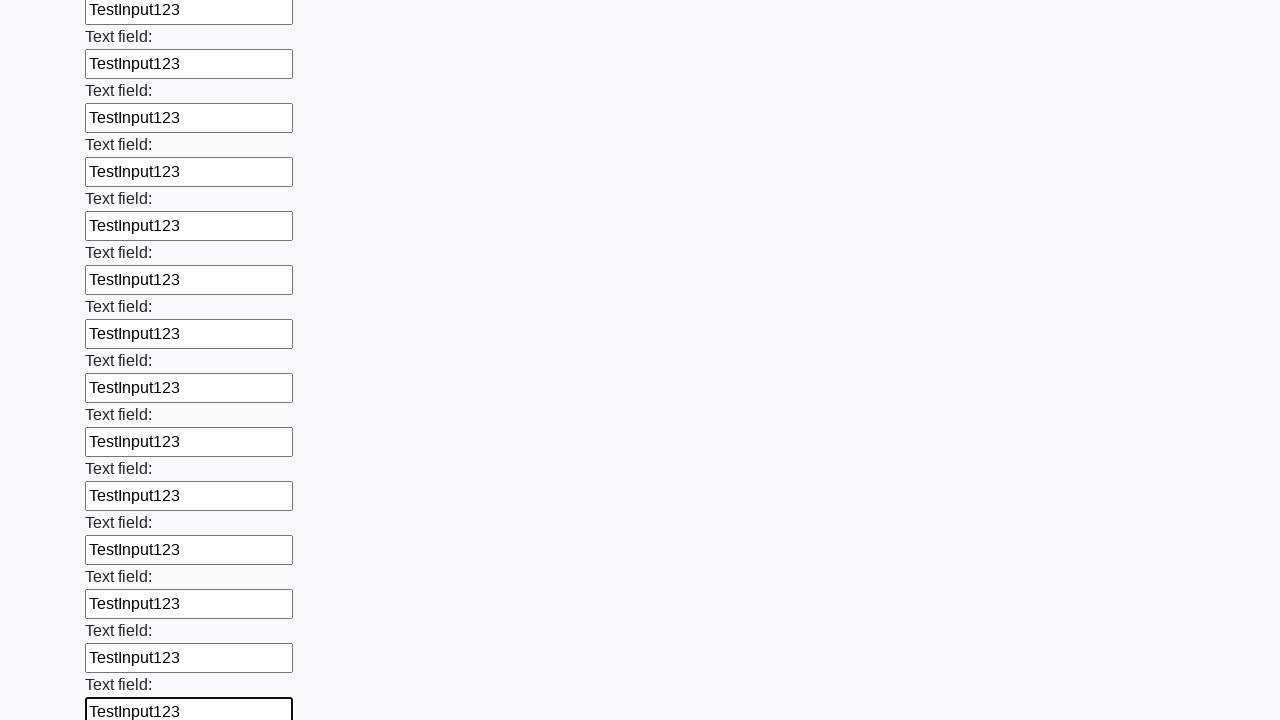

Filled input field with 'TestInput123' on input >> nth=87
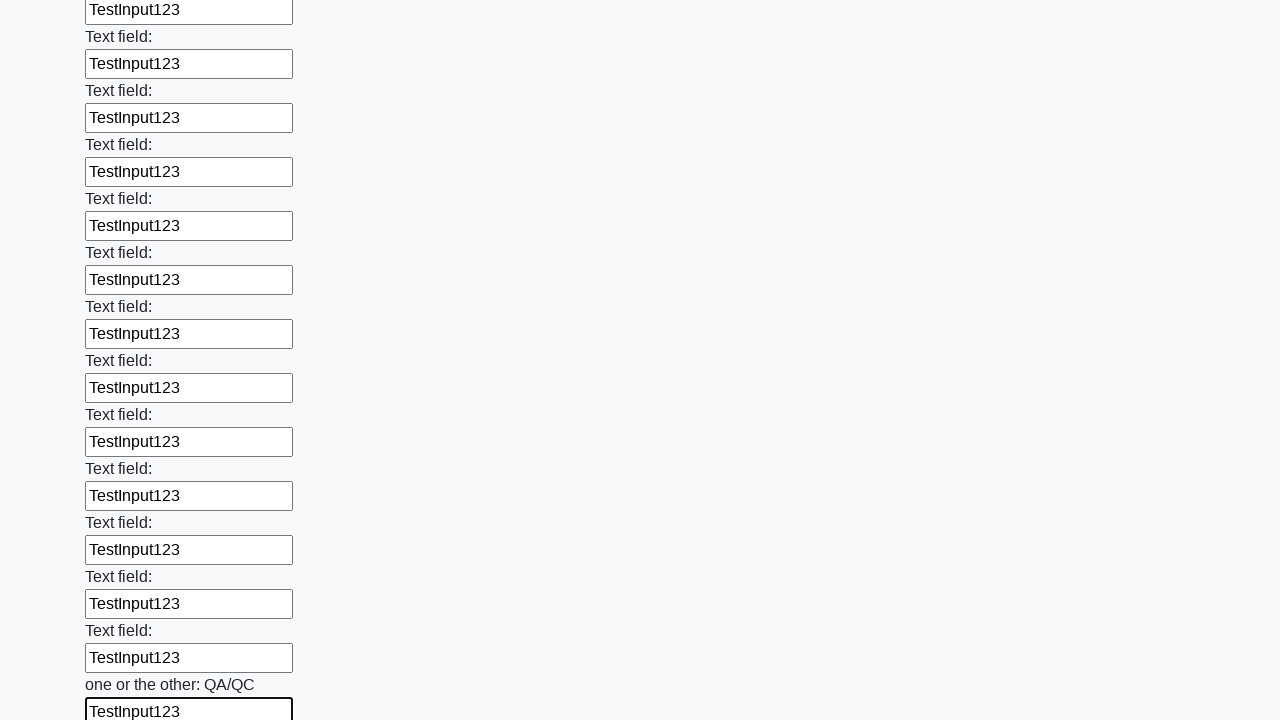

Filled input field with 'TestInput123' on input >> nth=88
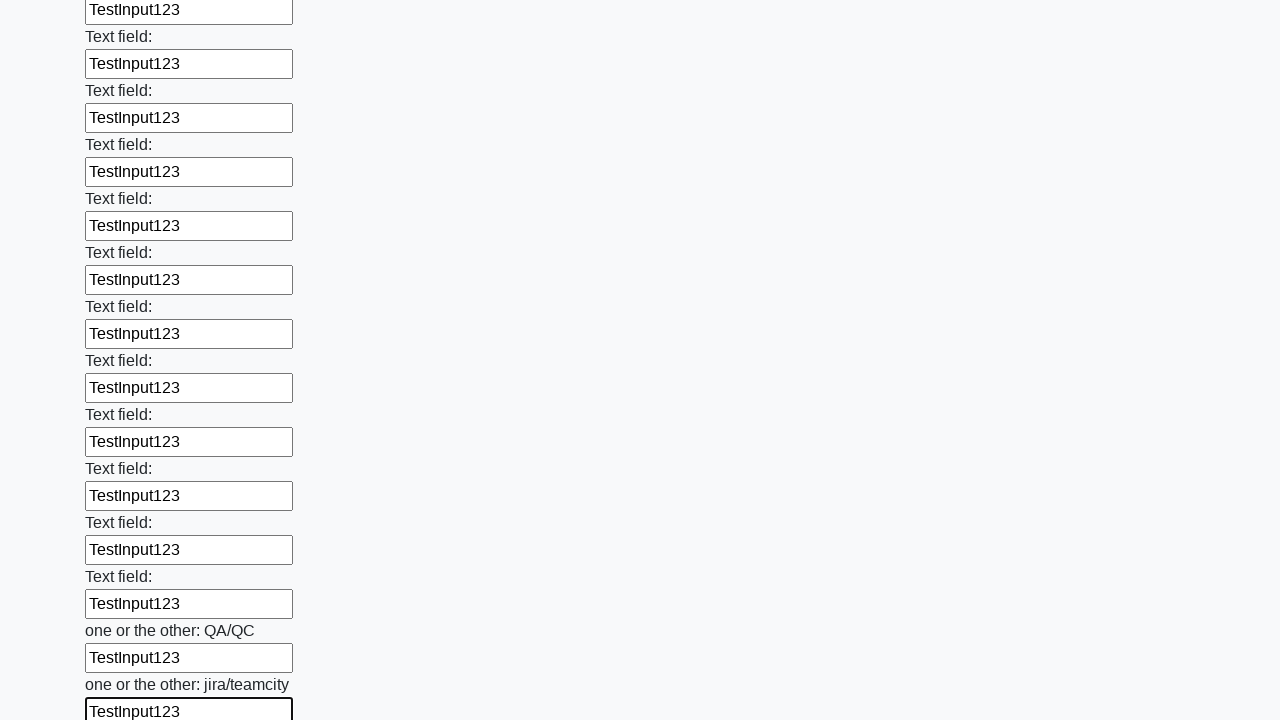

Filled input field with 'TestInput123' on input >> nth=89
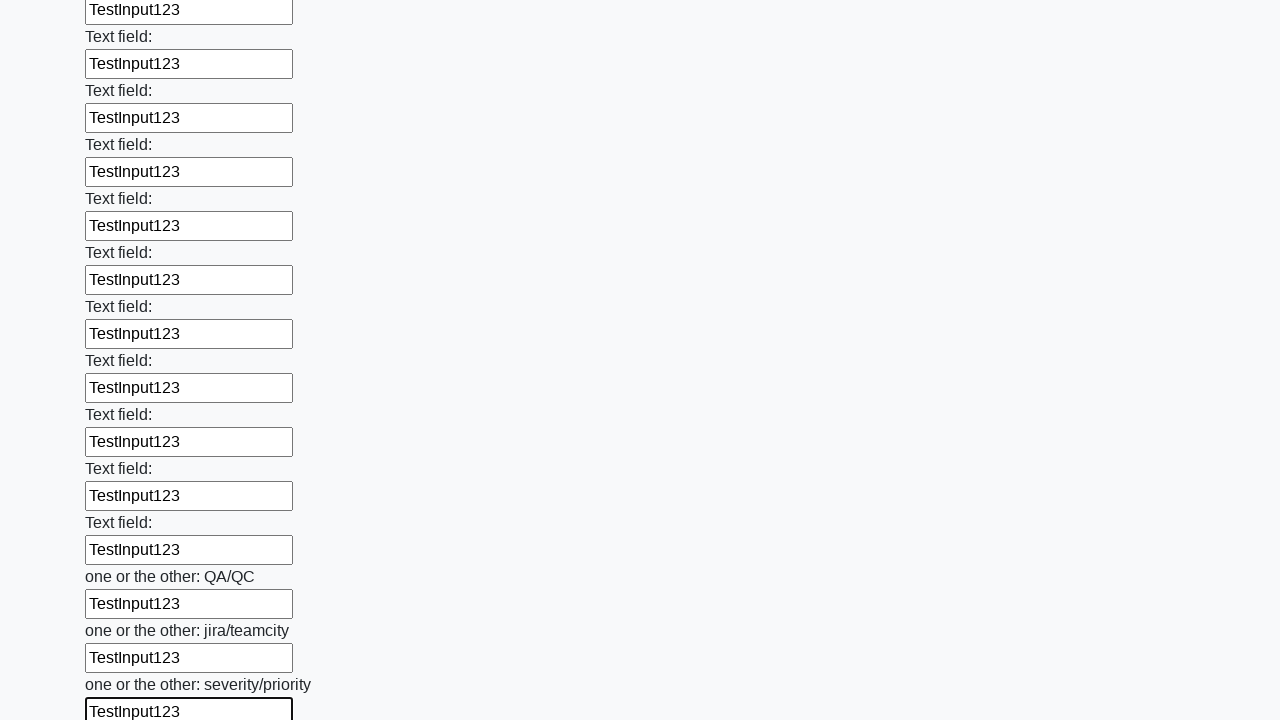

Filled input field with 'TestInput123' on input >> nth=90
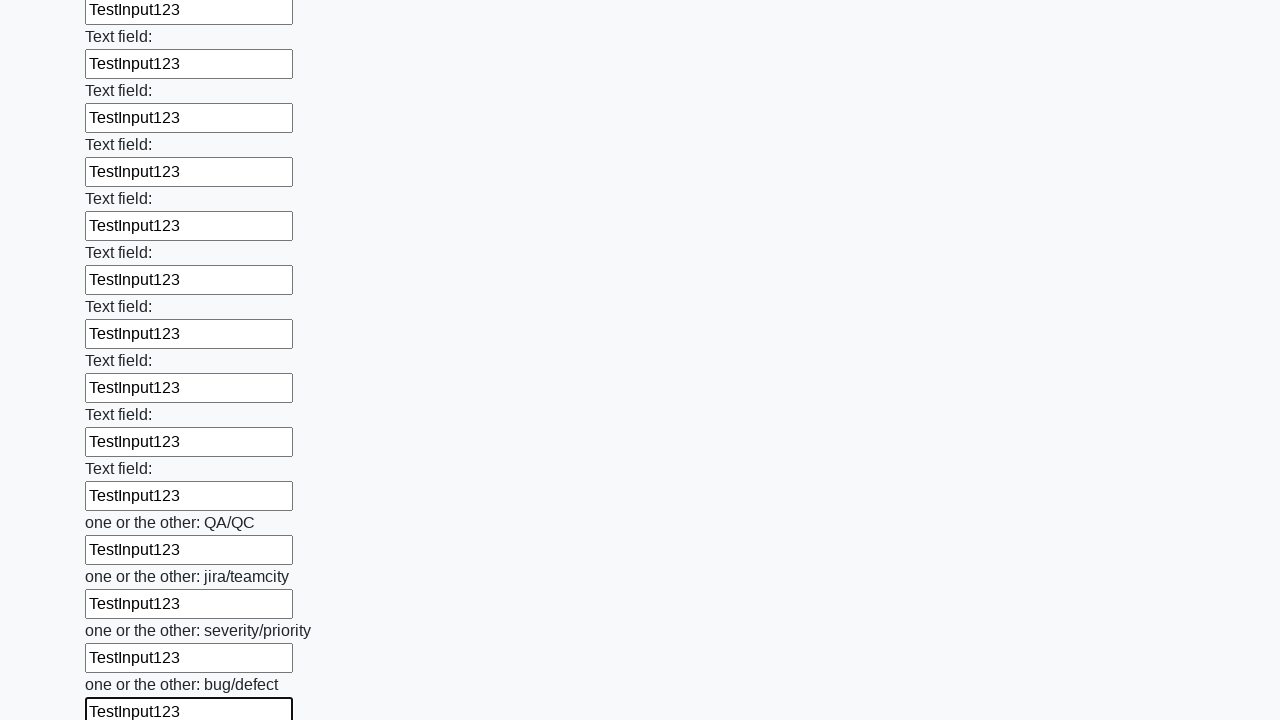

Filled input field with 'TestInput123' on input >> nth=91
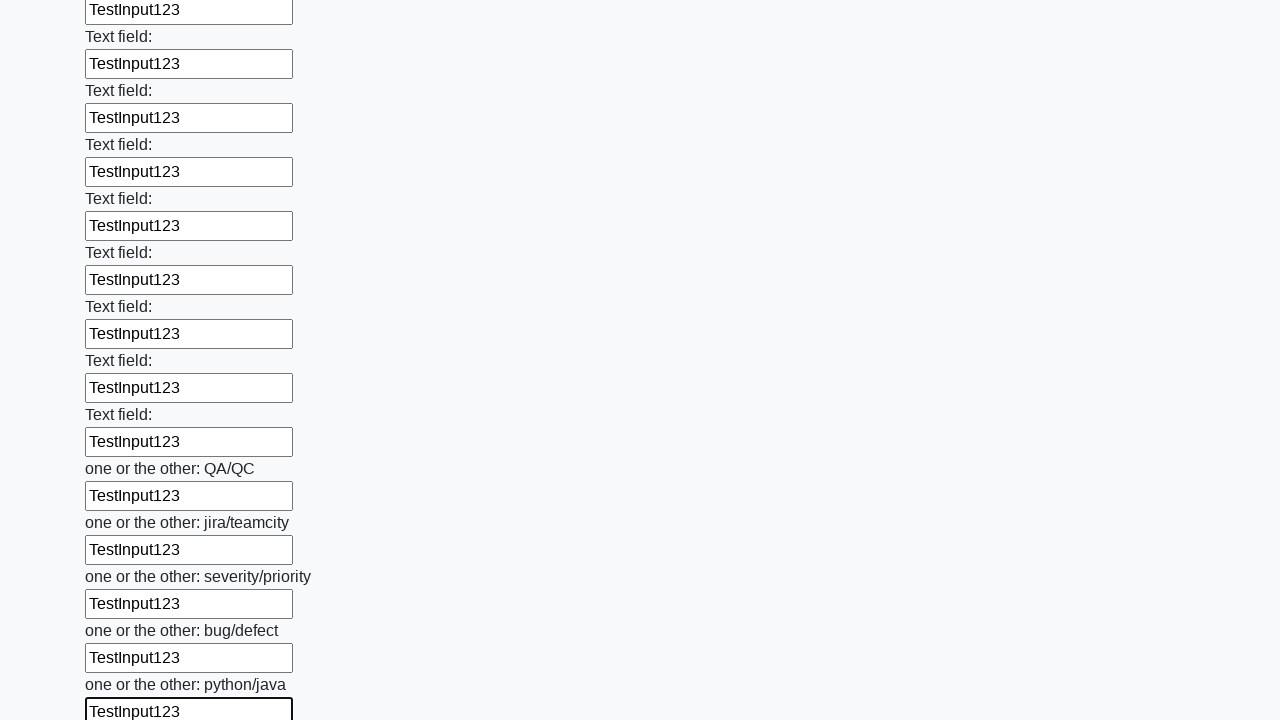

Filled input field with 'TestInput123' on input >> nth=92
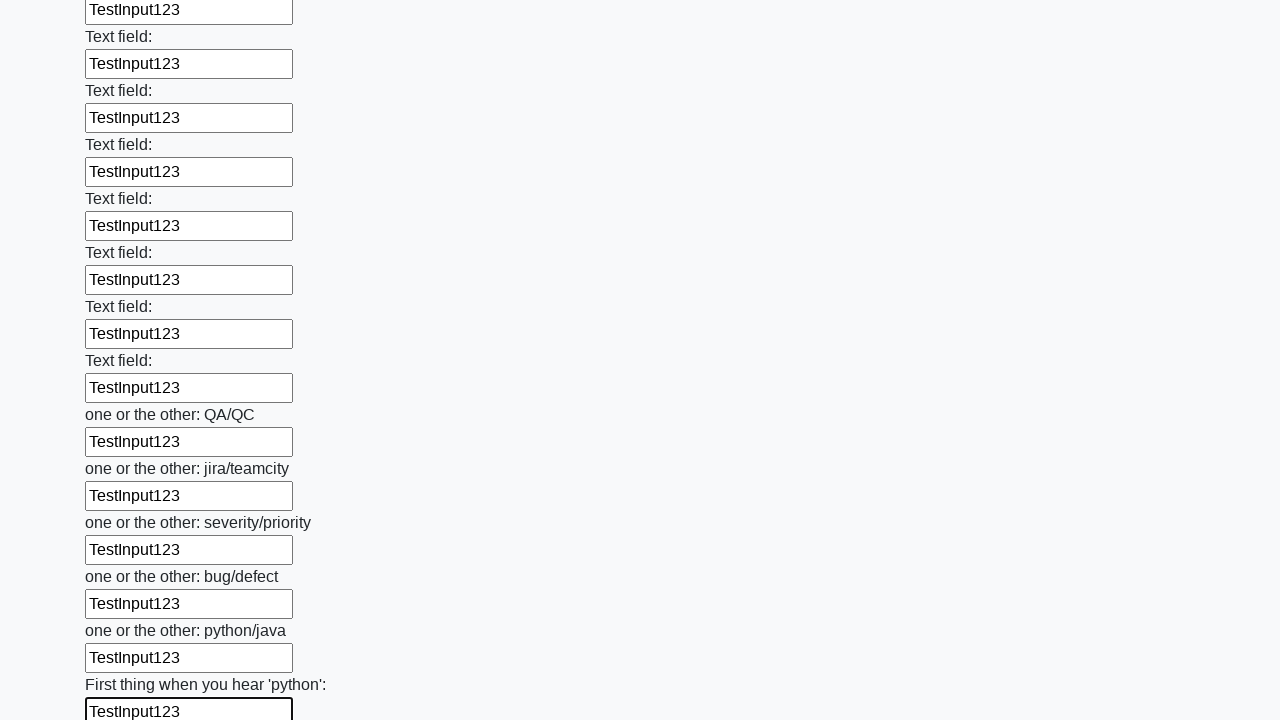

Filled input field with 'TestInput123' on input >> nth=93
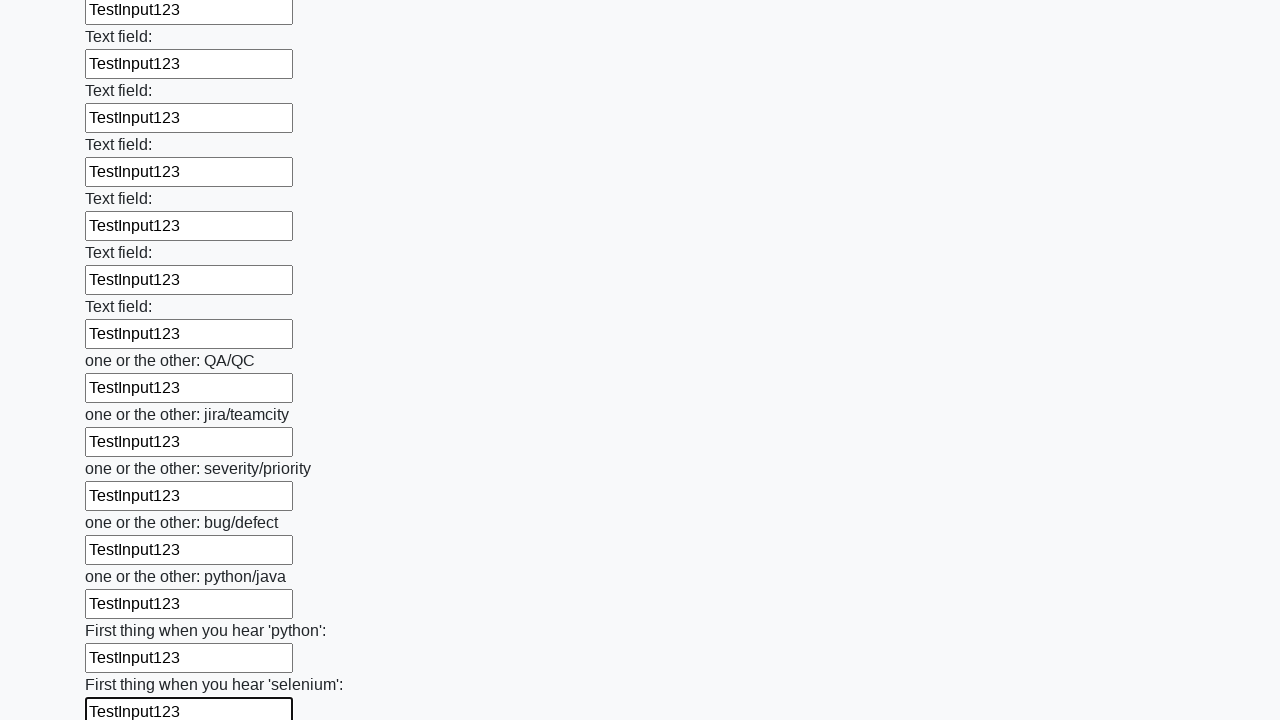

Filled input field with 'TestInput123' on input >> nth=94
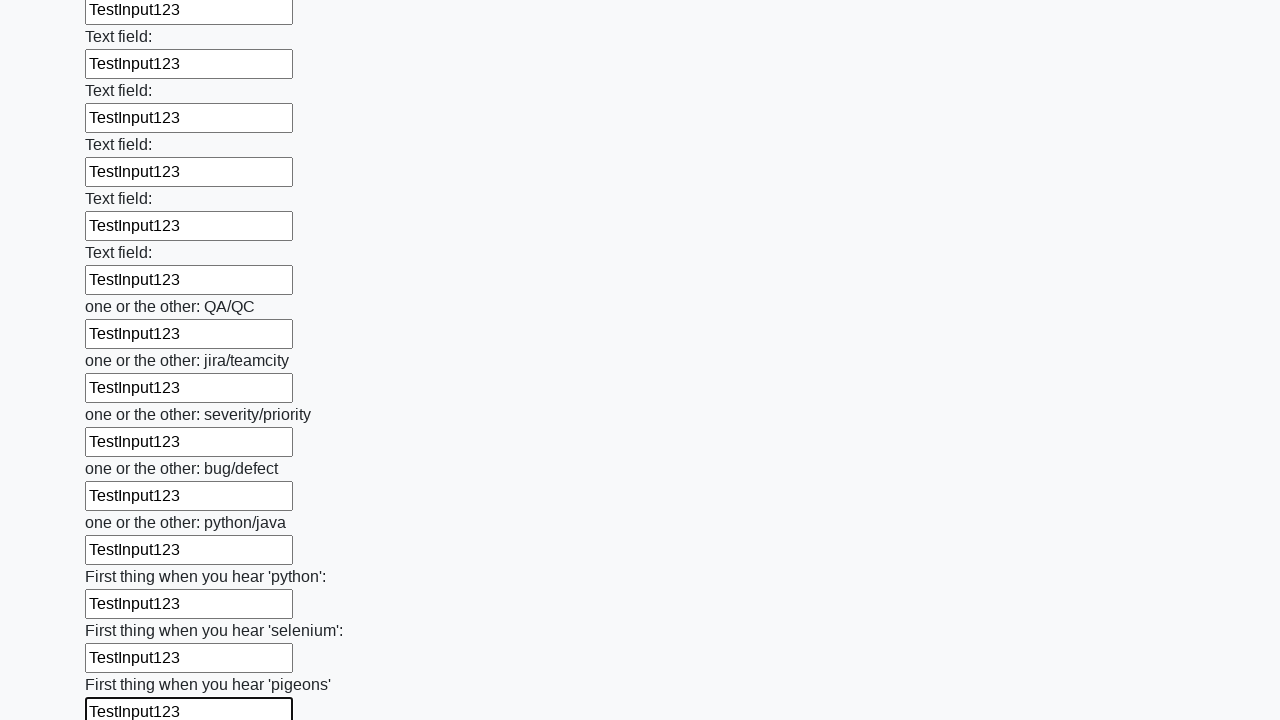

Filled input field with 'TestInput123' on input >> nth=95
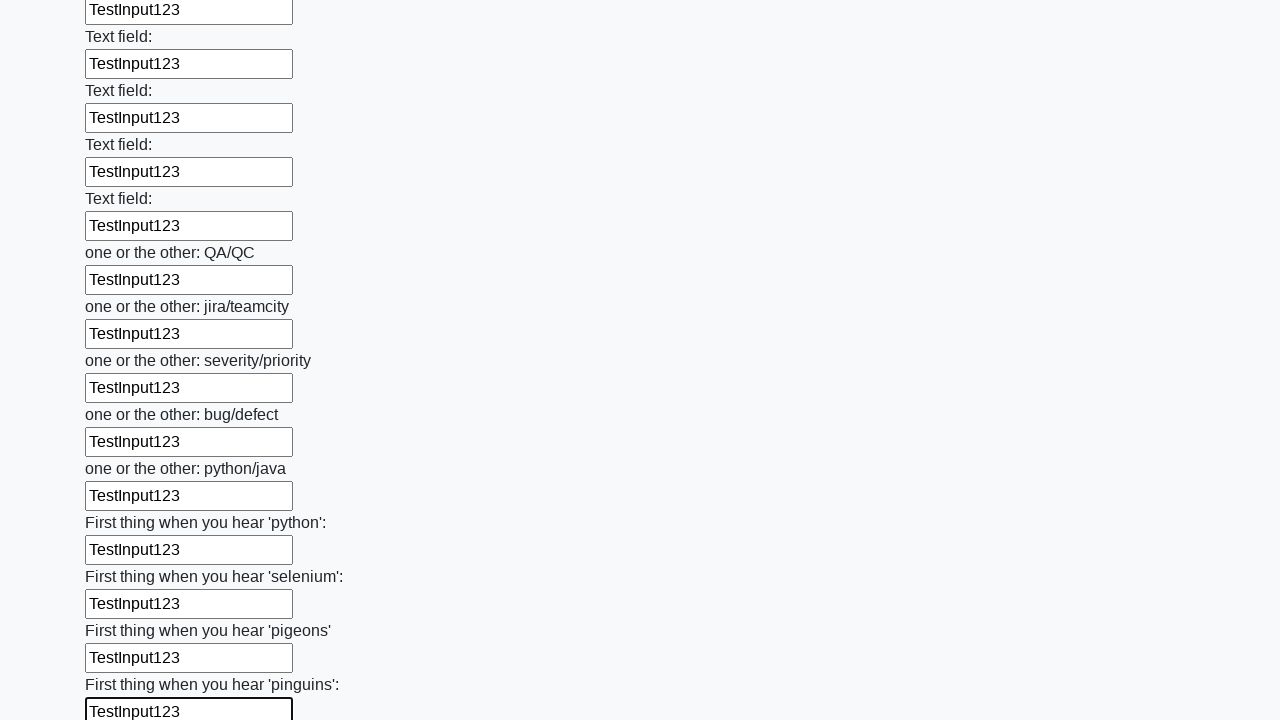

Filled input field with 'TestInput123' on input >> nth=96
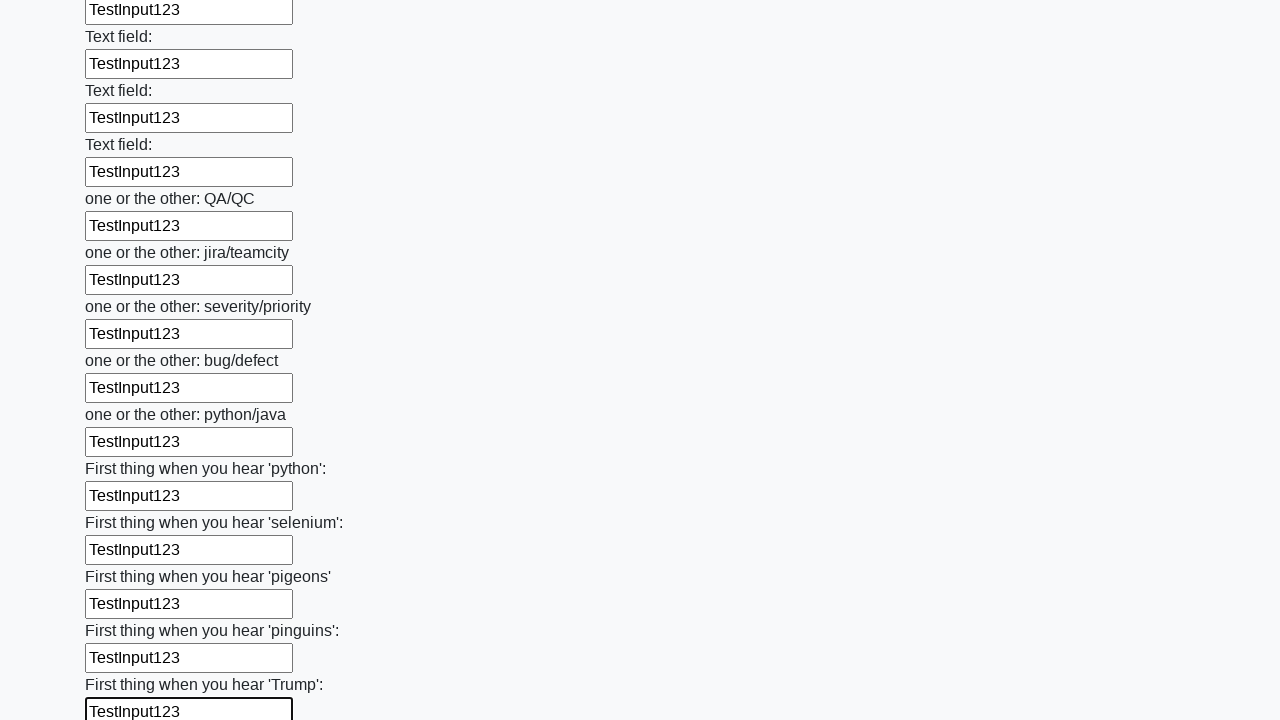

Filled input field with 'TestInput123' on input >> nth=97
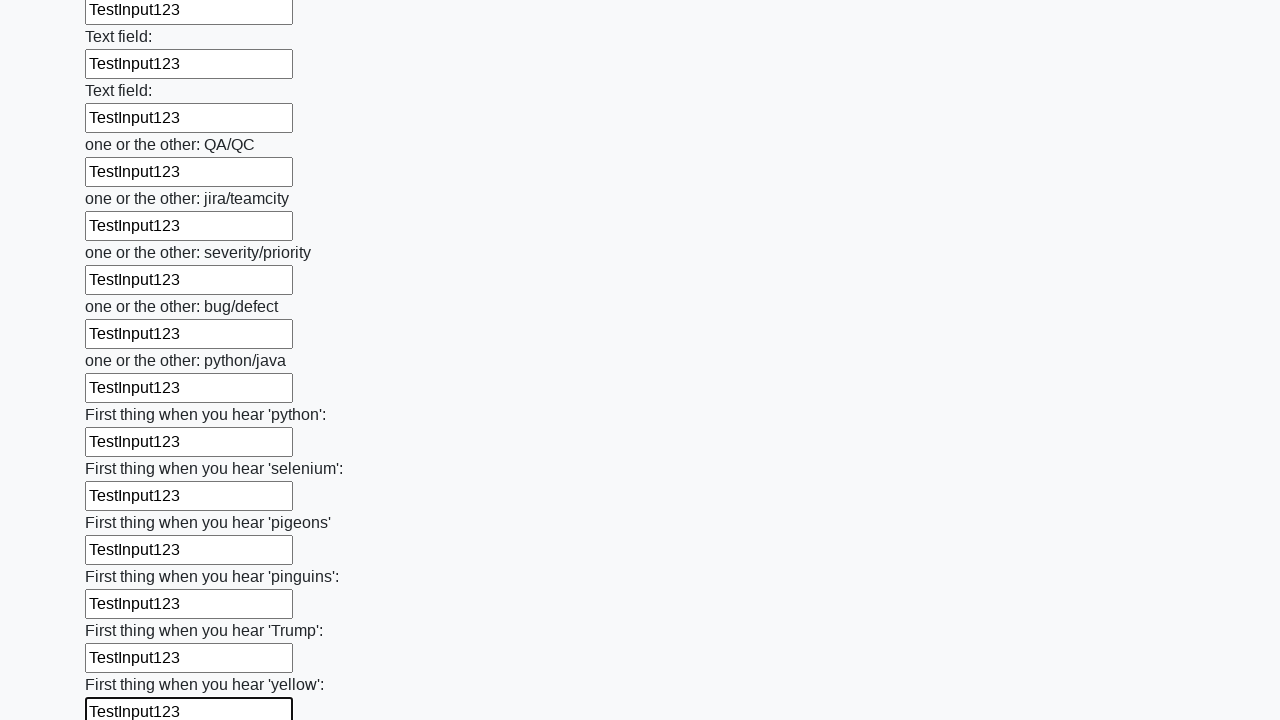

Filled input field with 'TestInput123' on input >> nth=98
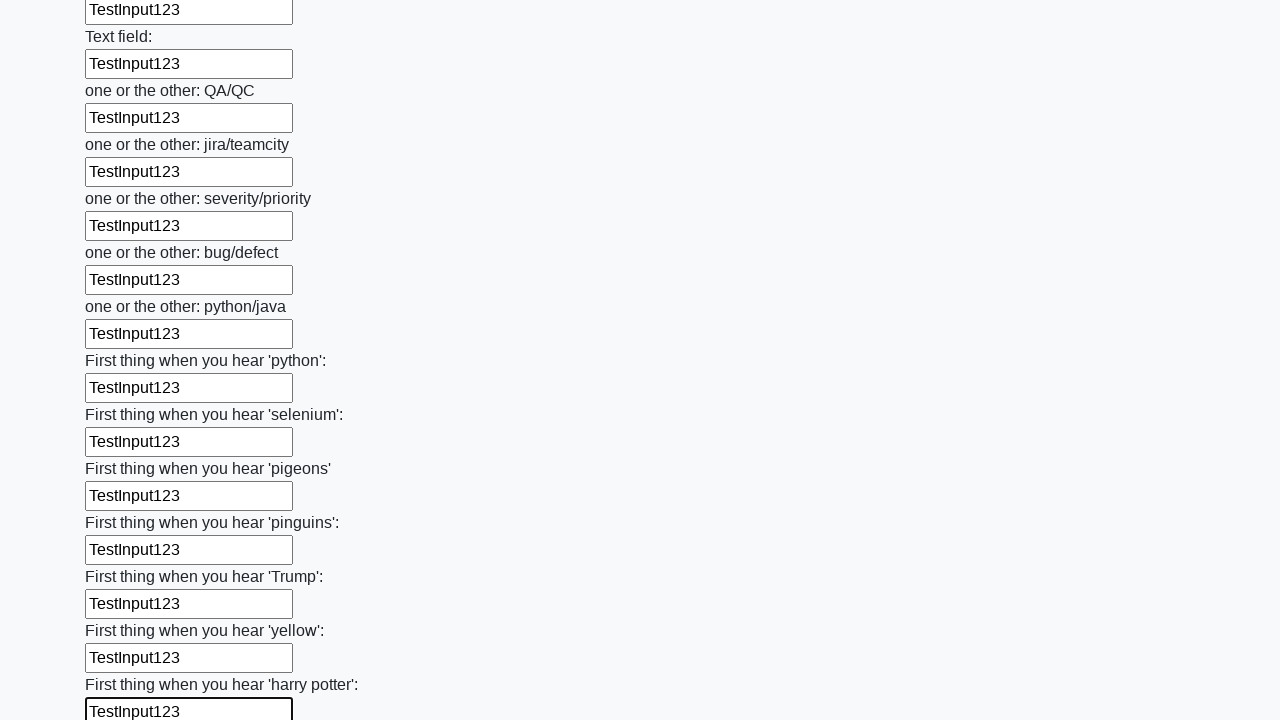

Filled input field with 'TestInput123' on input >> nth=99
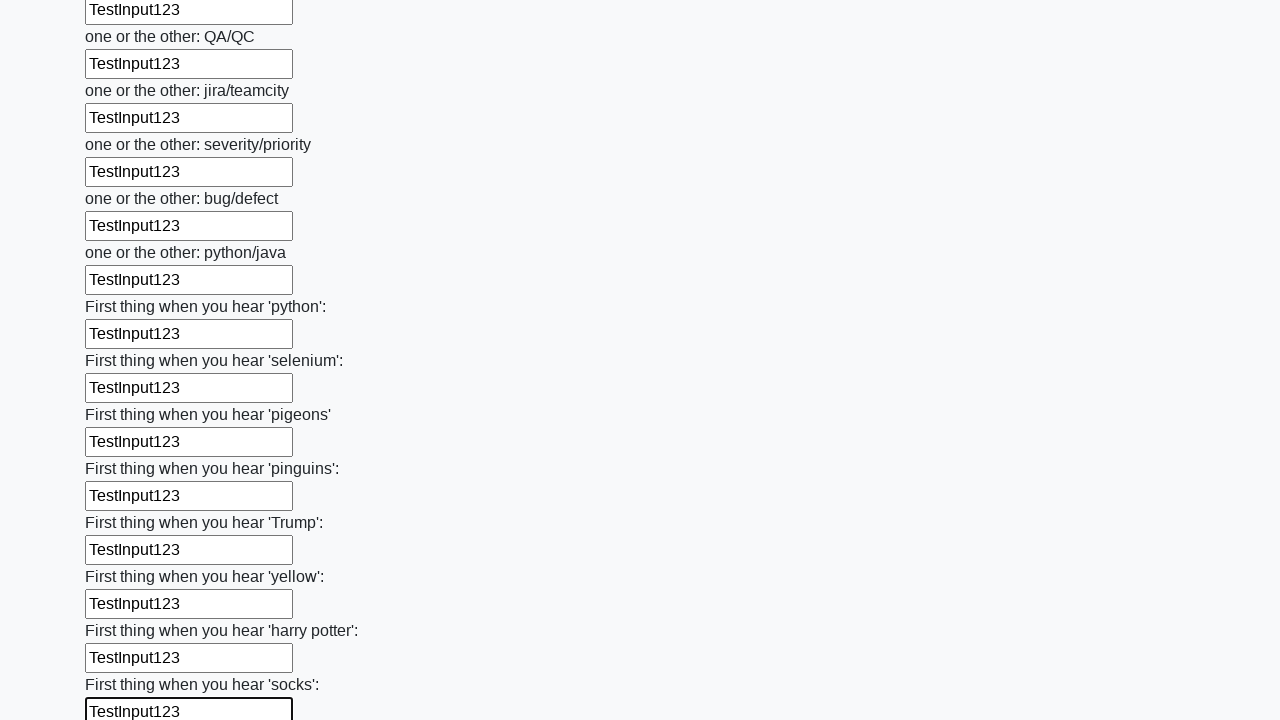

Clicked submit button to submit form at (123, 611) on .btn
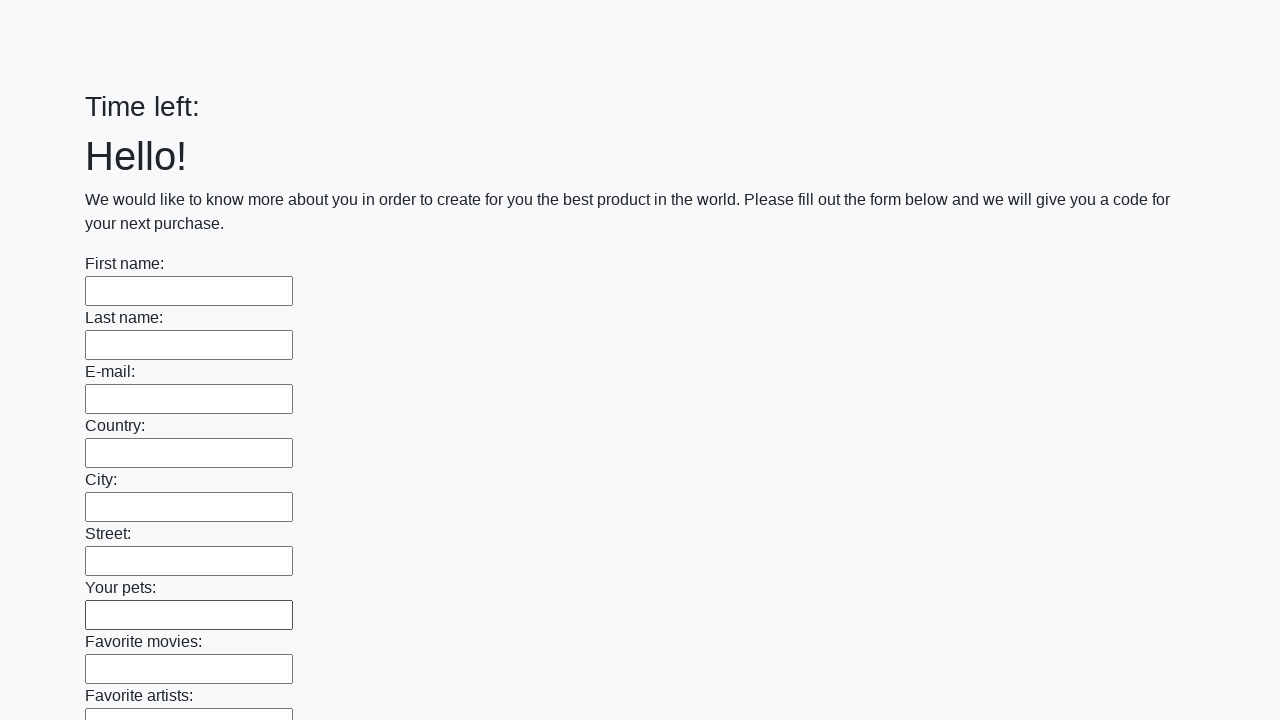

Waited for form submission response
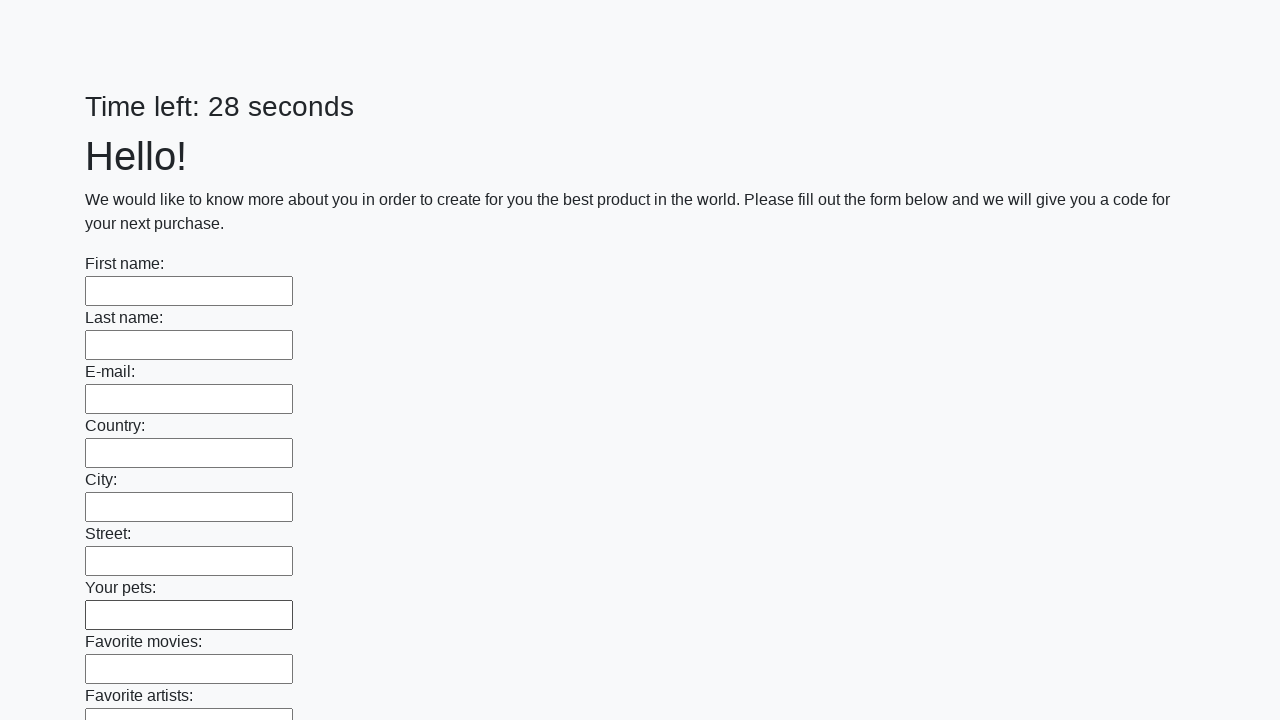

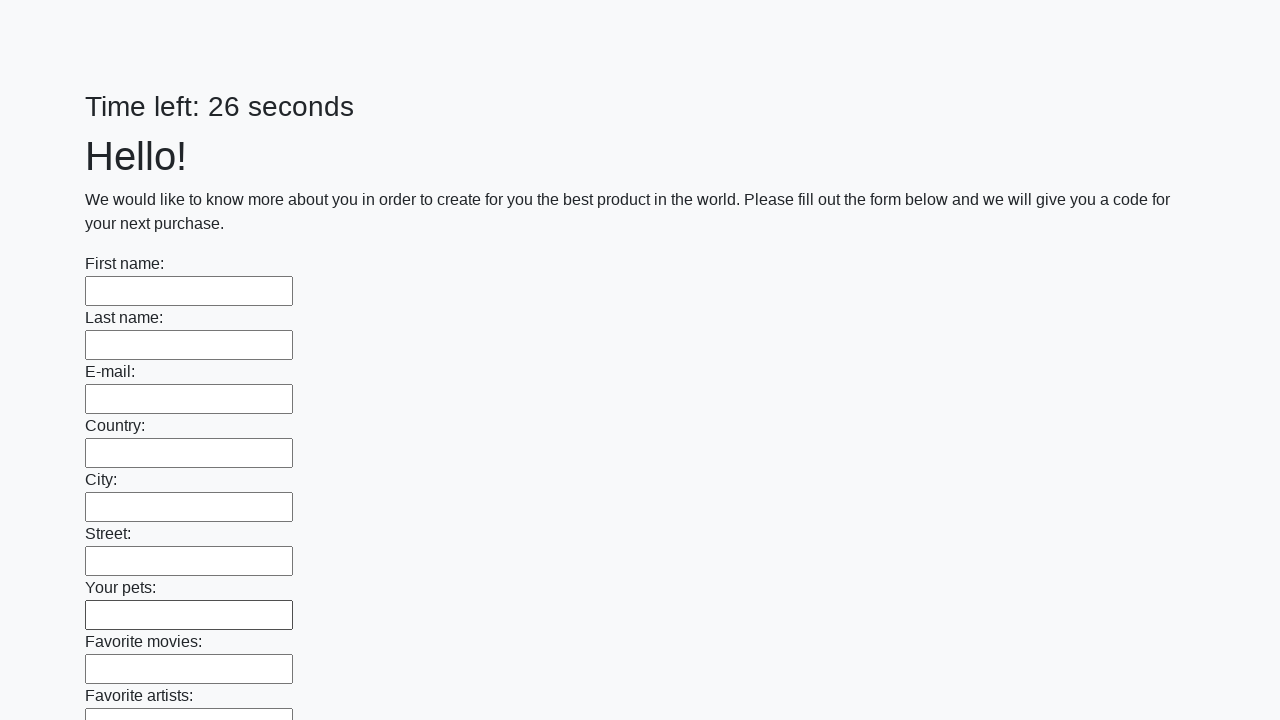